Navigates to Autohome car sales ranking page and scrolls through the entire page to load all ranking content using mobile viewport simulation.

Starting URL: https://www.autohome.com.cn/rank/1

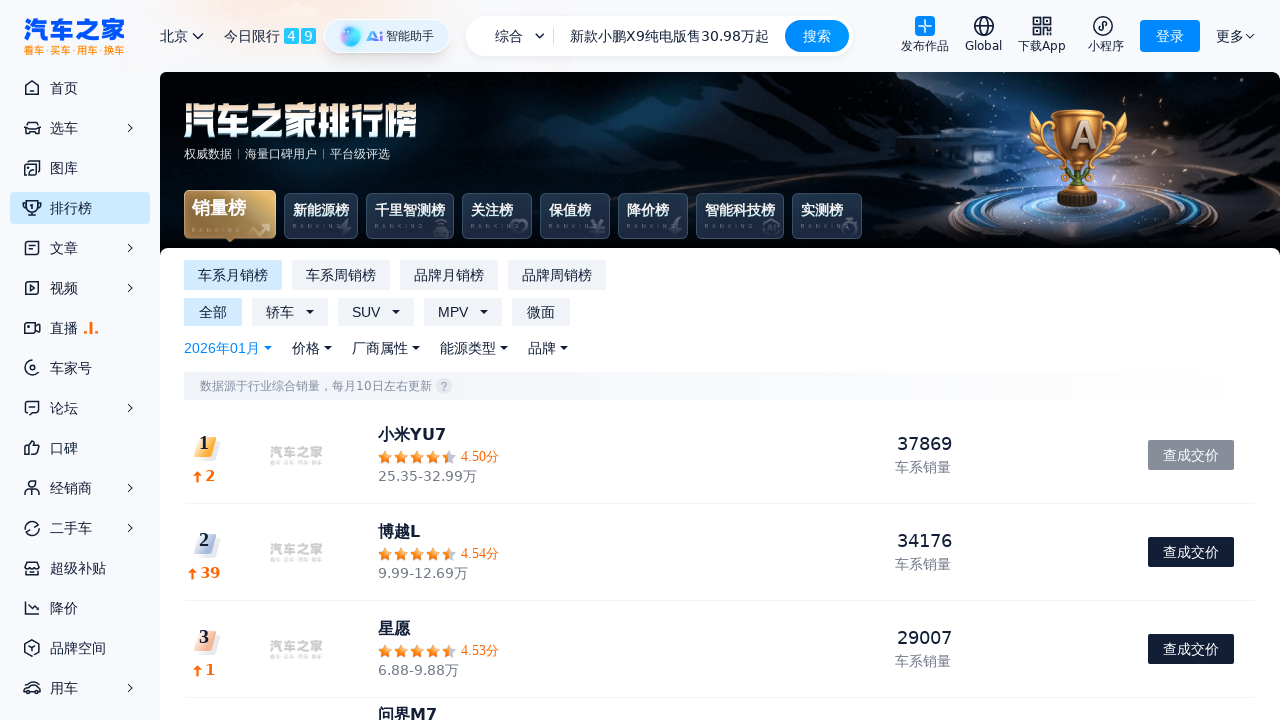

Page load state completed
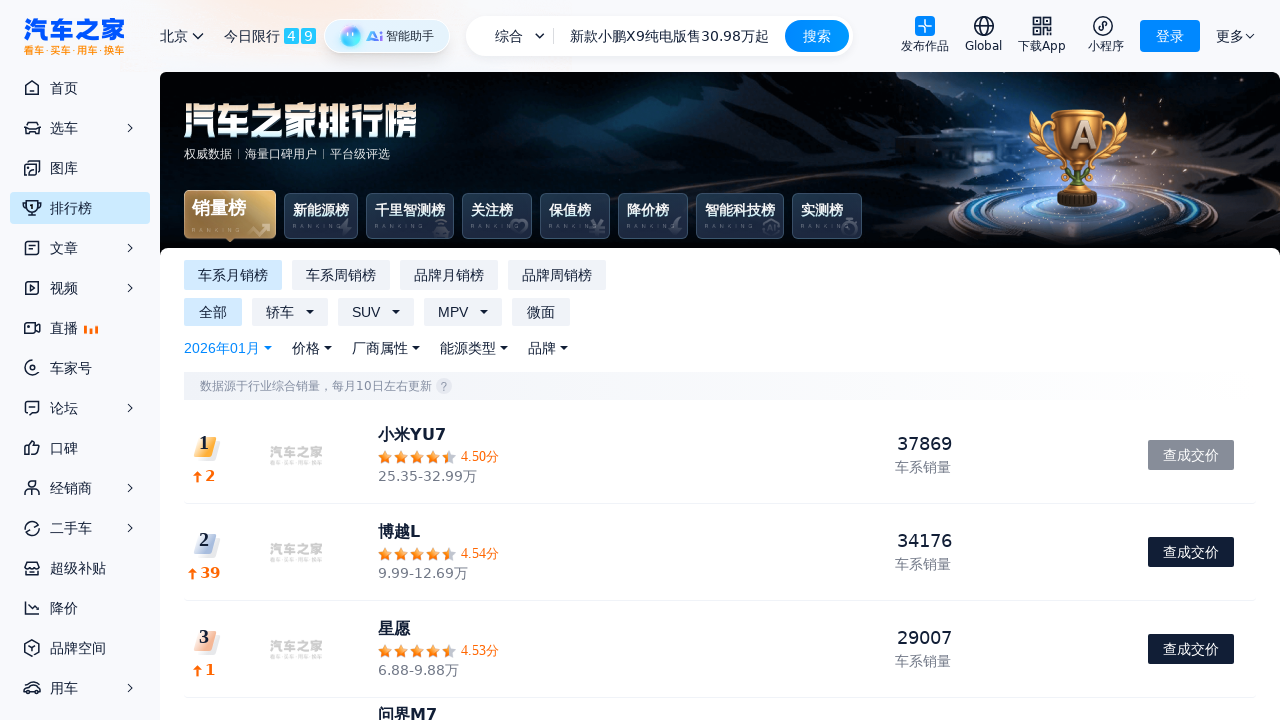

Scrolled down 3000 pixels to load more ranking content
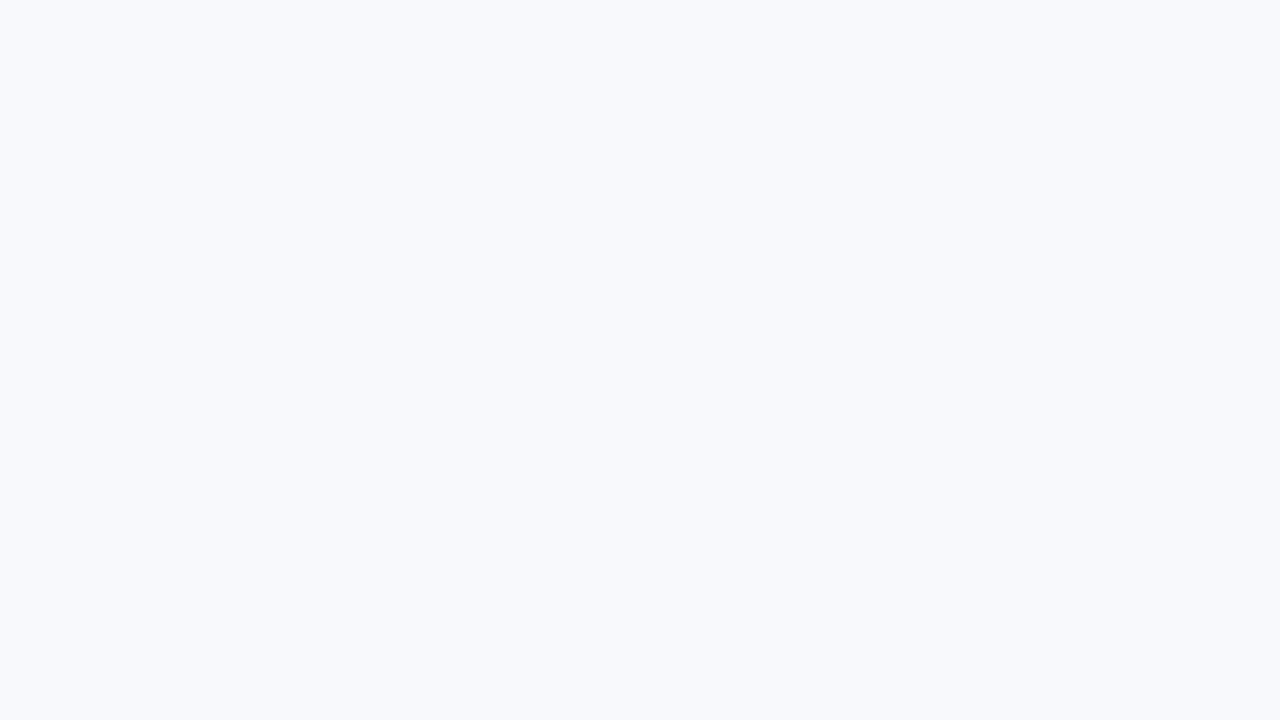

Waited 500ms for lazy-loaded content to render
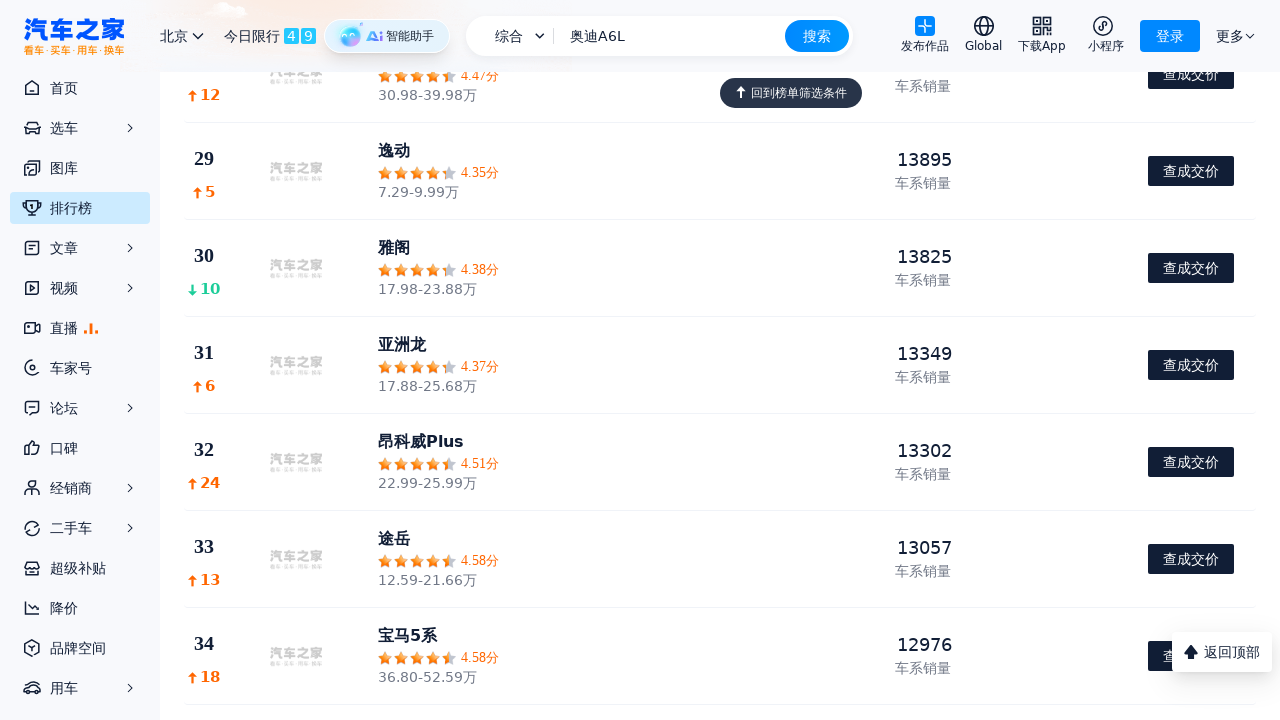

Scrolled down 3000 pixels to load more ranking content
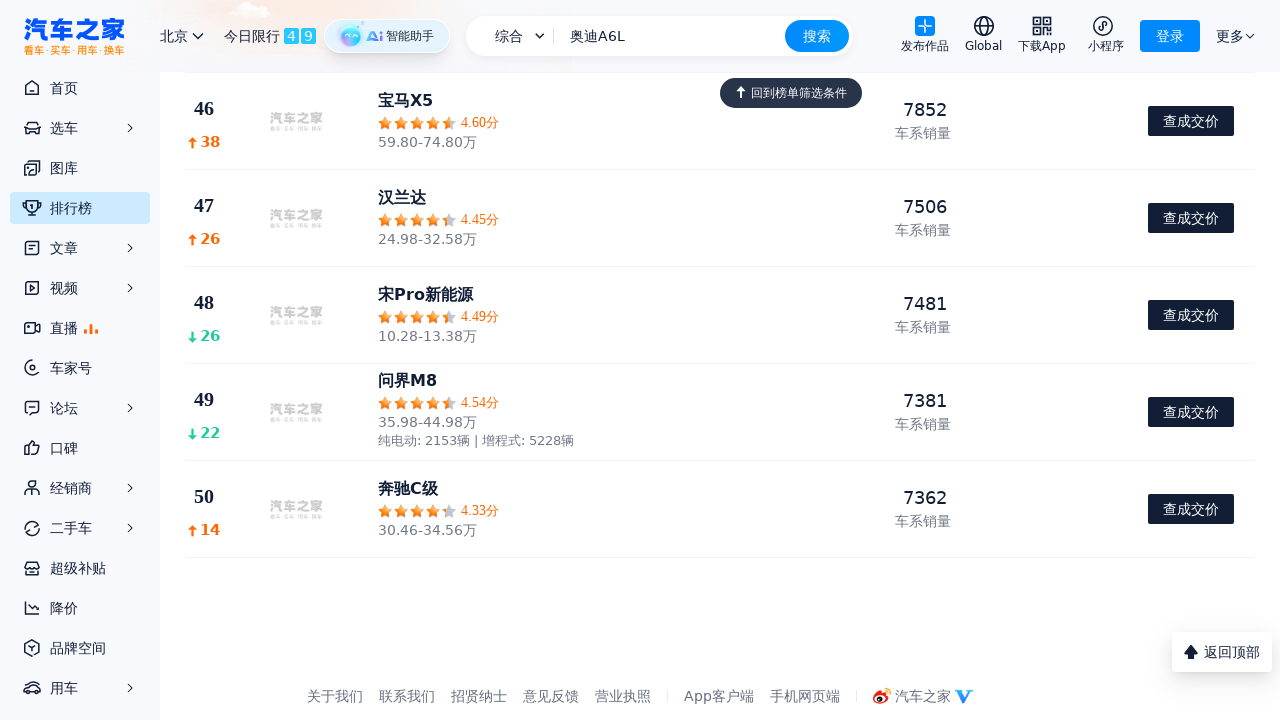

Waited 500ms for lazy-loaded content to render
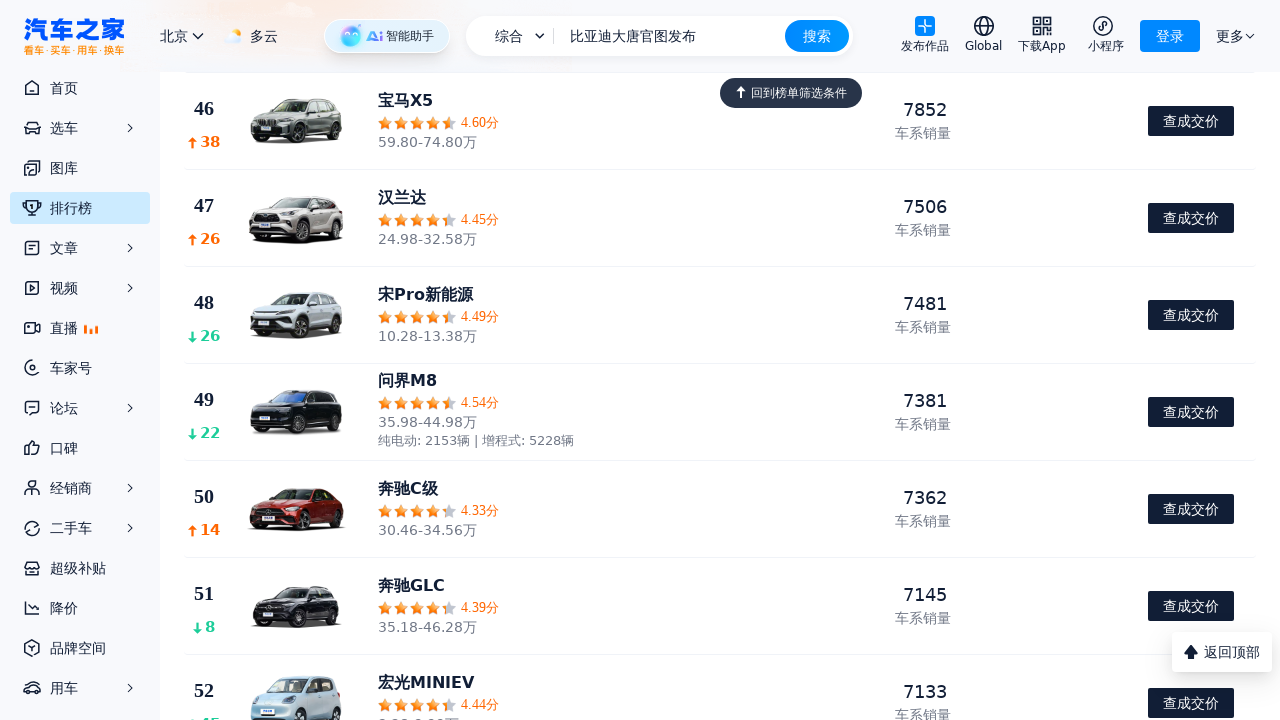

Scrolled down 3000 pixels to load more ranking content
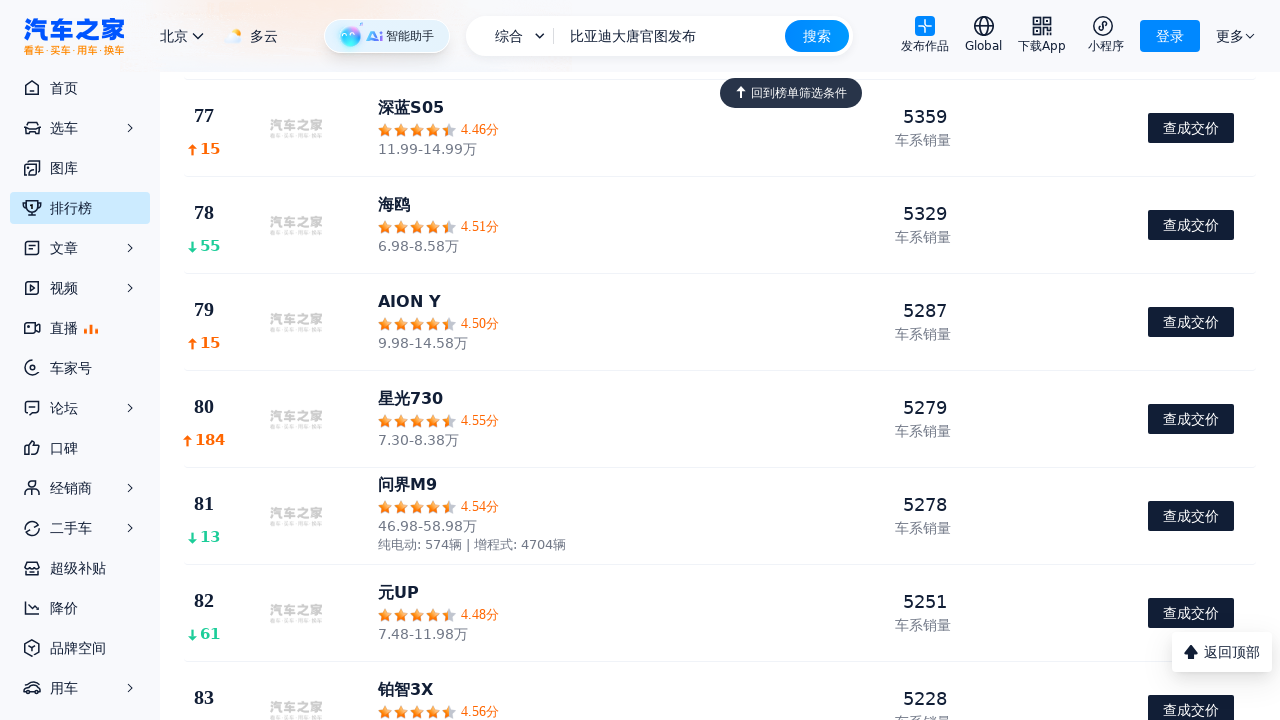

Waited 500ms for lazy-loaded content to render
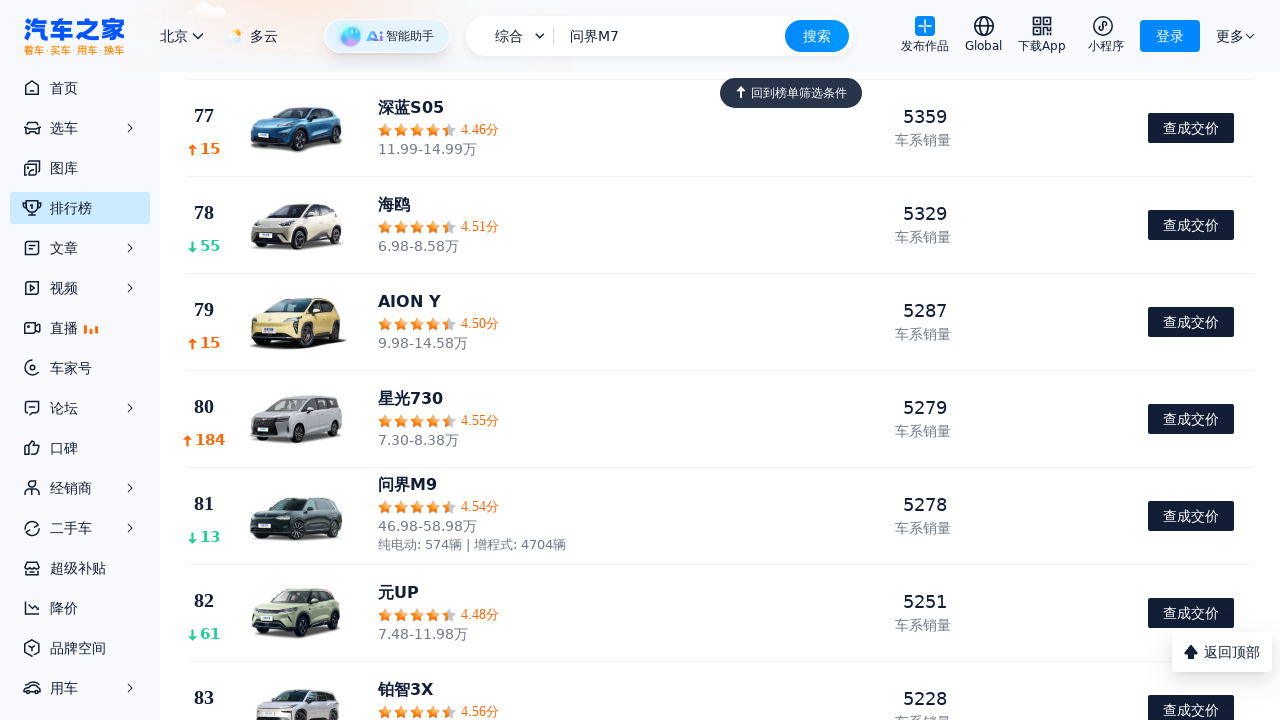

Scrolled down 3000 pixels to load more ranking content
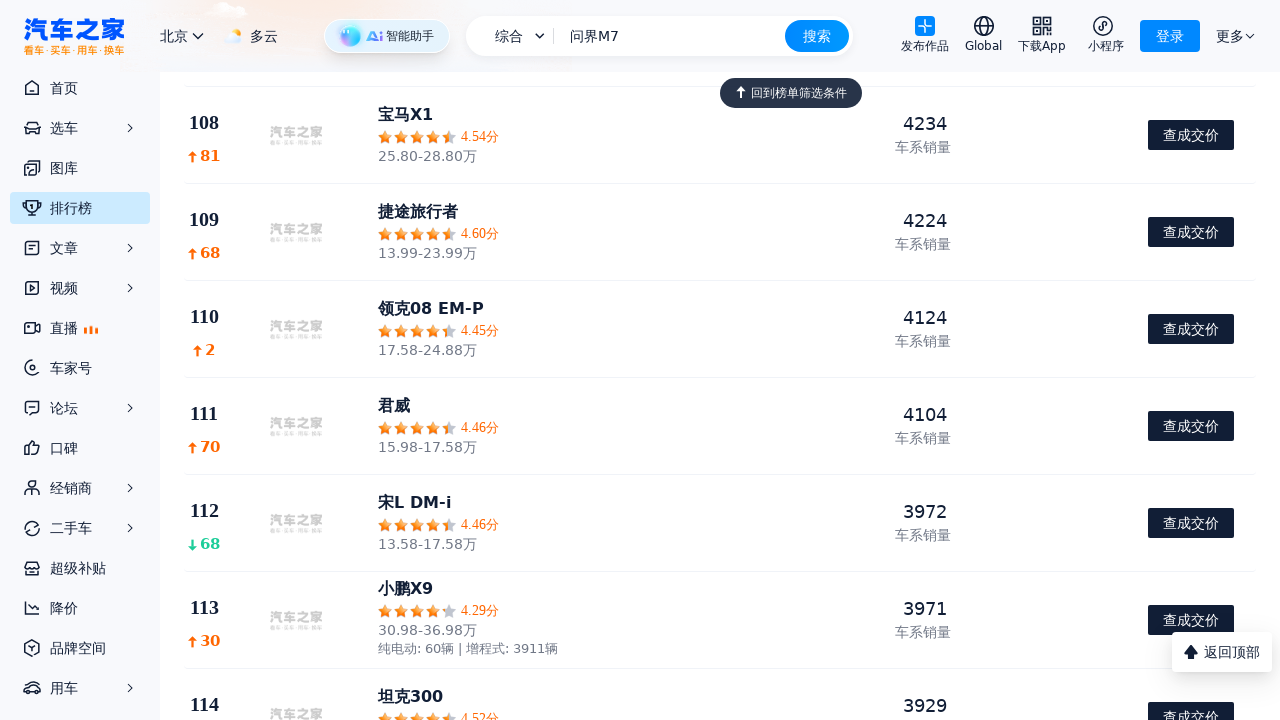

Waited 500ms for lazy-loaded content to render
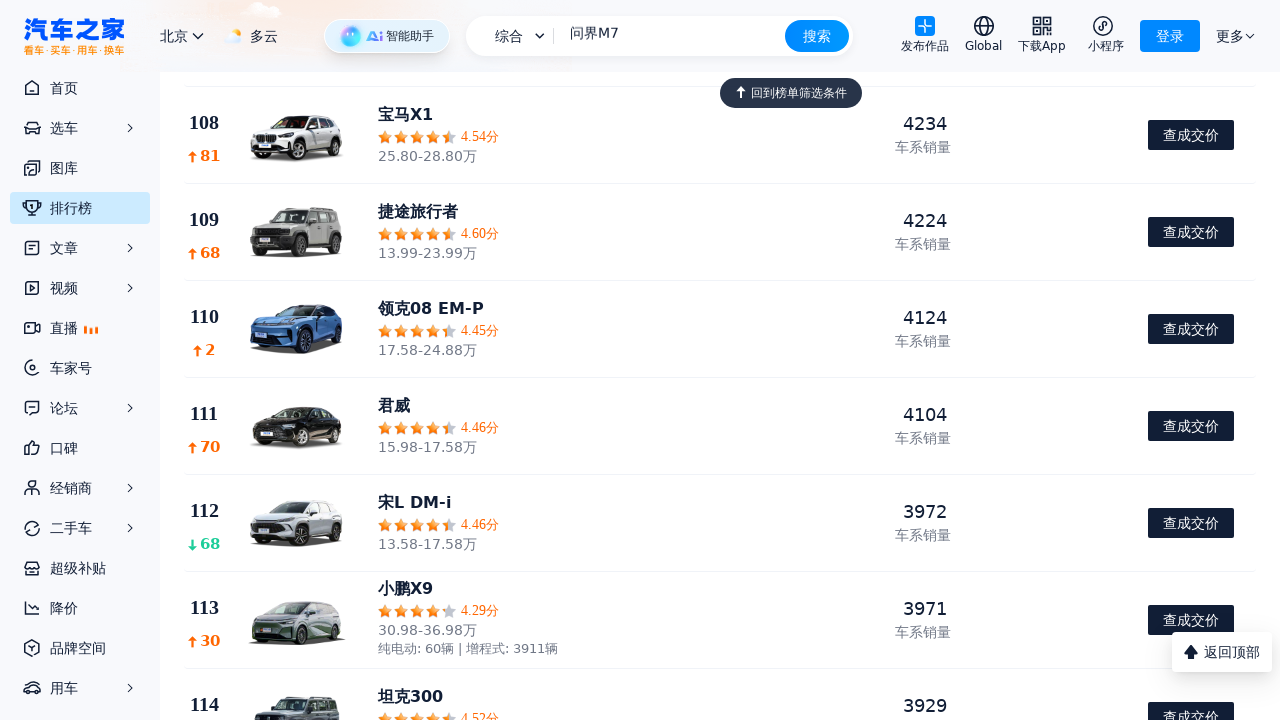

Scrolled down 3000 pixels to load more ranking content
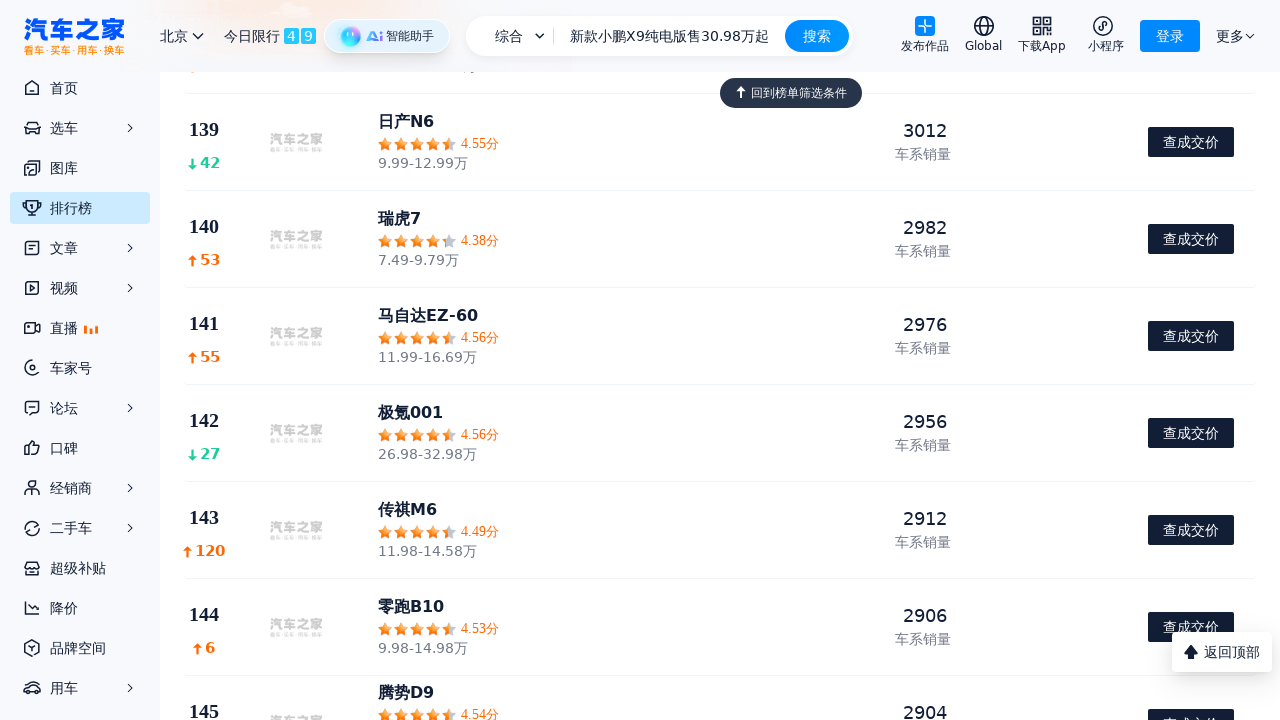

Waited 500ms for lazy-loaded content to render
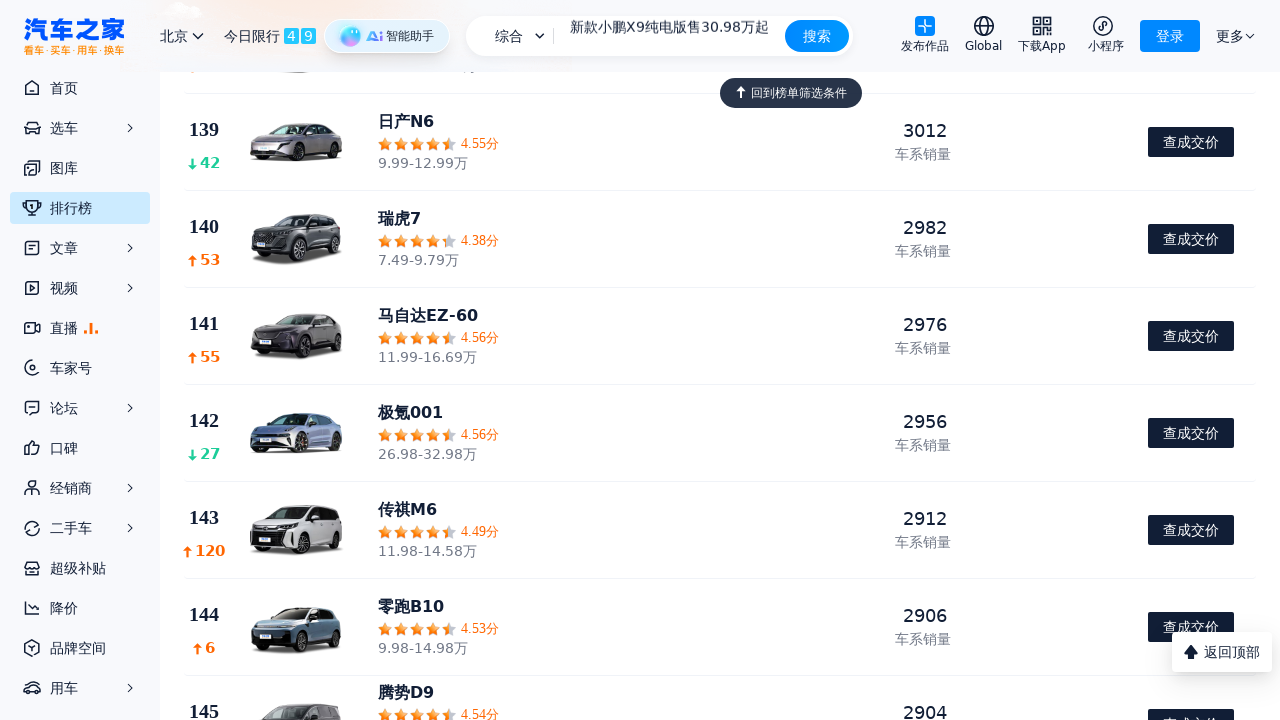

Scrolled down 3000 pixels to load more ranking content
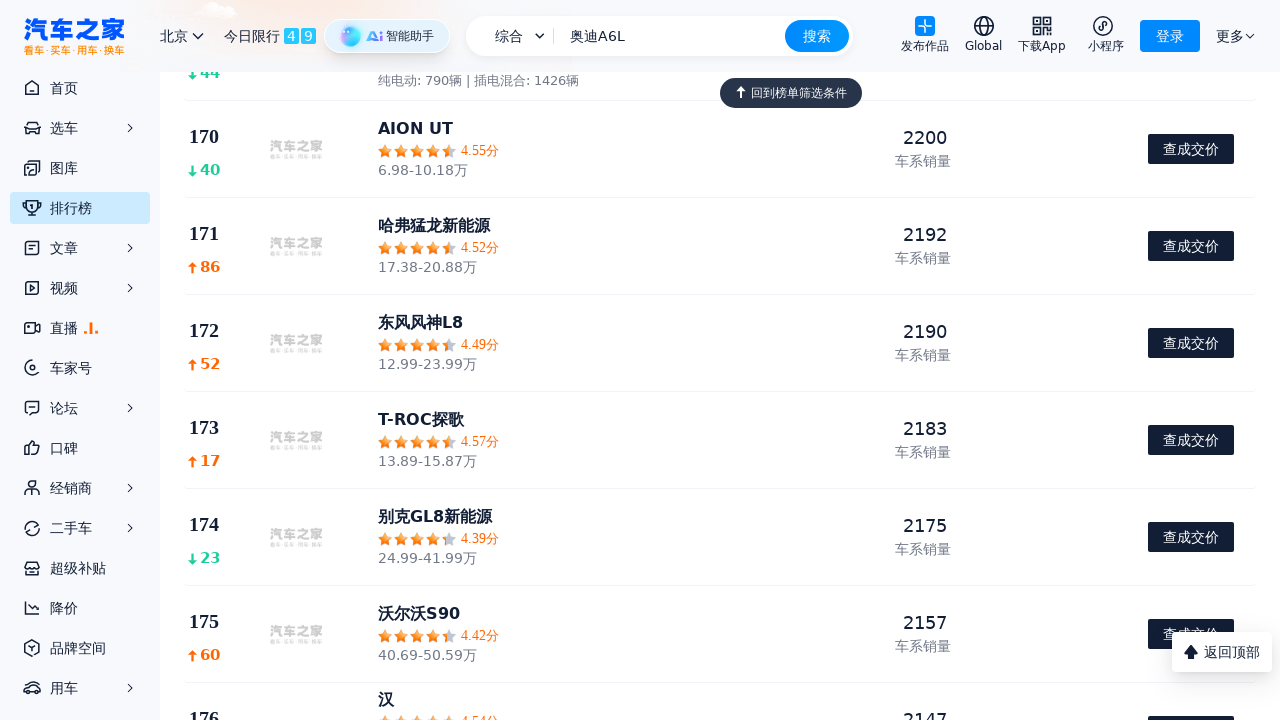

Waited 500ms for lazy-loaded content to render
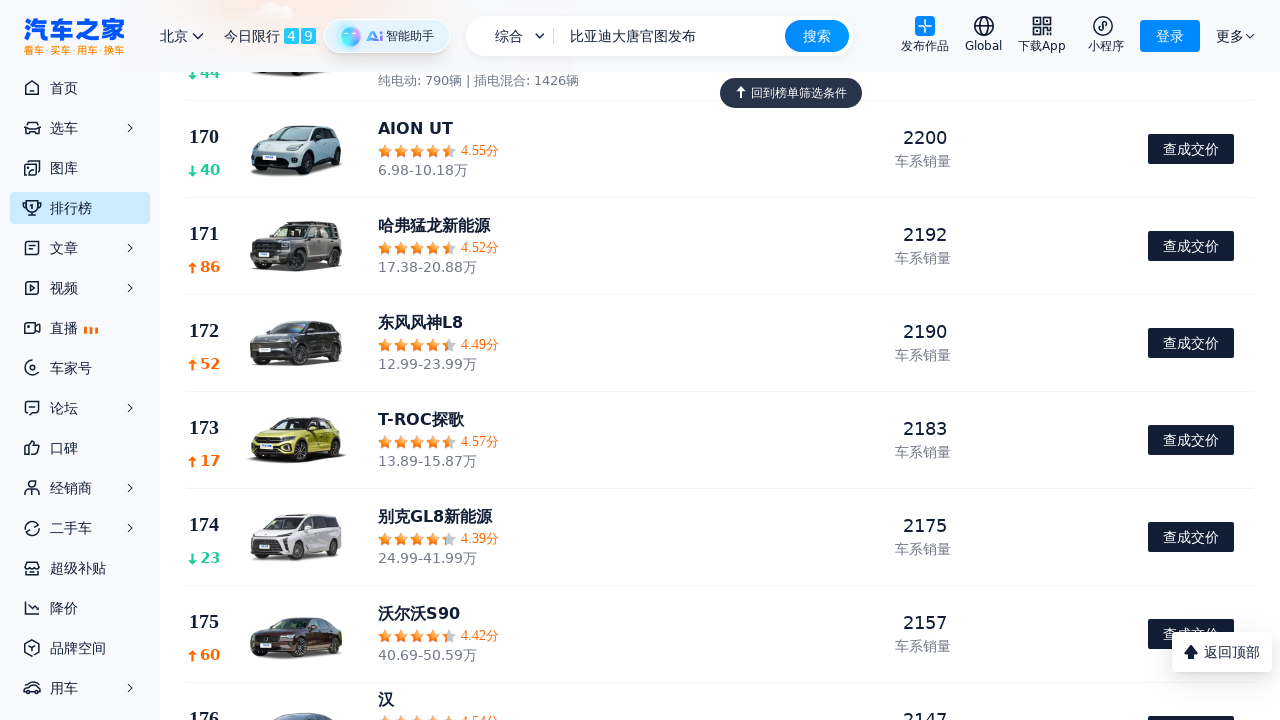

Scrolled down 3000 pixels to load more ranking content
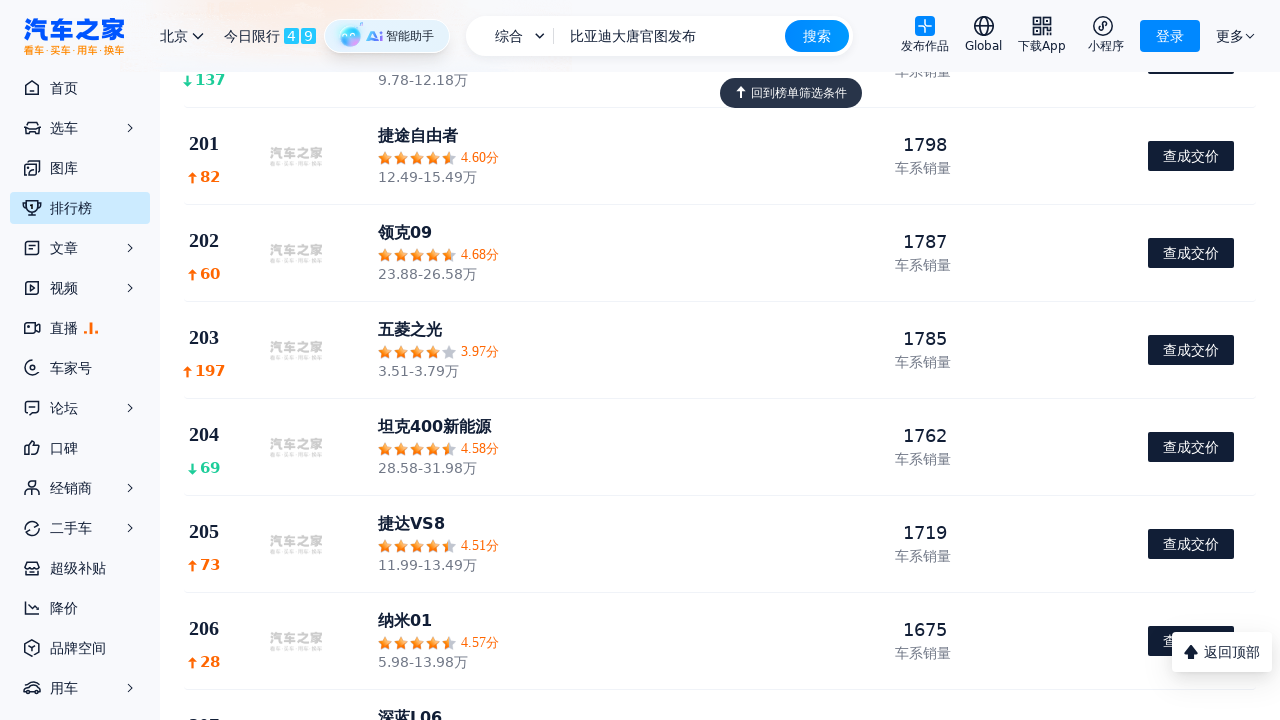

Waited 500ms for lazy-loaded content to render
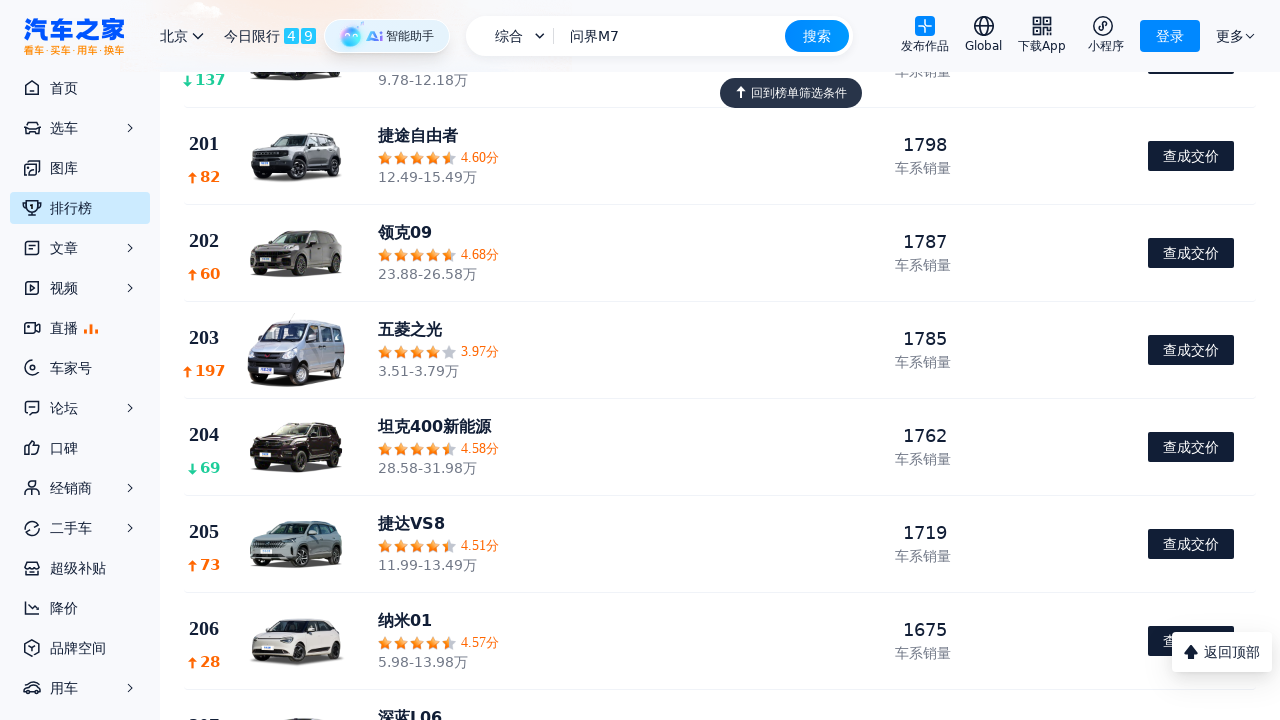

Scrolled down 3000 pixels to load more ranking content
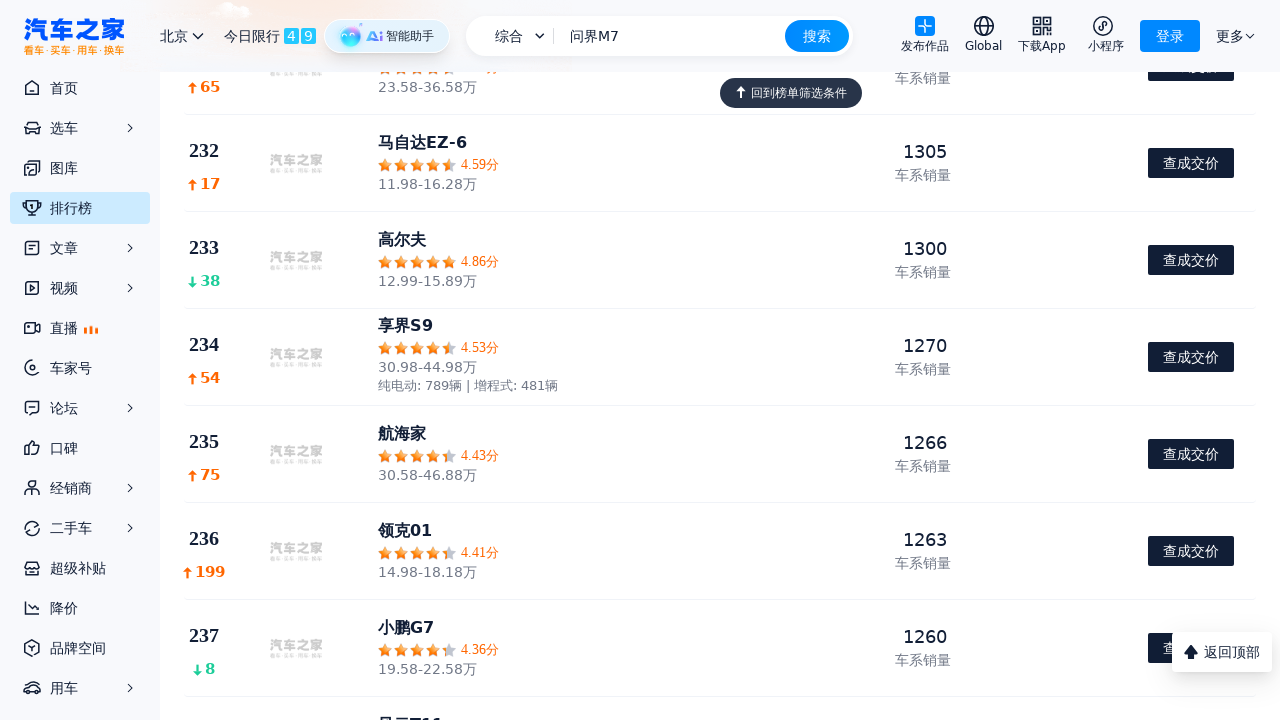

Waited 500ms for lazy-loaded content to render
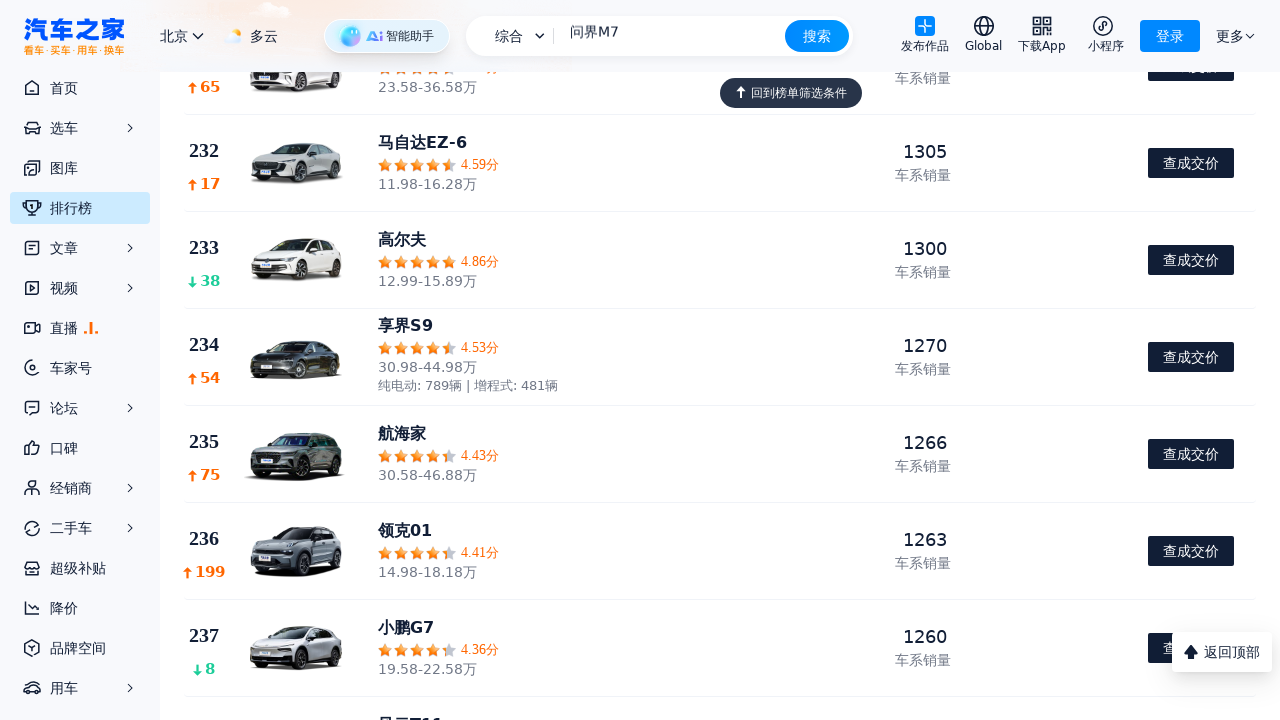

Scrolled down 3000 pixels to load more ranking content
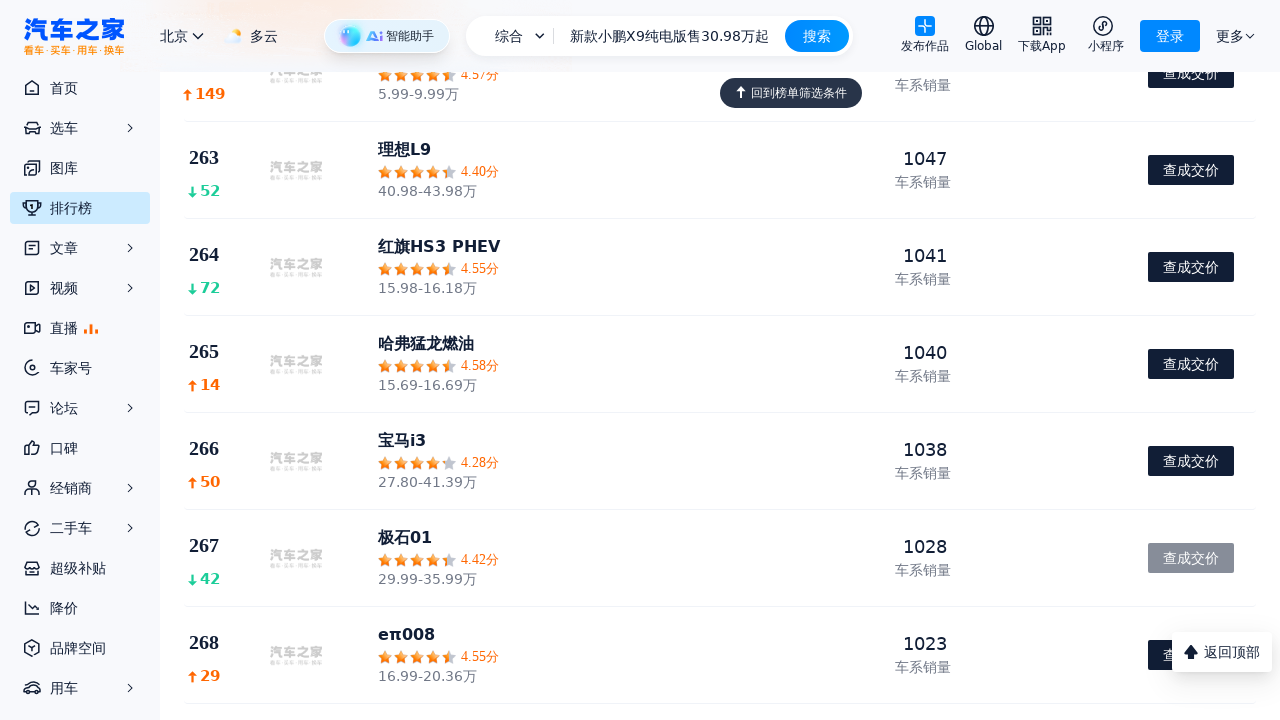

Waited 500ms for lazy-loaded content to render
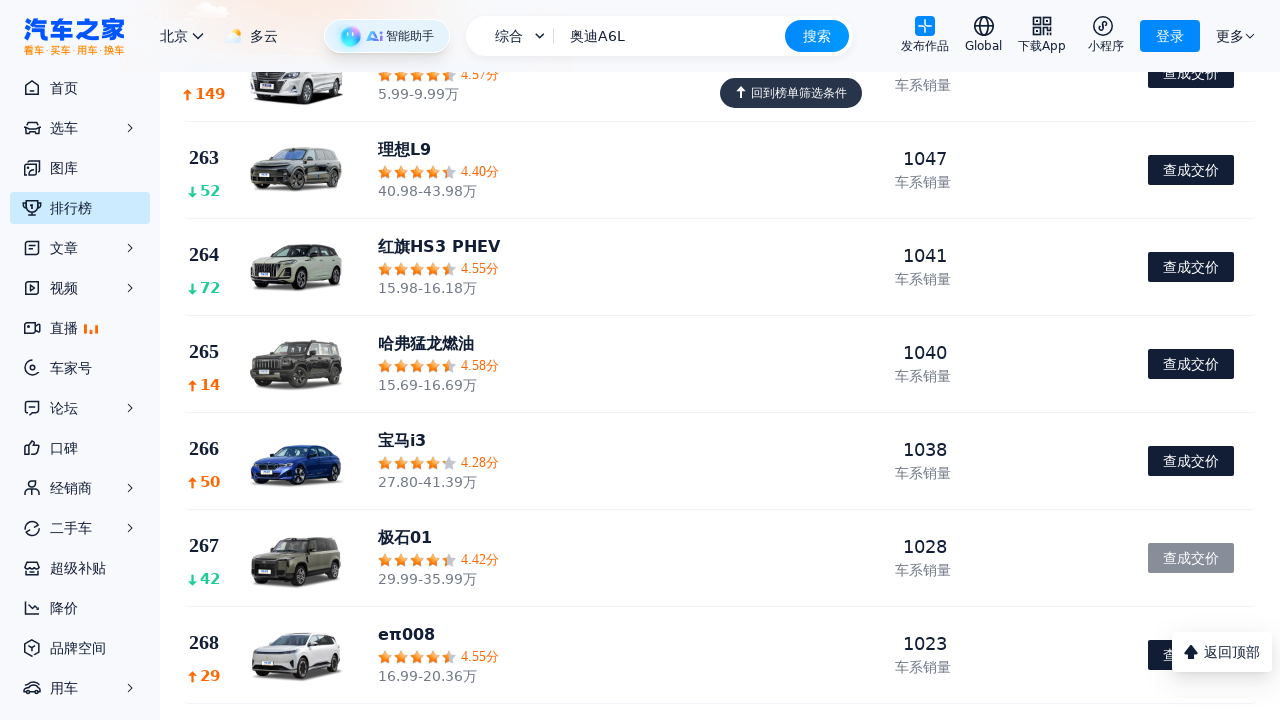

Scrolled down 3000 pixels to load more ranking content
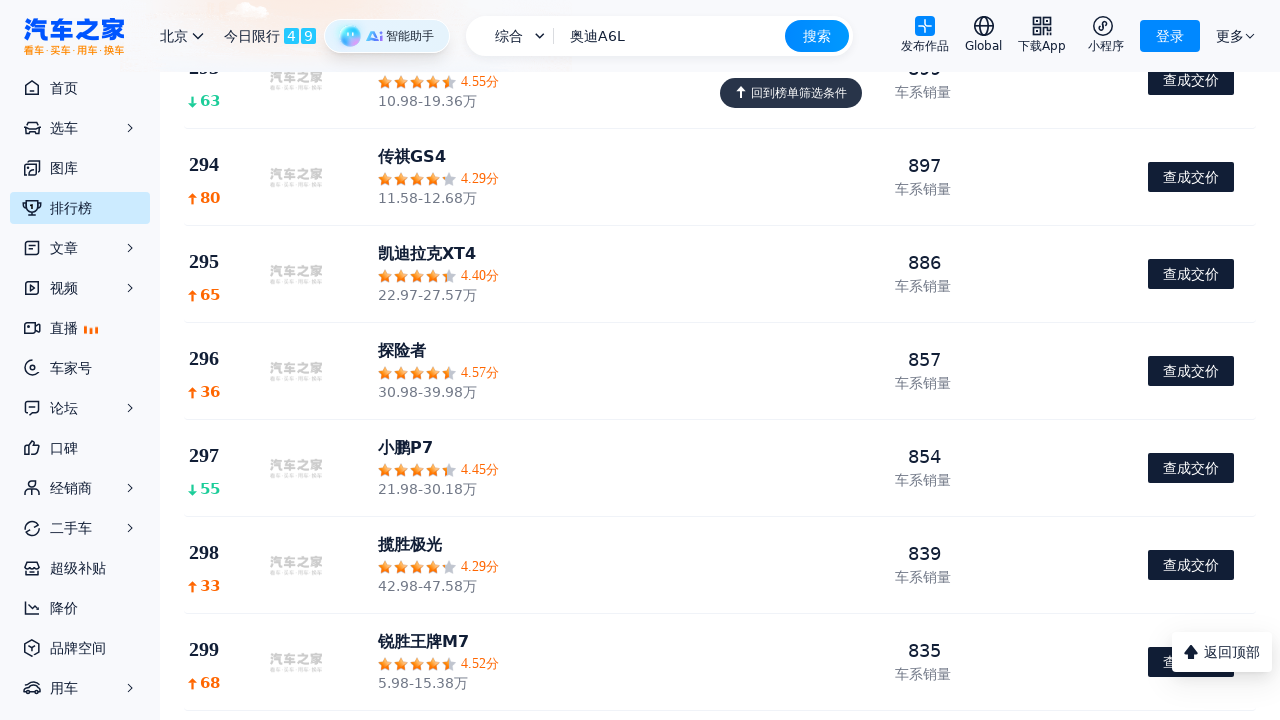

Waited 500ms for lazy-loaded content to render
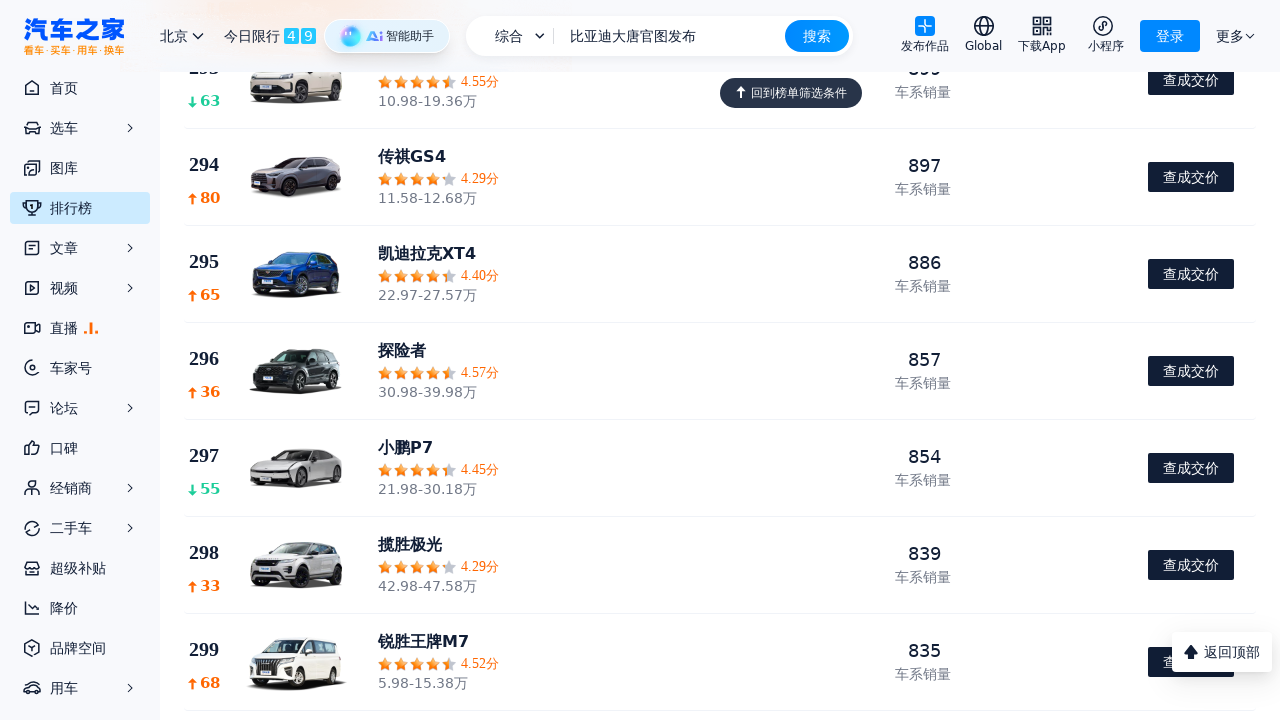

Scrolled down 3000 pixels to load more ranking content
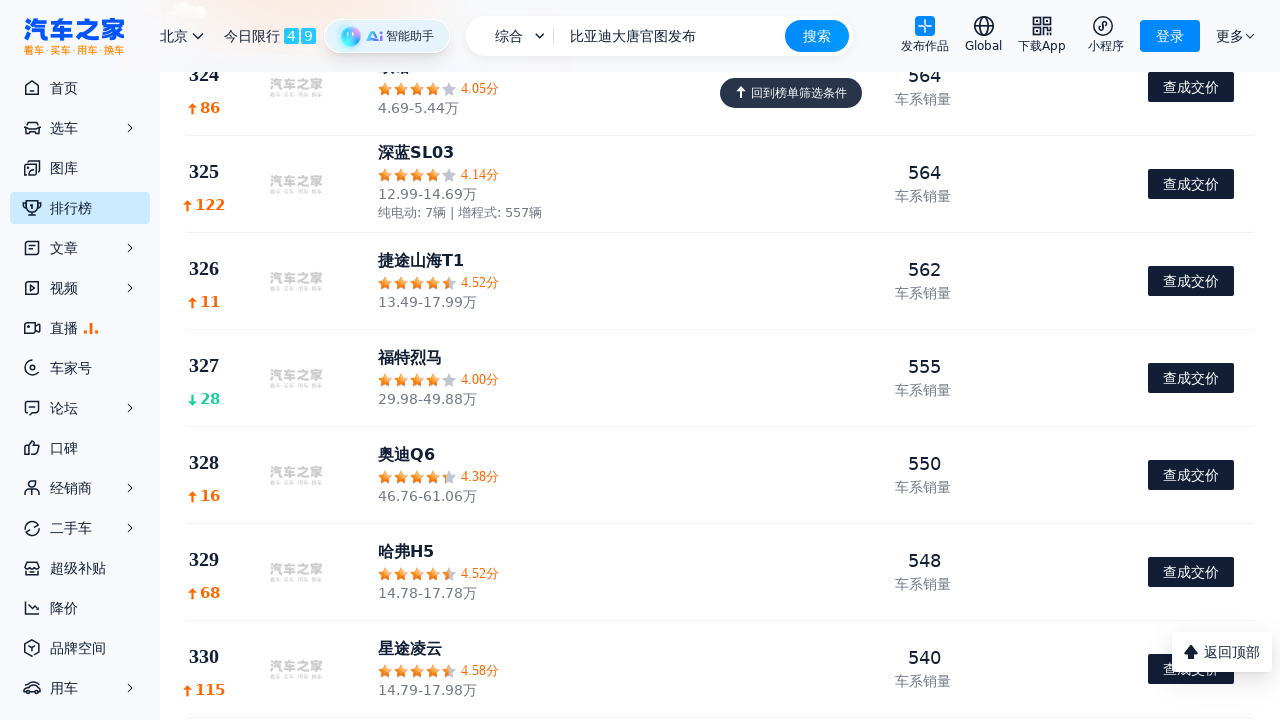

Waited 500ms for lazy-loaded content to render
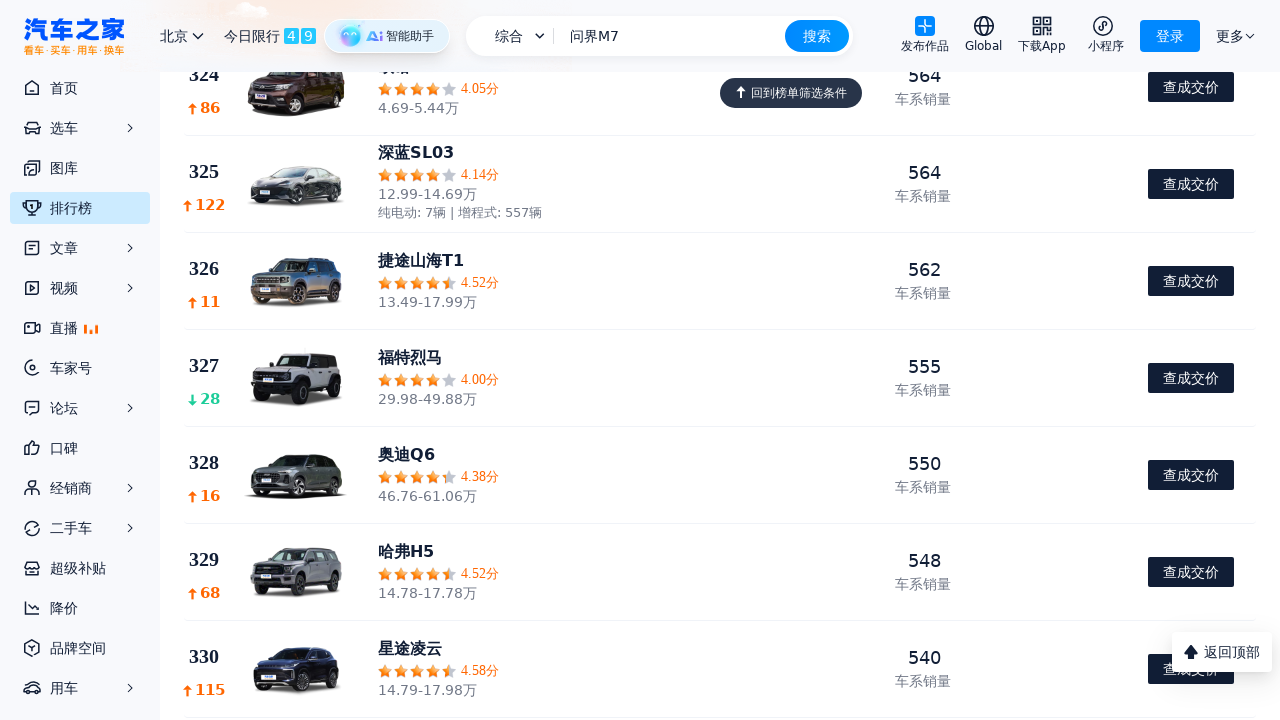

Scrolled down 3000 pixels to load more ranking content
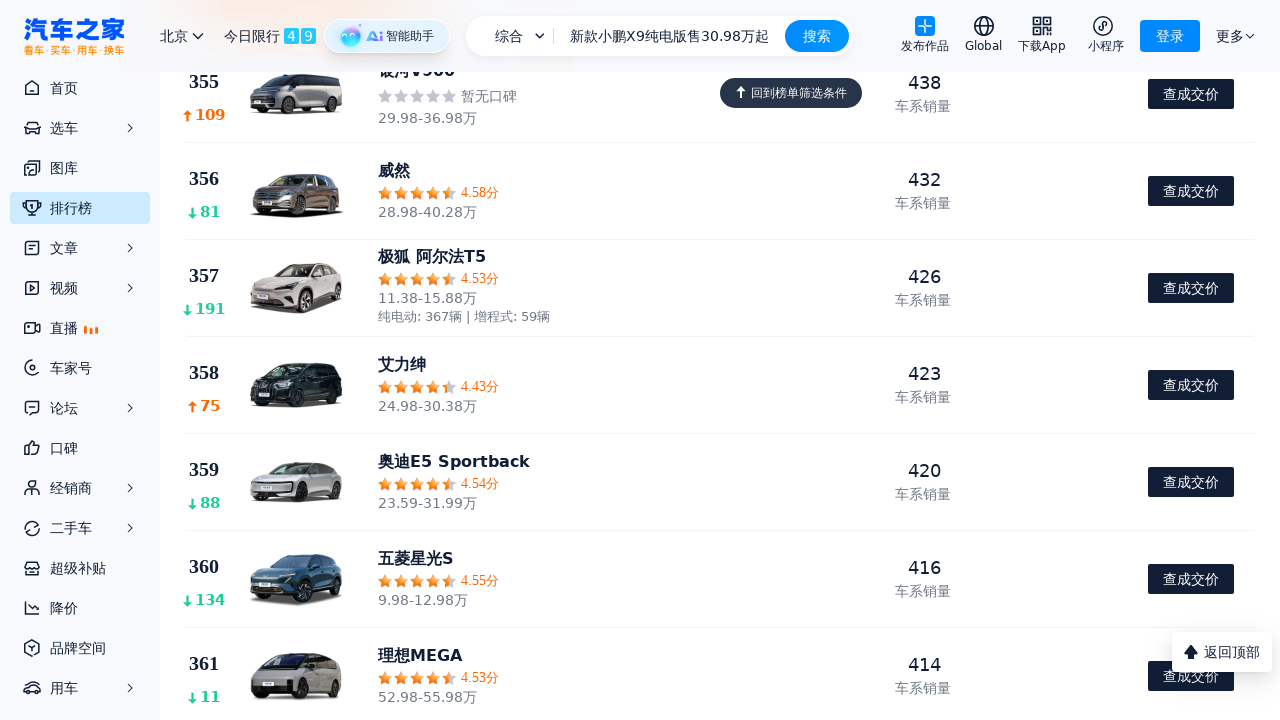

Waited 500ms for lazy-loaded content to render
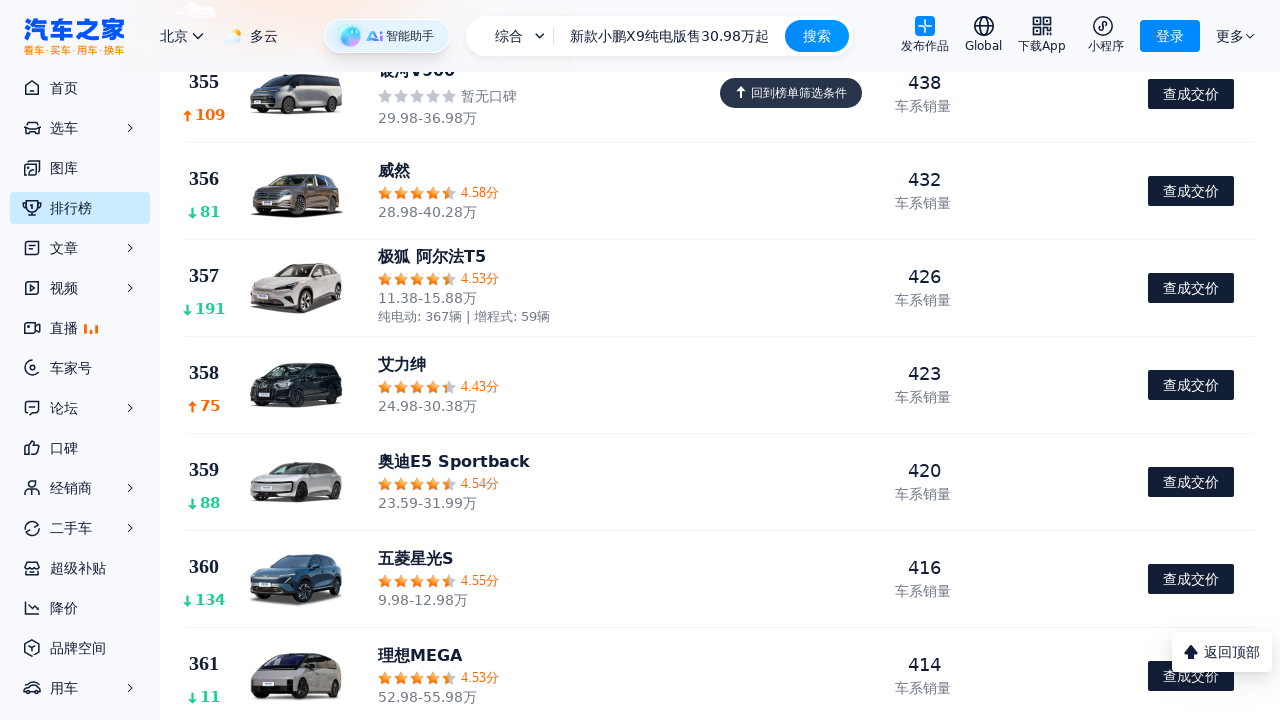

Scrolled down 3000 pixels to load more ranking content
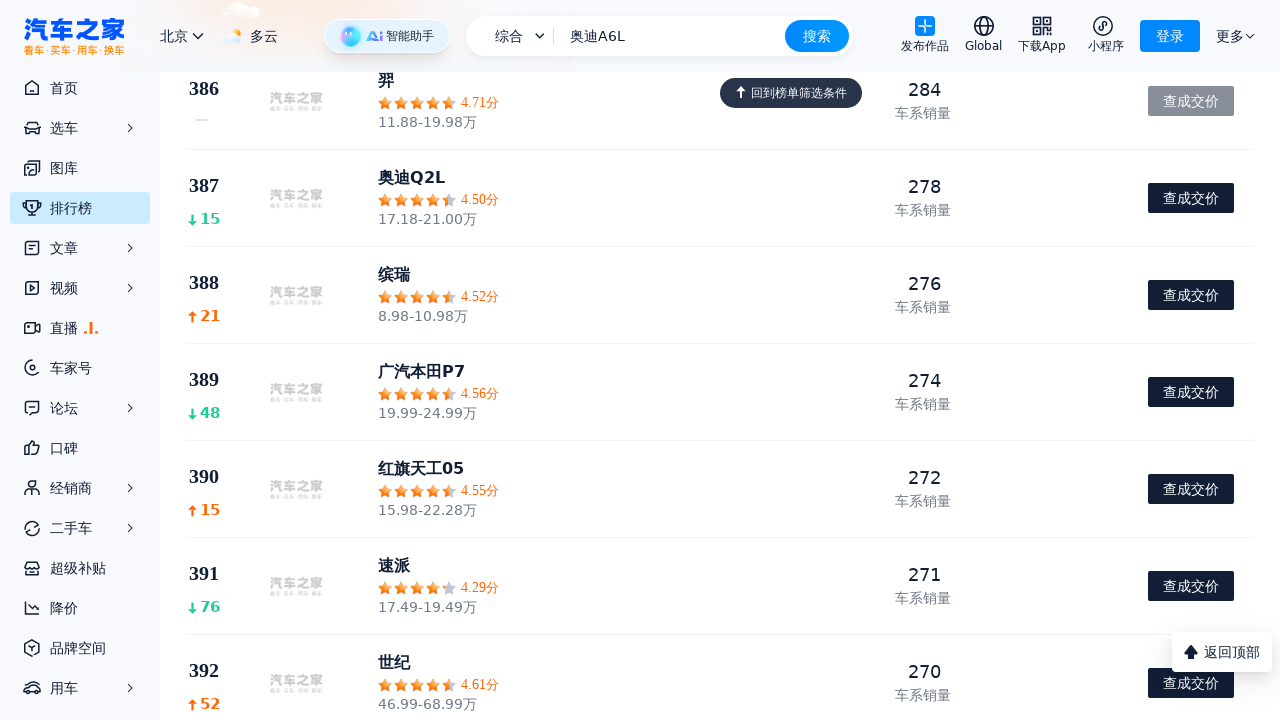

Waited 500ms for lazy-loaded content to render
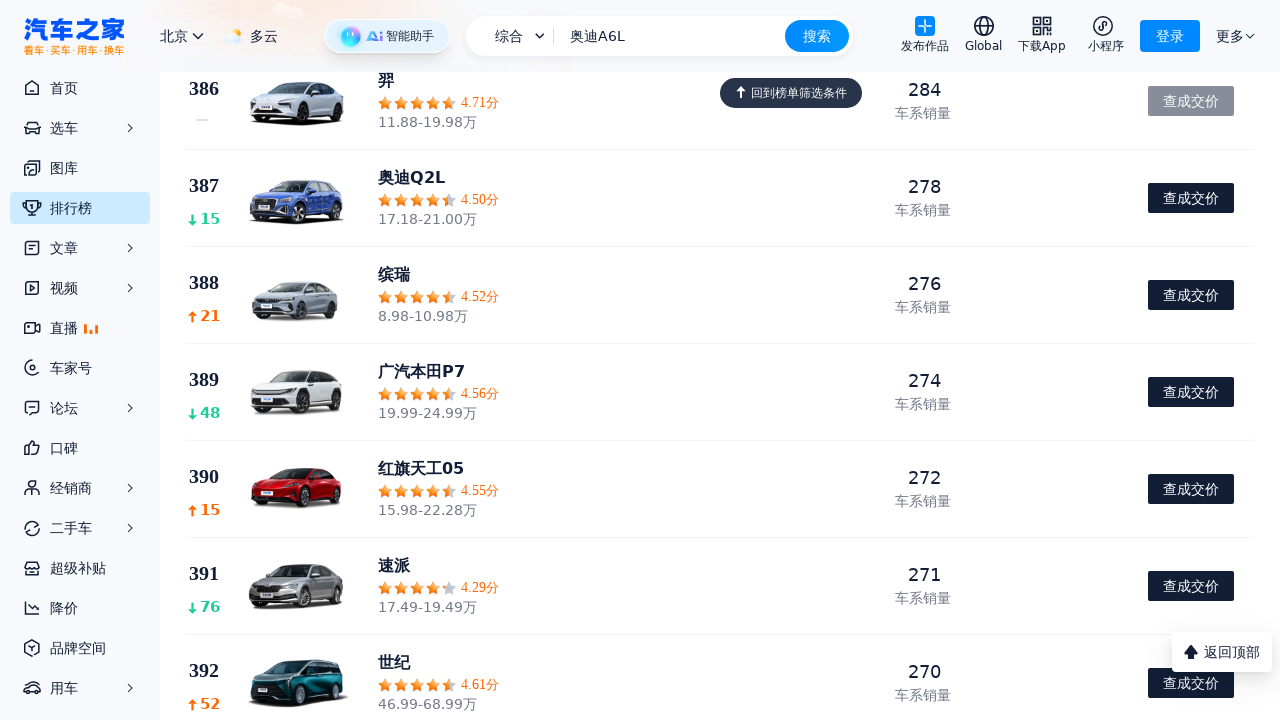

Scrolled down 3000 pixels to load more ranking content
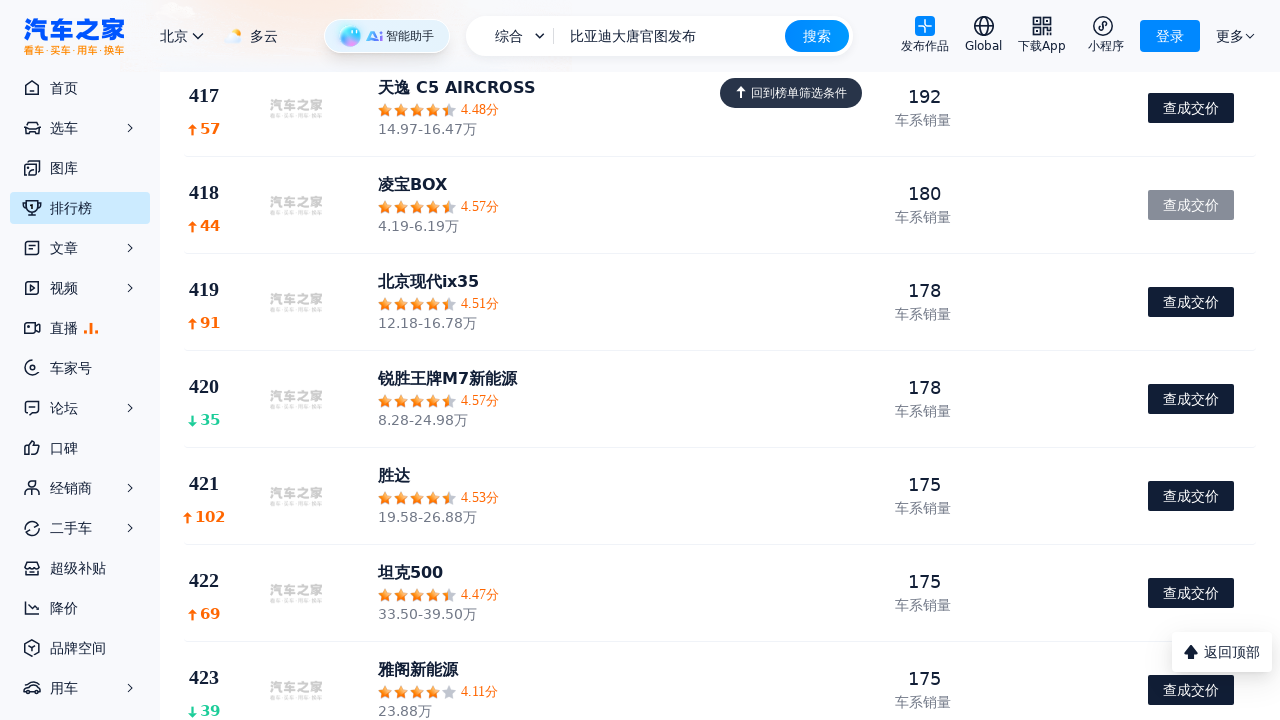

Waited 500ms for lazy-loaded content to render
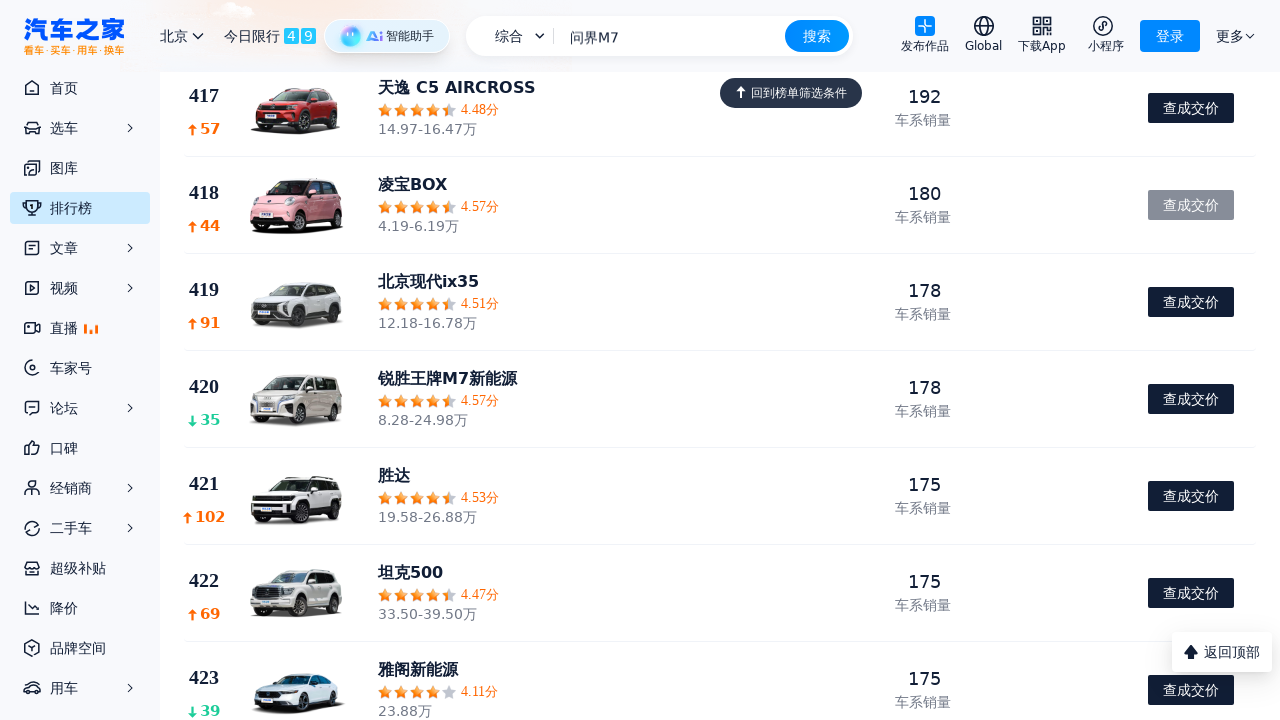

Scrolled down 3000 pixels to load more ranking content
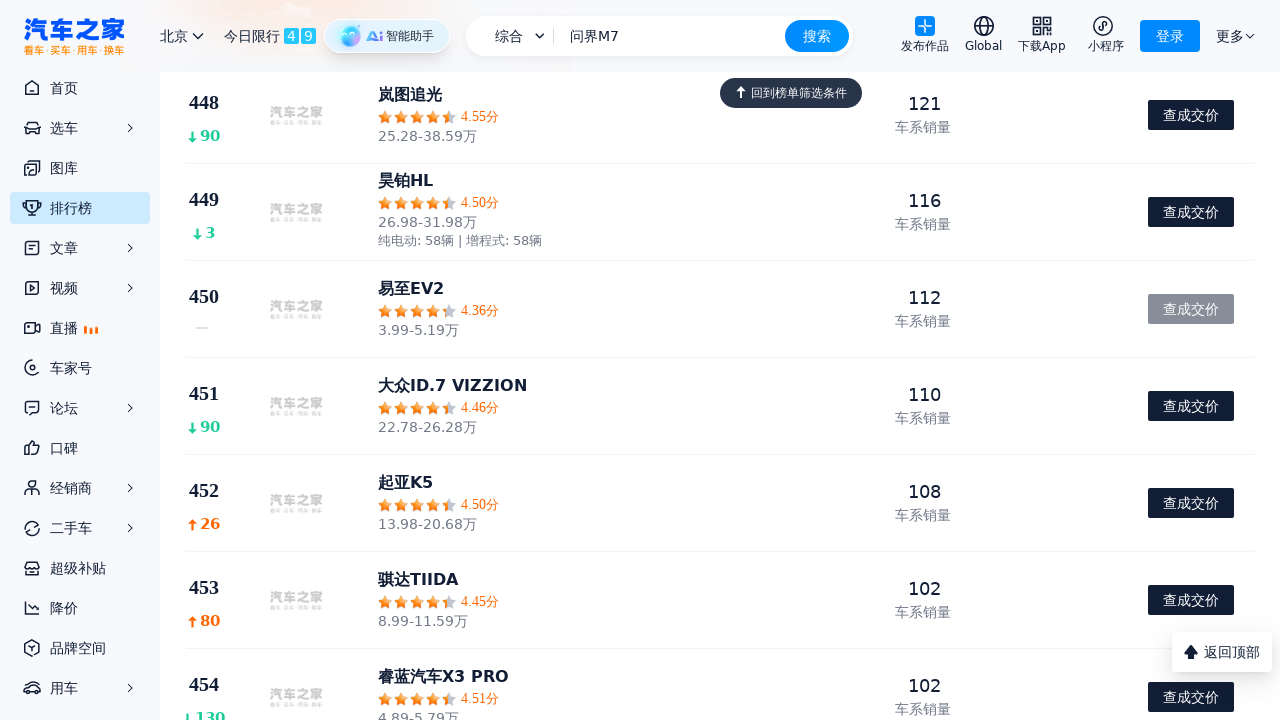

Waited 500ms for lazy-loaded content to render
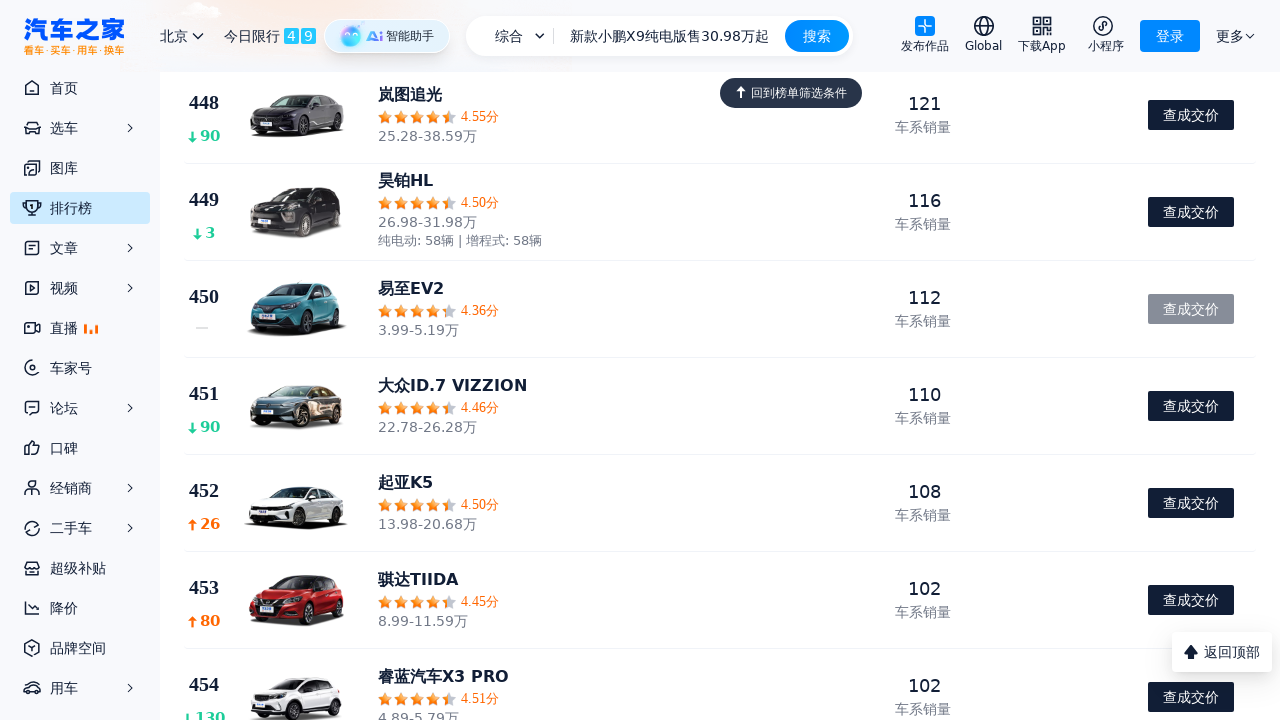

Scrolled down 3000 pixels to load more ranking content
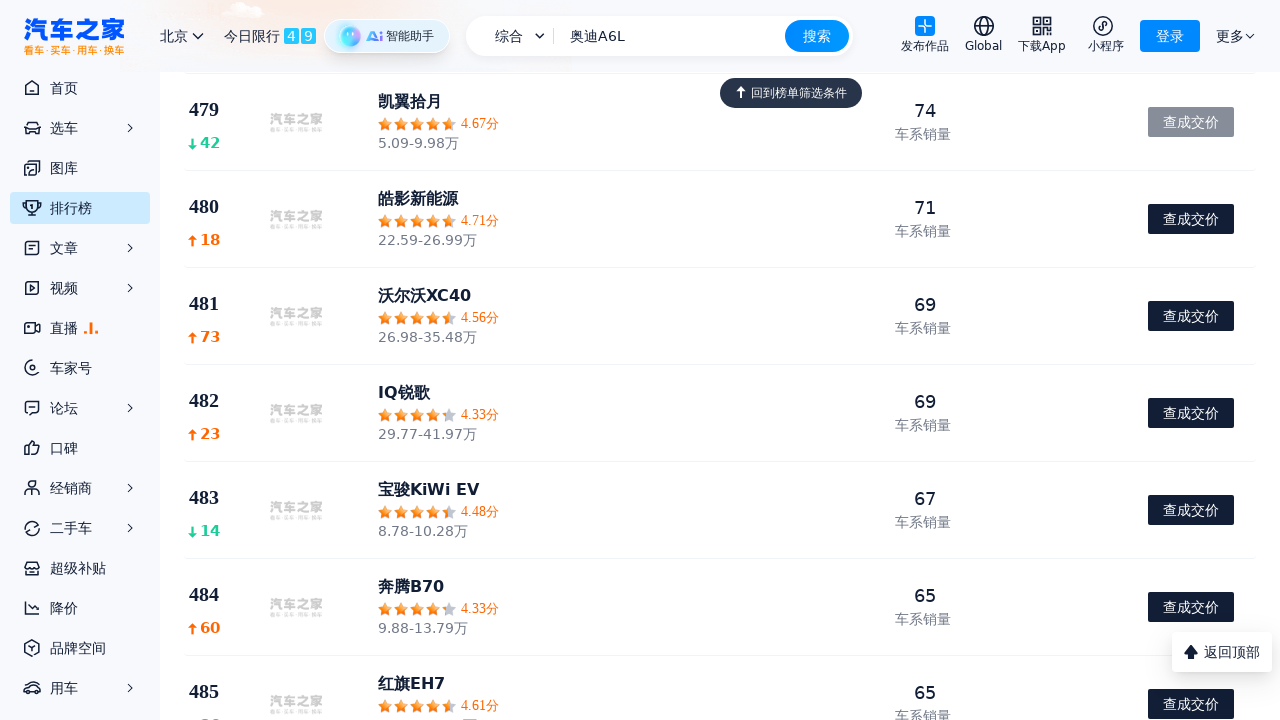

Waited 500ms for lazy-loaded content to render
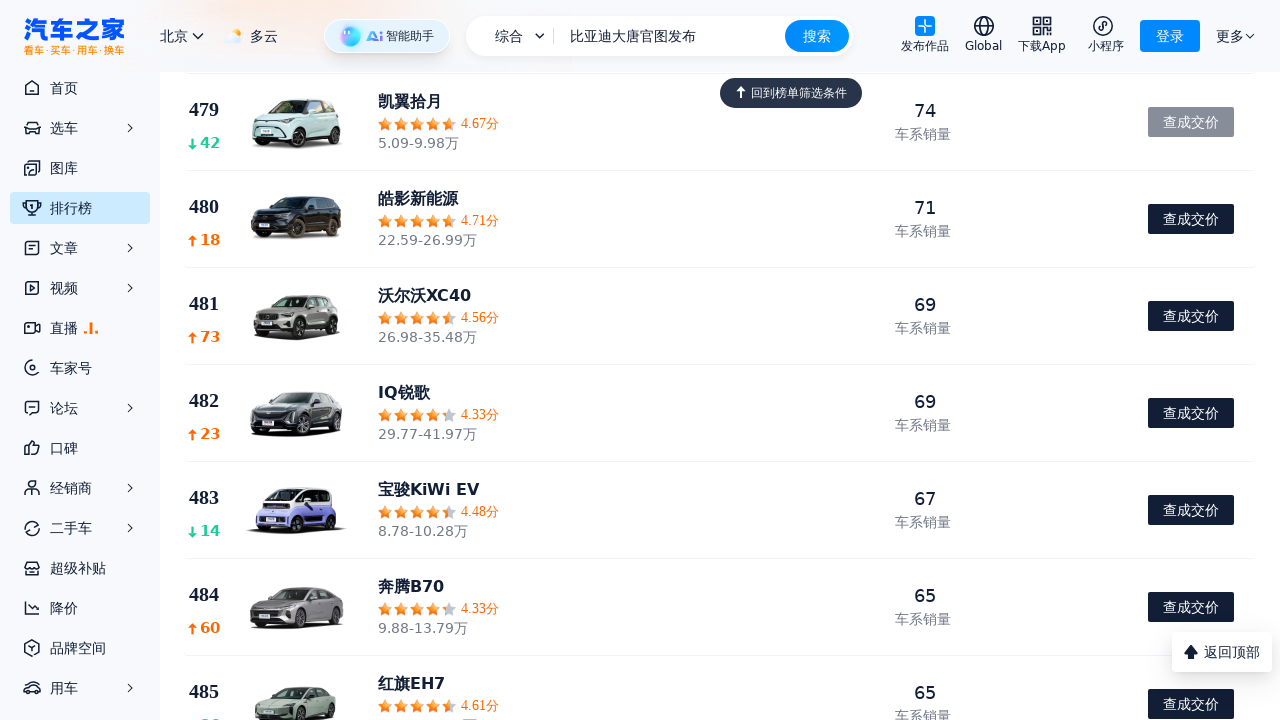

Scrolled down 3000 pixels to load more ranking content
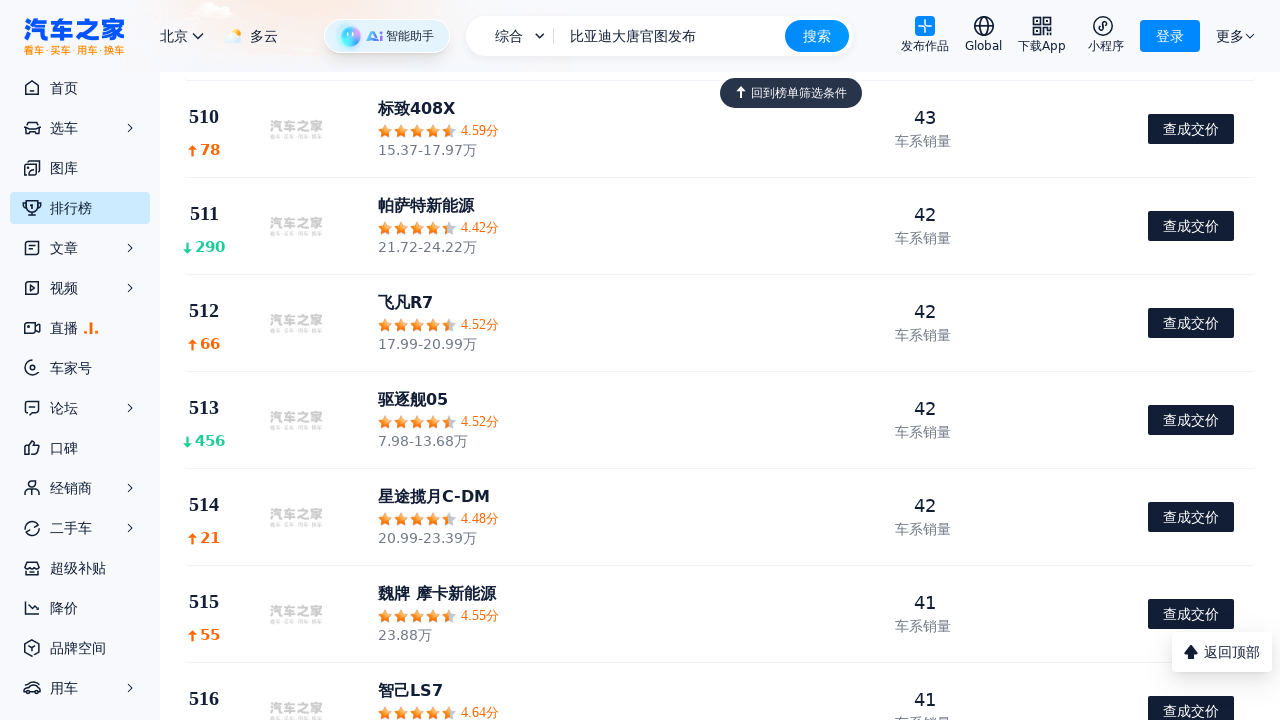

Waited 500ms for lazy-loaded content to render
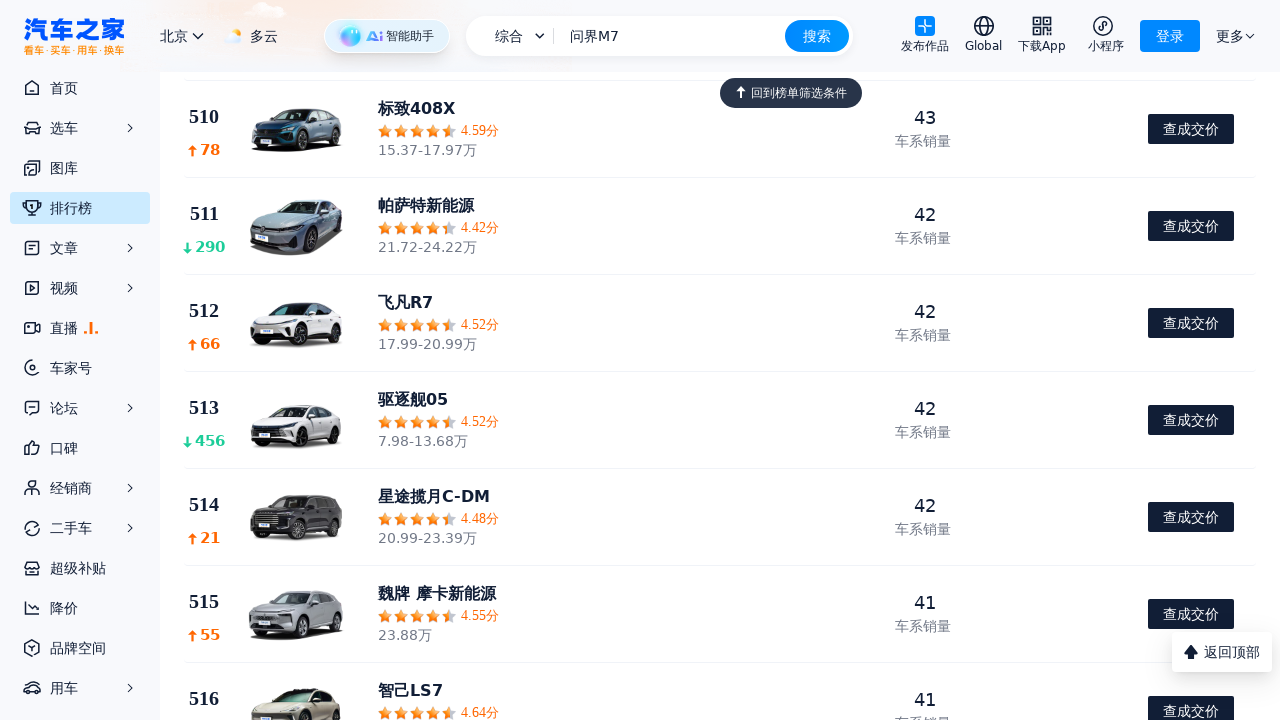

Scrolled down 3000 pixels to load more ranking content
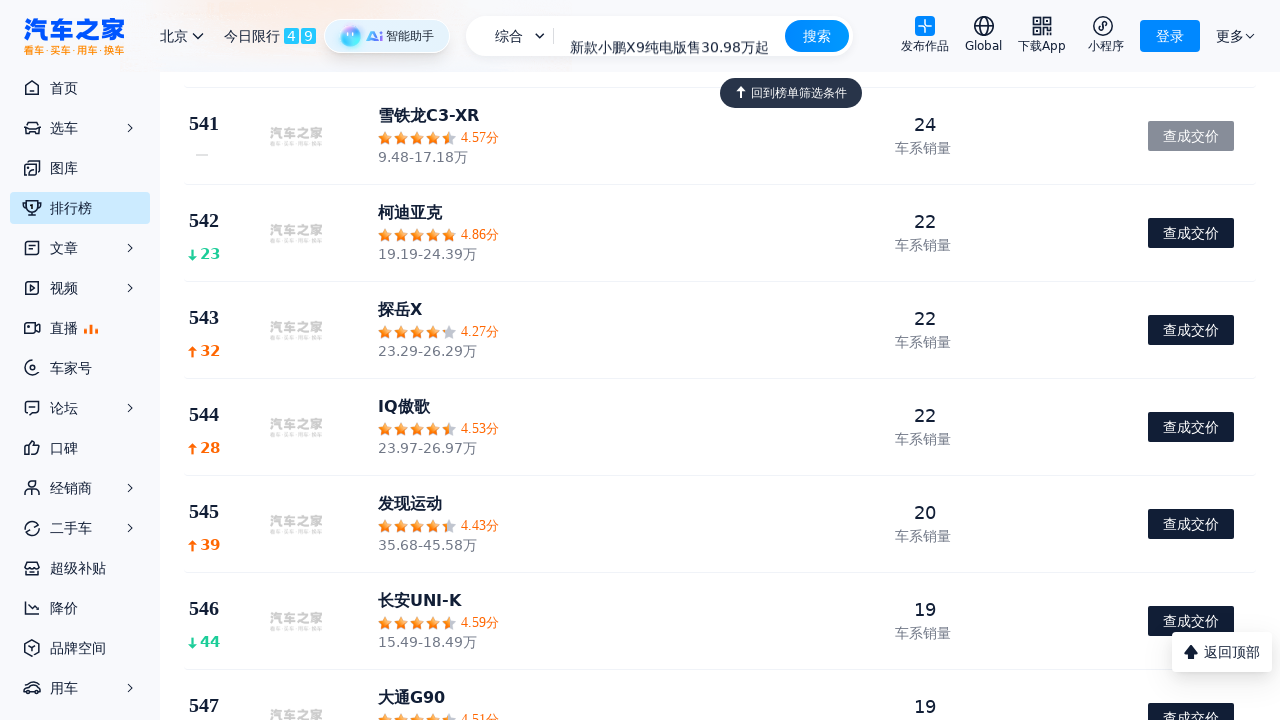

Waited 500ms for lazy-loaded content to render
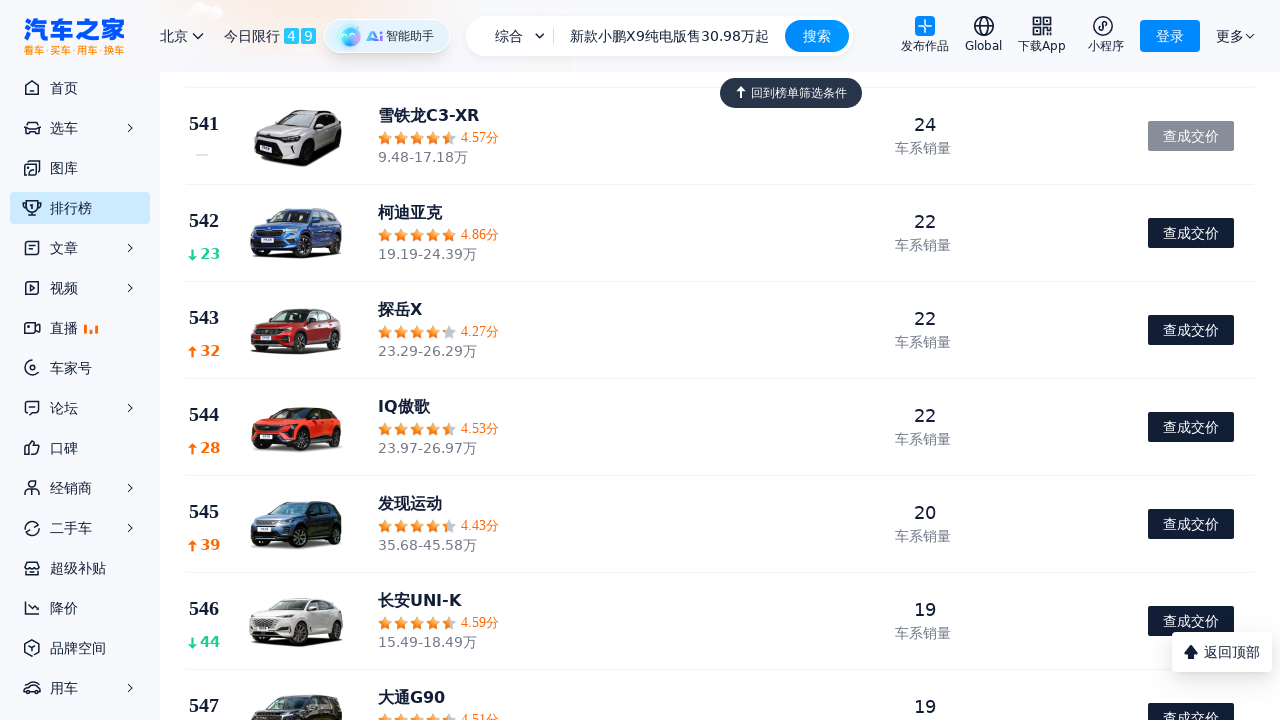

Scrolled down 3000 pixels to load more ranking content
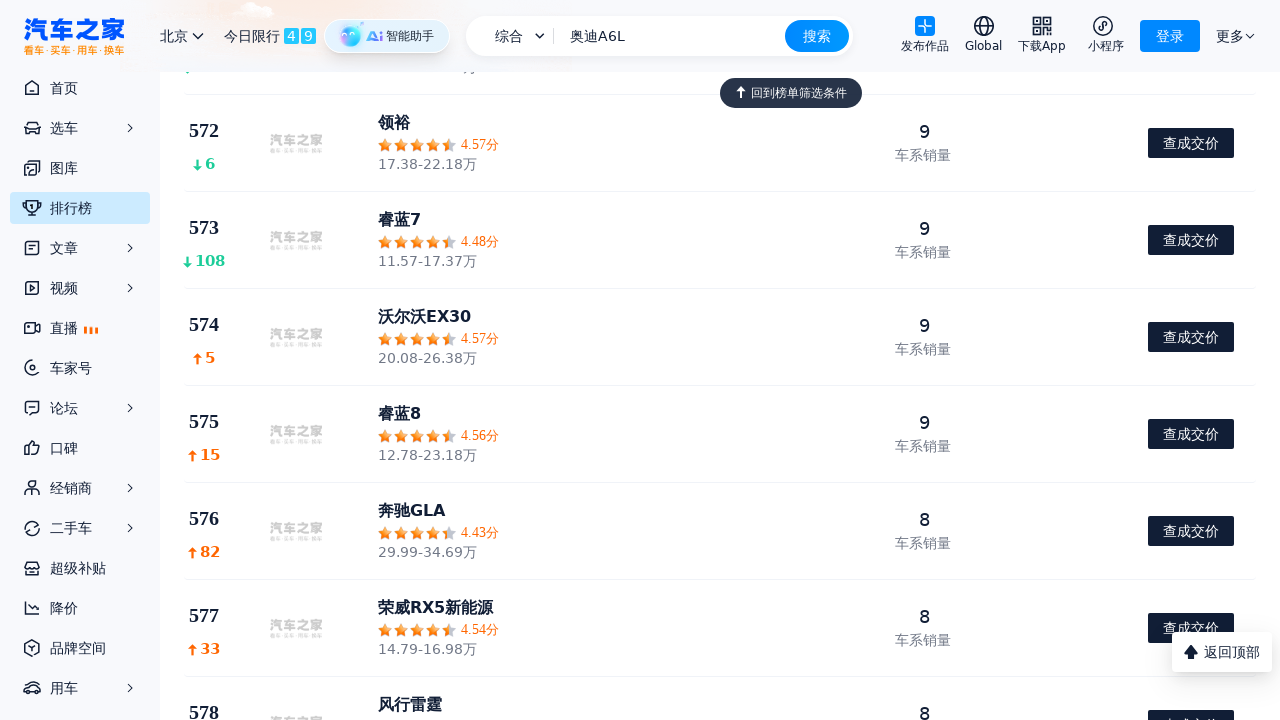

Waited 500ms for lazy-loaded content to render
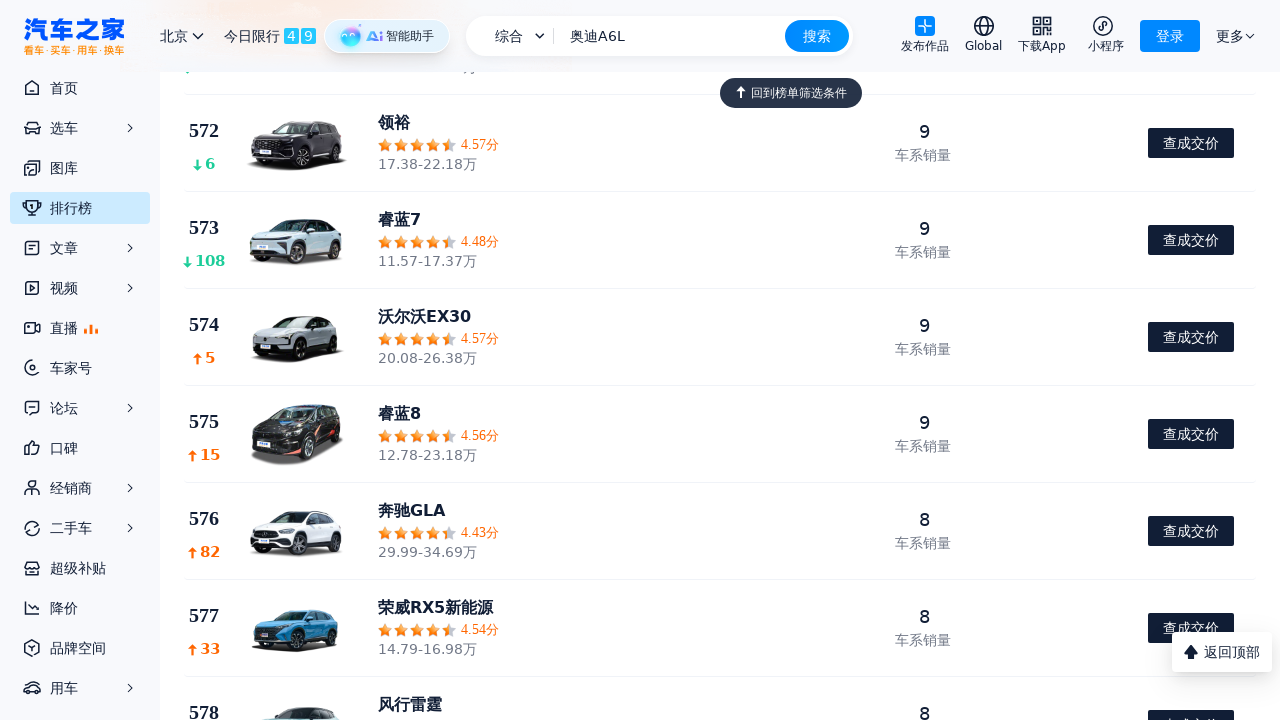

Scrolled down 3000 pixels to load more ranking content
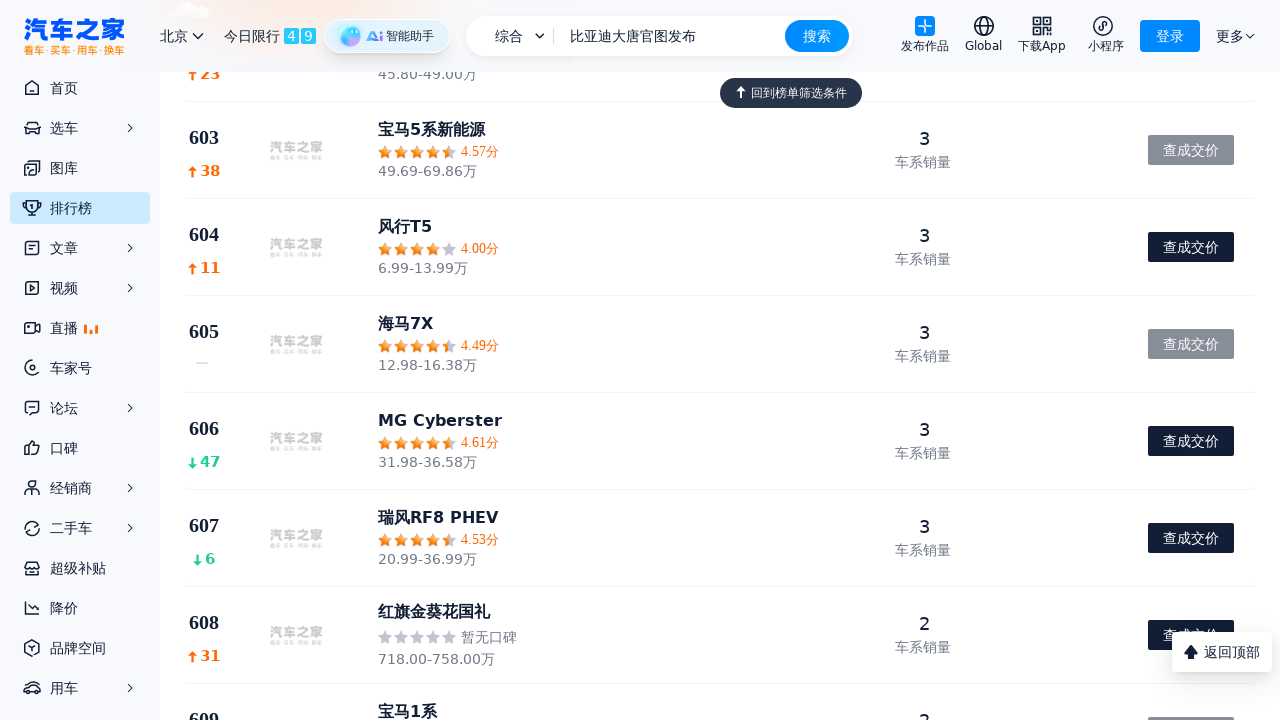

Waited 500ms for lazy-loaded content to render
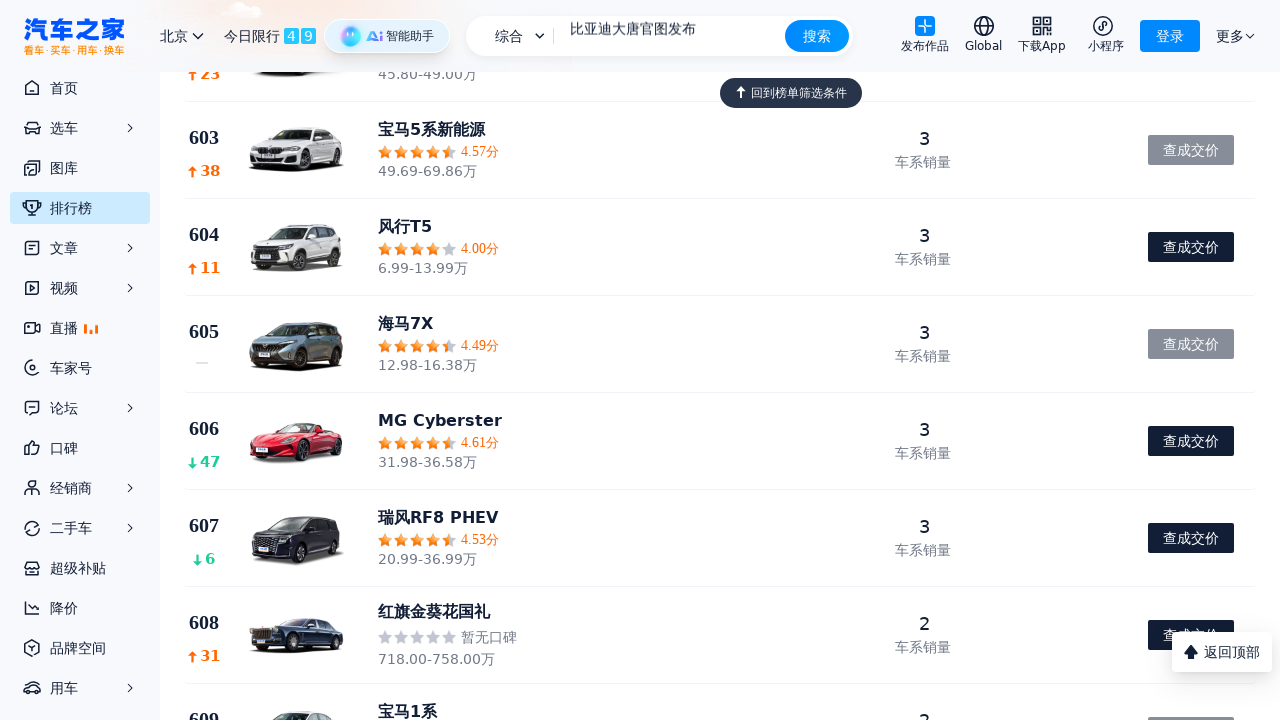

Scrolled down 3000 pixels to load more ranking content
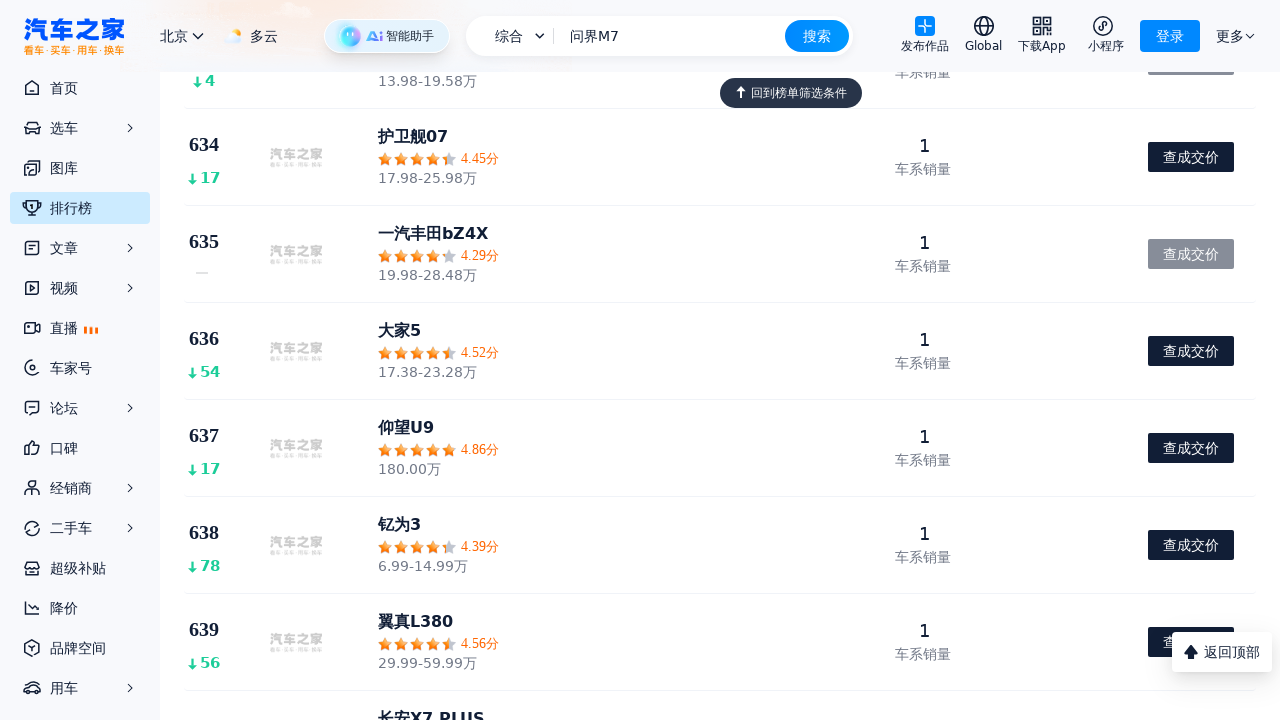

Waited 500ms for lazy-loaded content to render
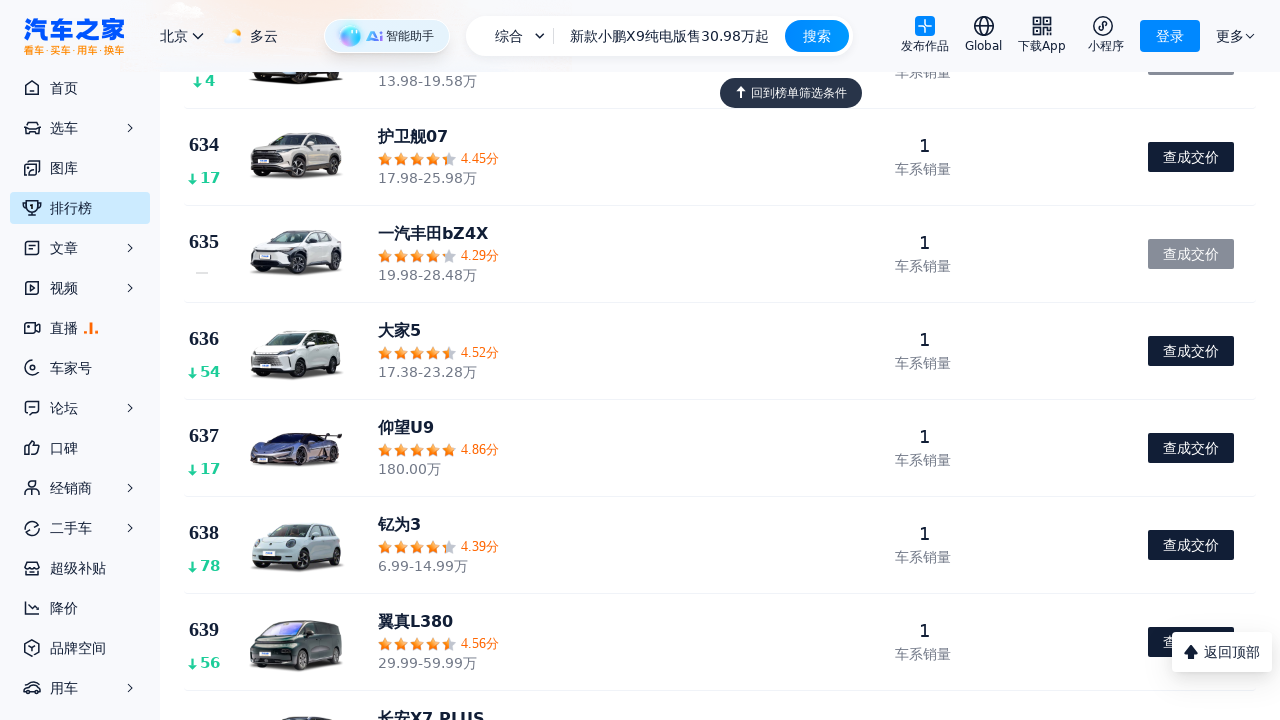

Scrolled down 3000 pixels to load more ranking content
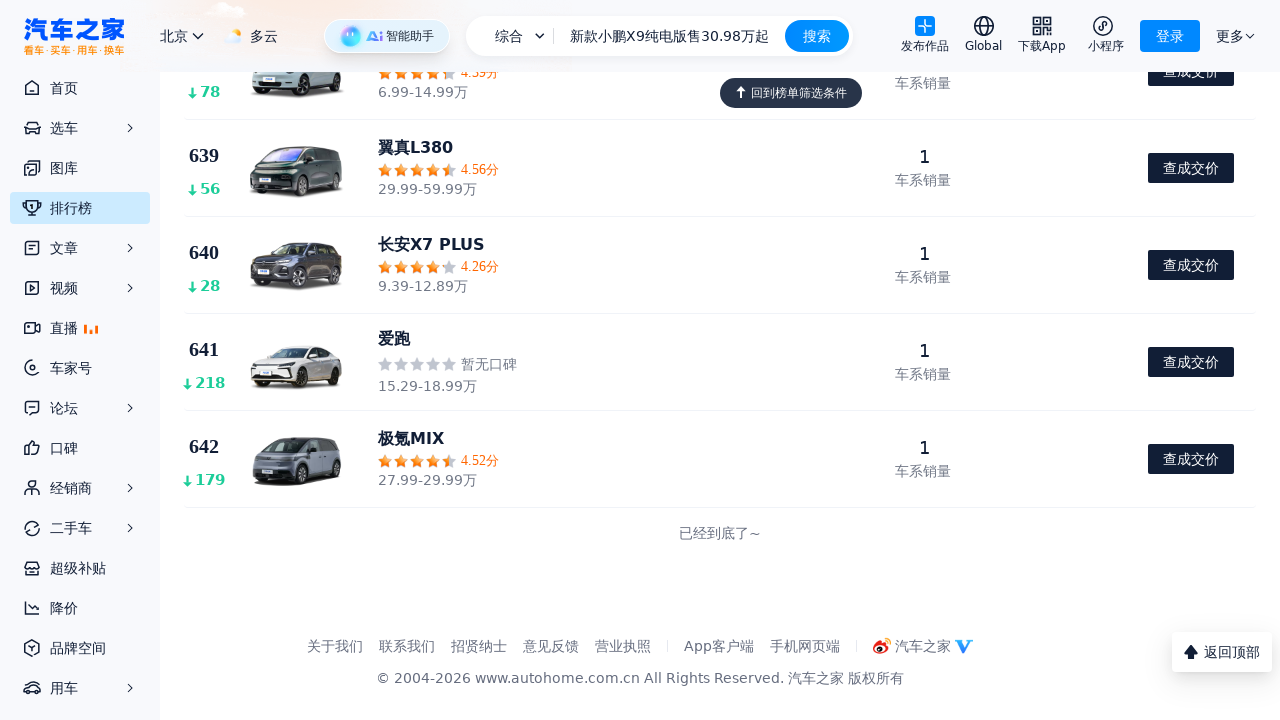

Waited 500ms for lazy-loaded content to render
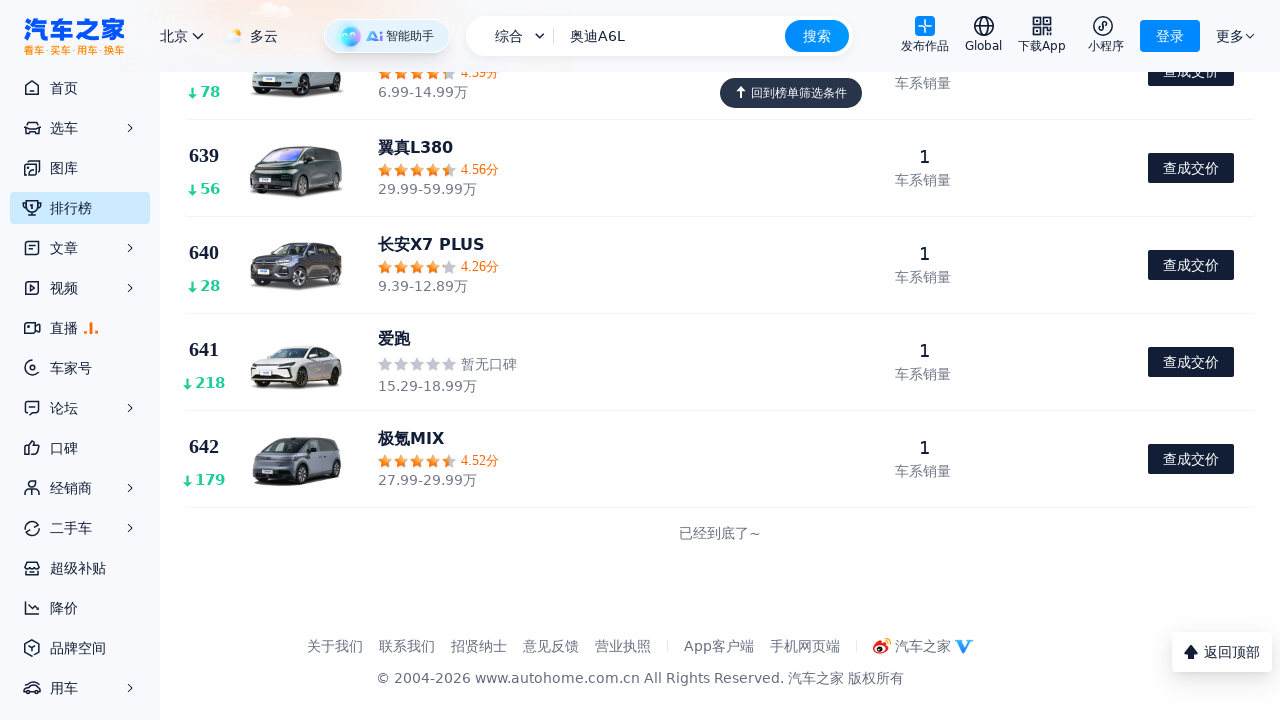

Scrolled down 3000 pixels to load more ranking content
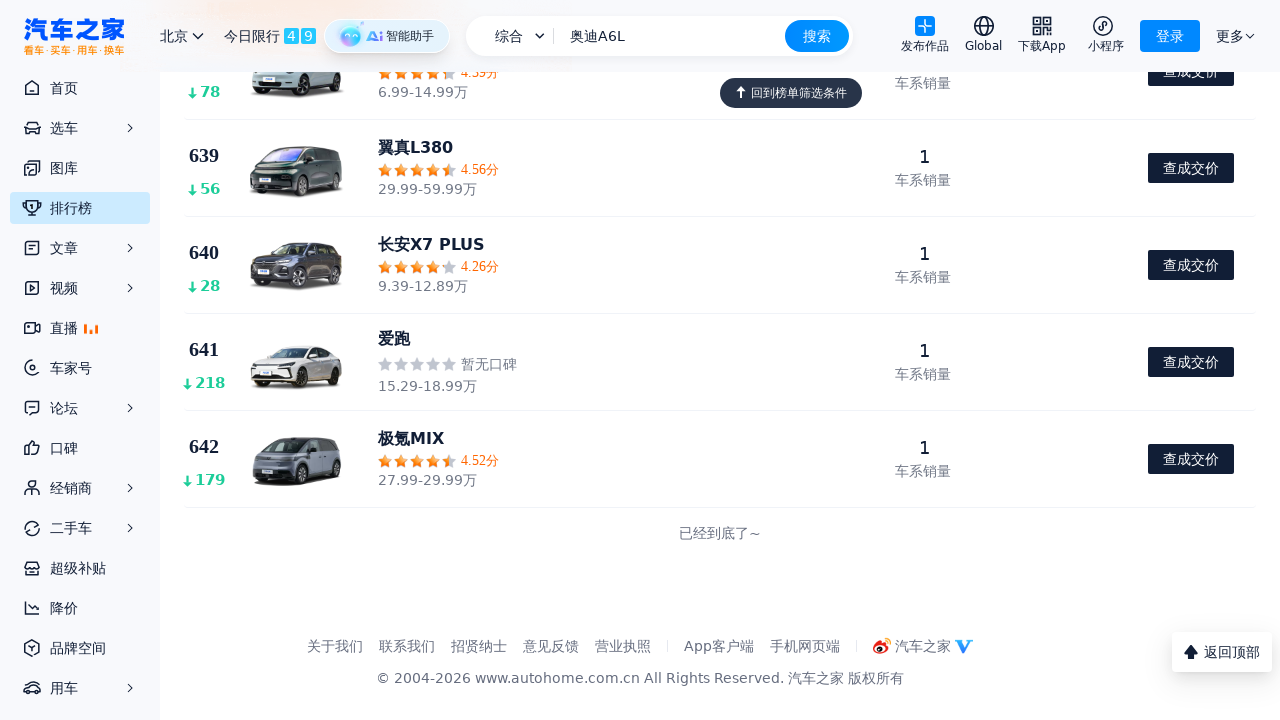

Waited 500ms for lazy-loaded content to render
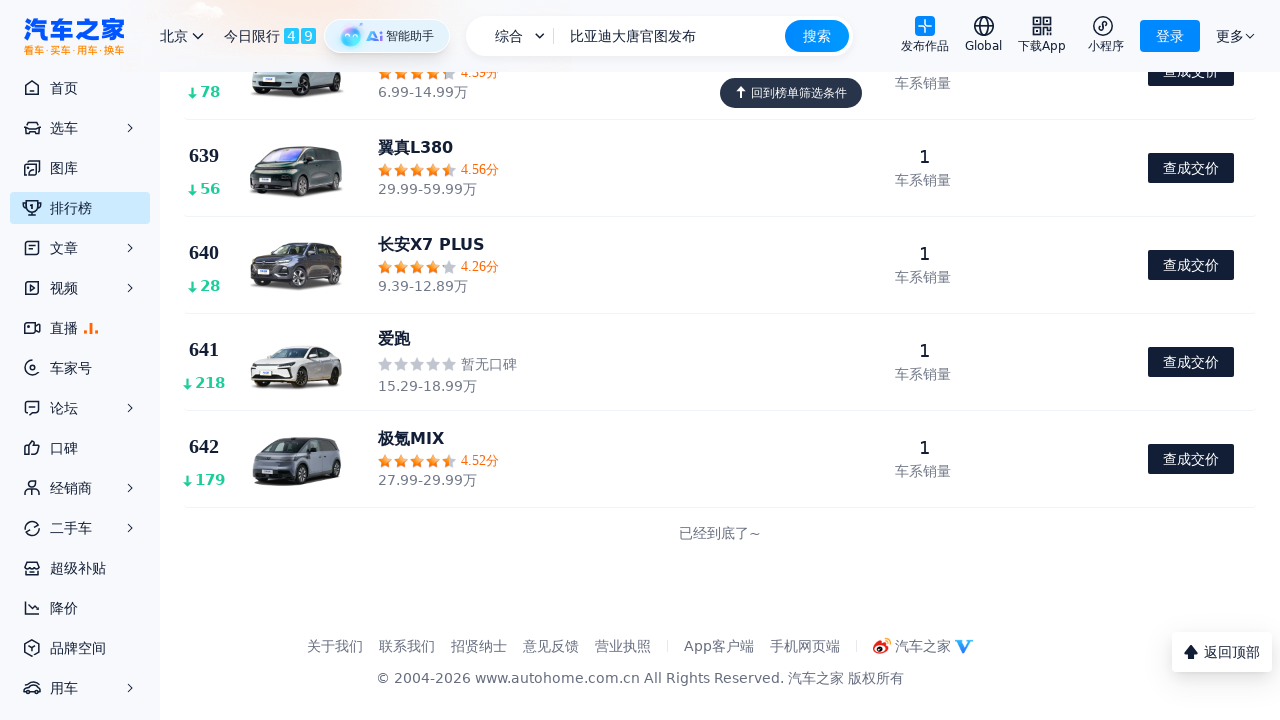

Scrolled down 3000 pixels to load more ranking content
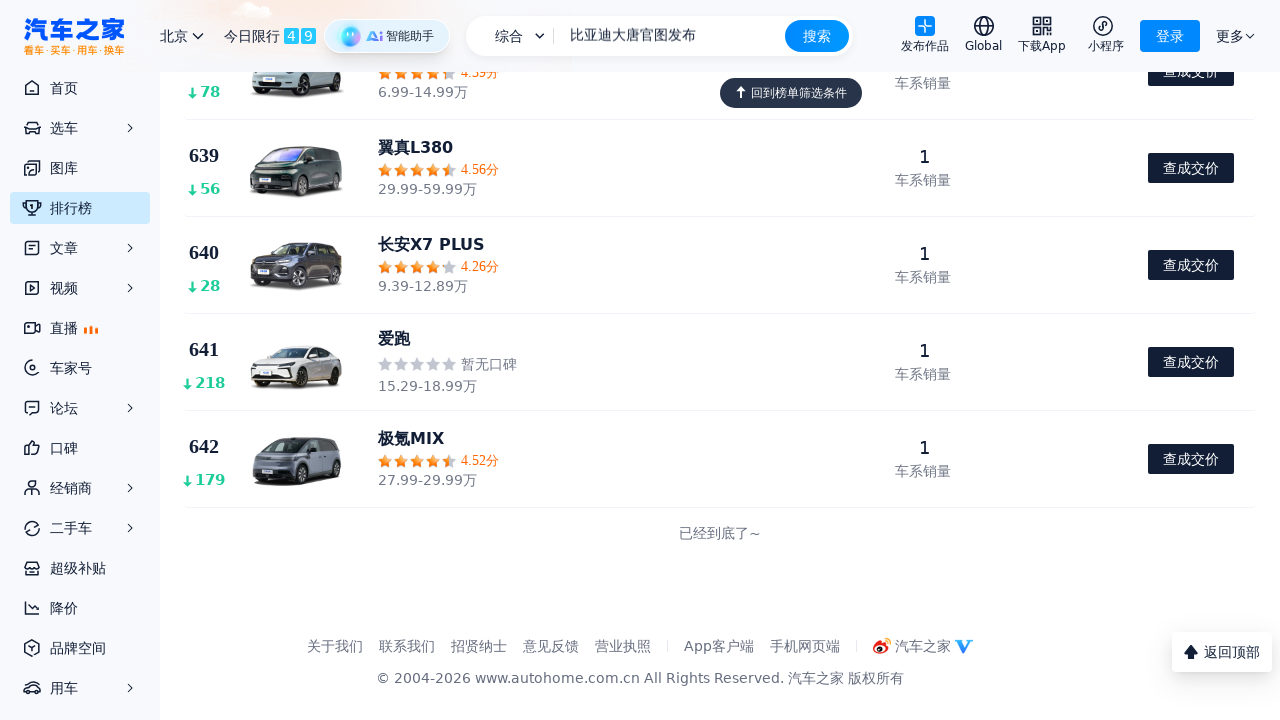

Waited 500ms for lazy-loaded content to render
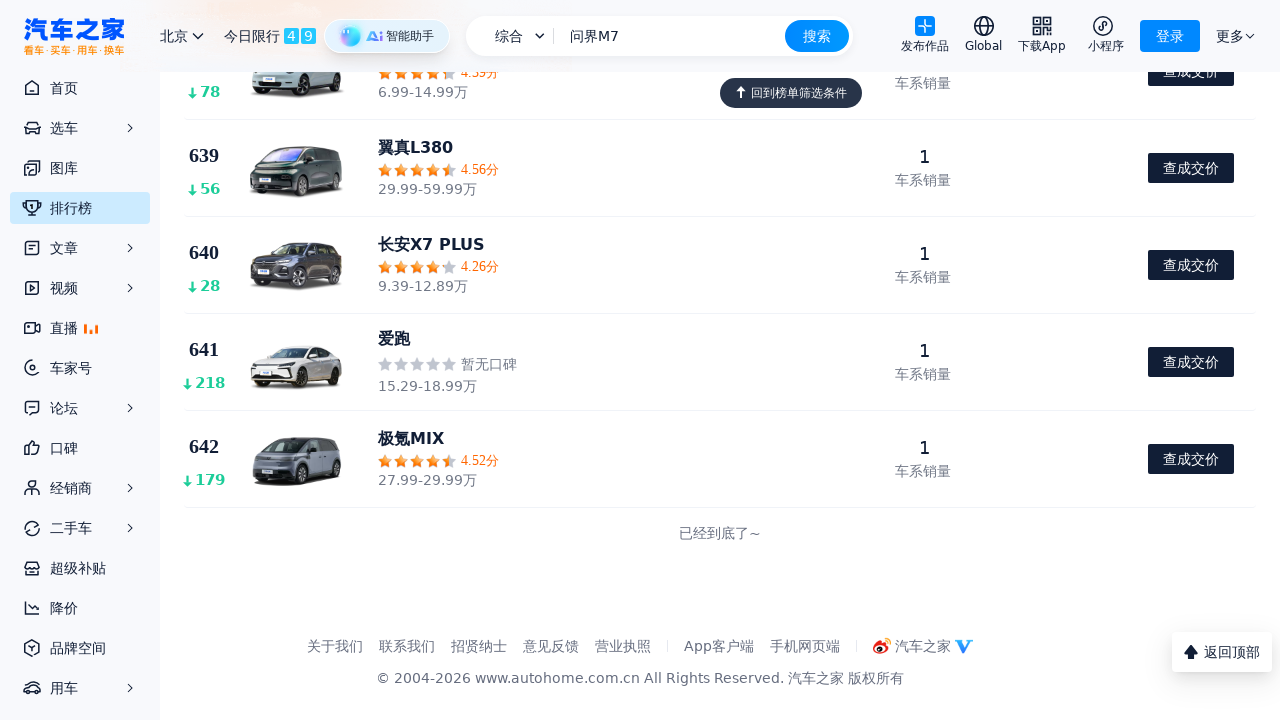

Scrolled down 3000 pixels to load more ranking content
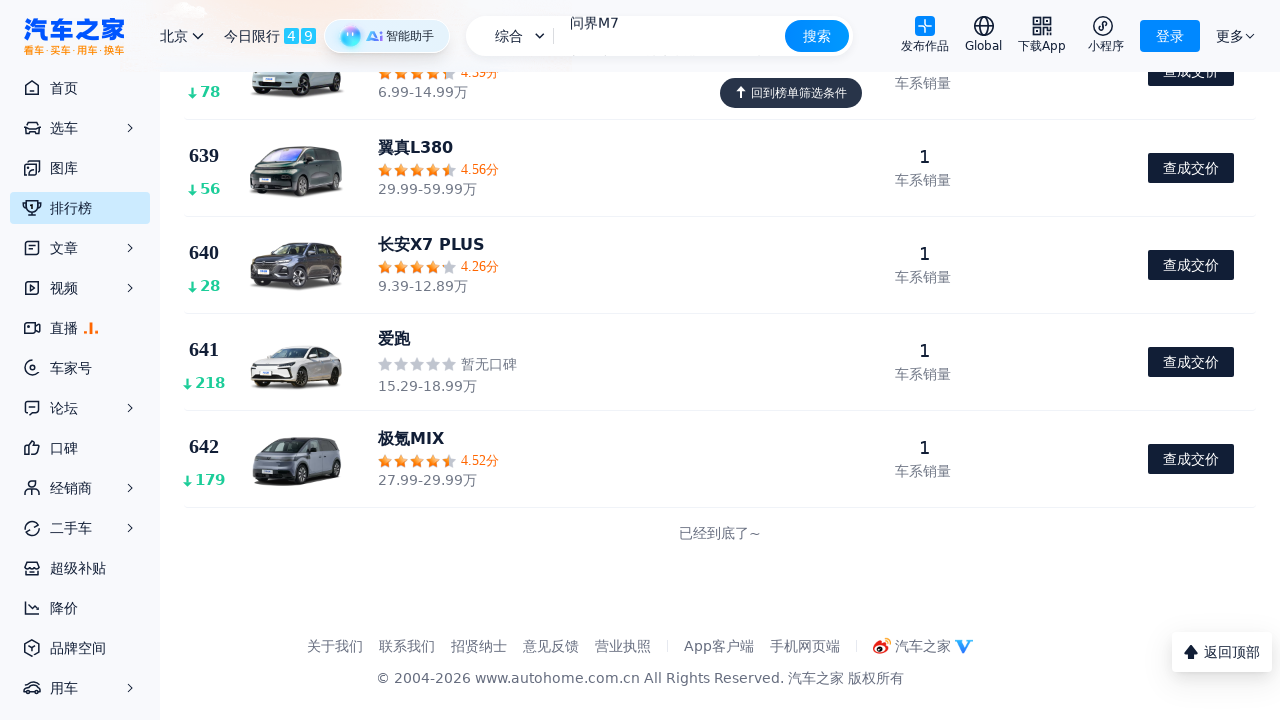

Waited 500ms for lazy-loaded content to render
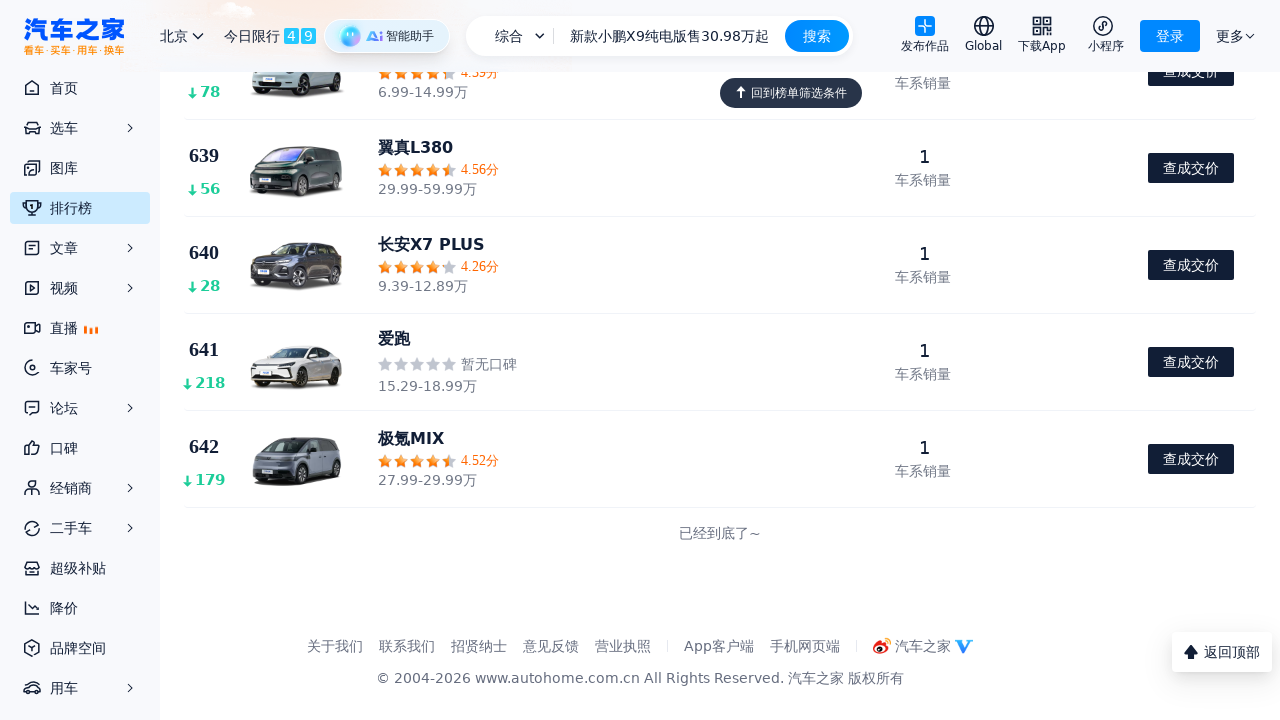

Scrolled down 3000 pixels to load more ranking content
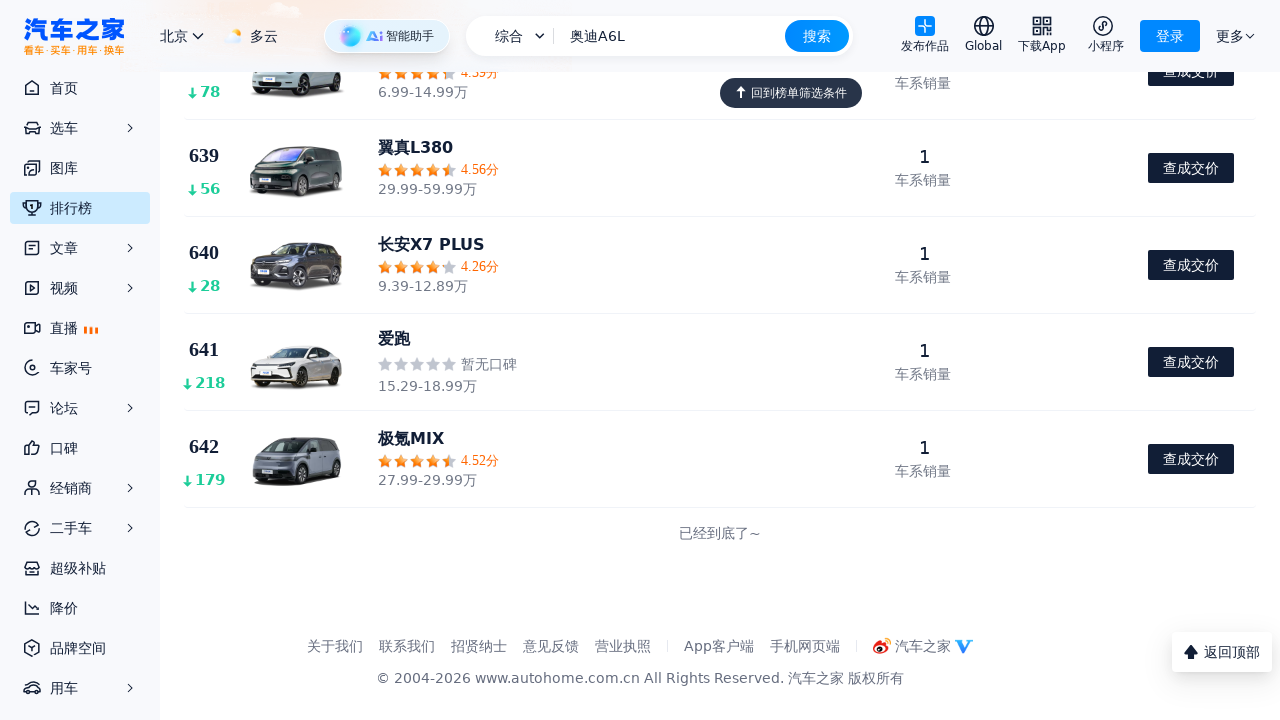

Waited 500ms for lazy-loaded content to render
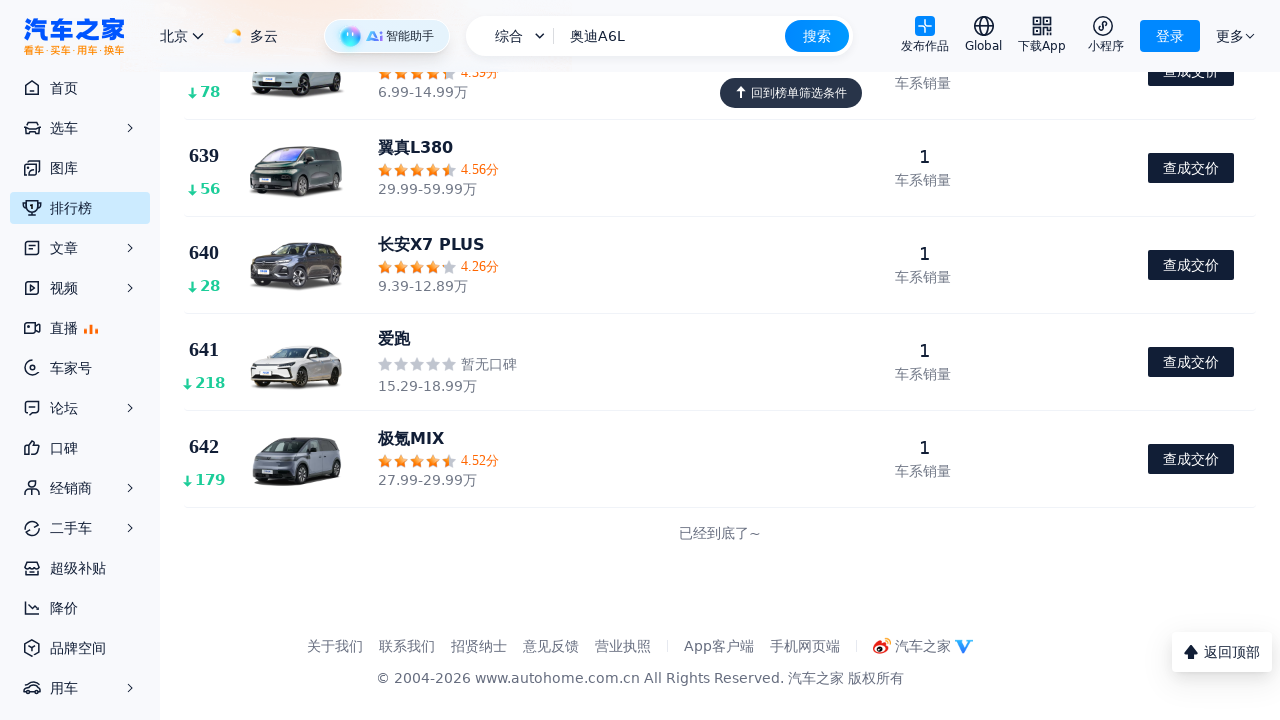

Scrolled down 3000 pixels to load more ranking content
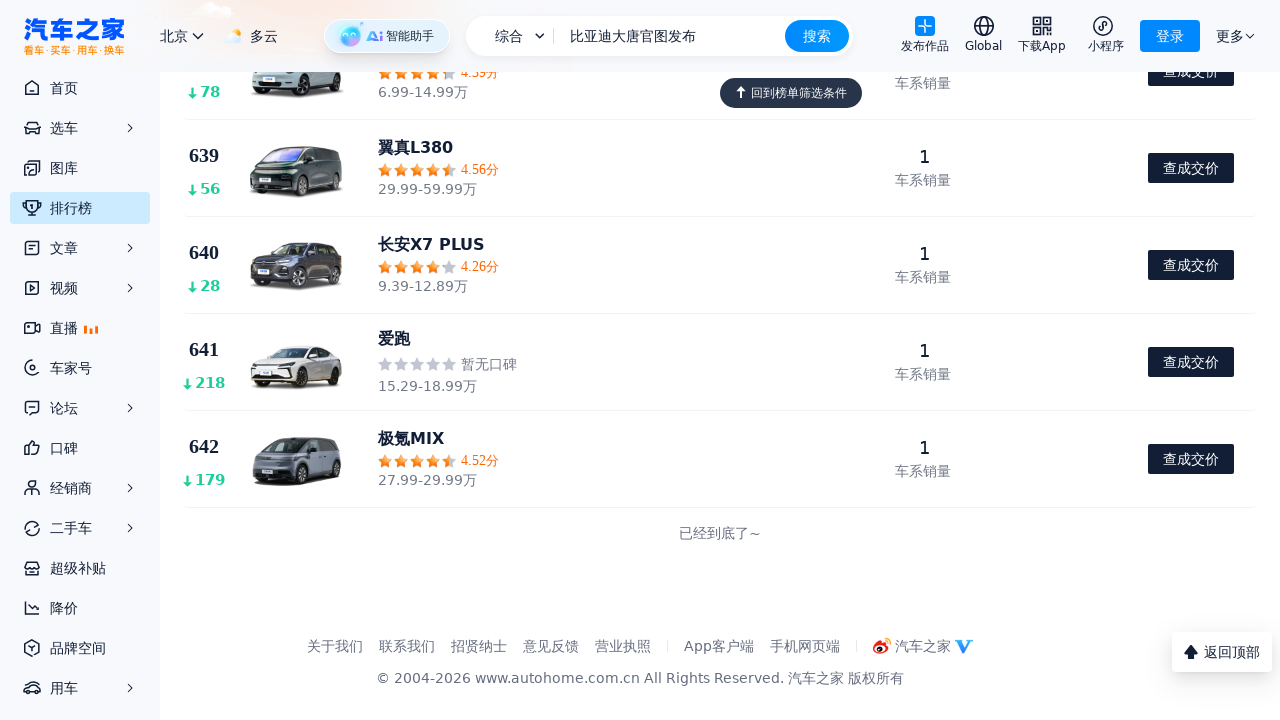

Waited 500ms for lazy-loaded content to render
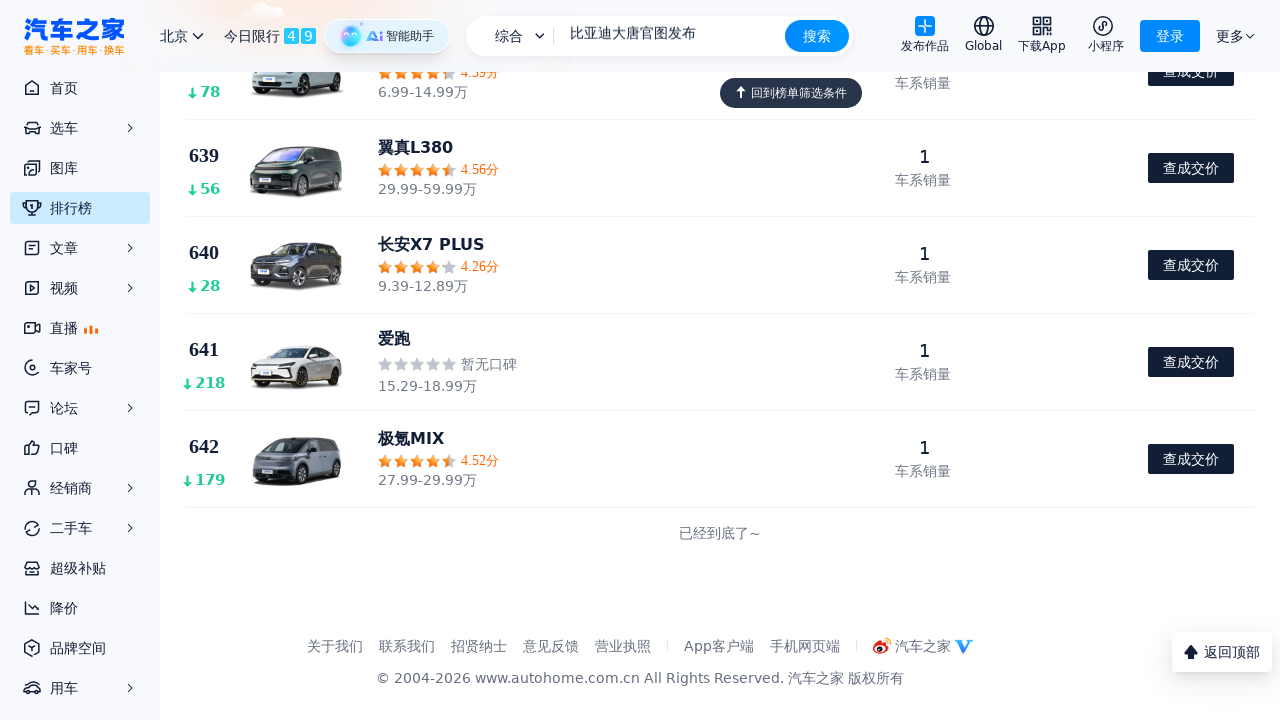

Scrolled down 3000 pixels to load more ranking content
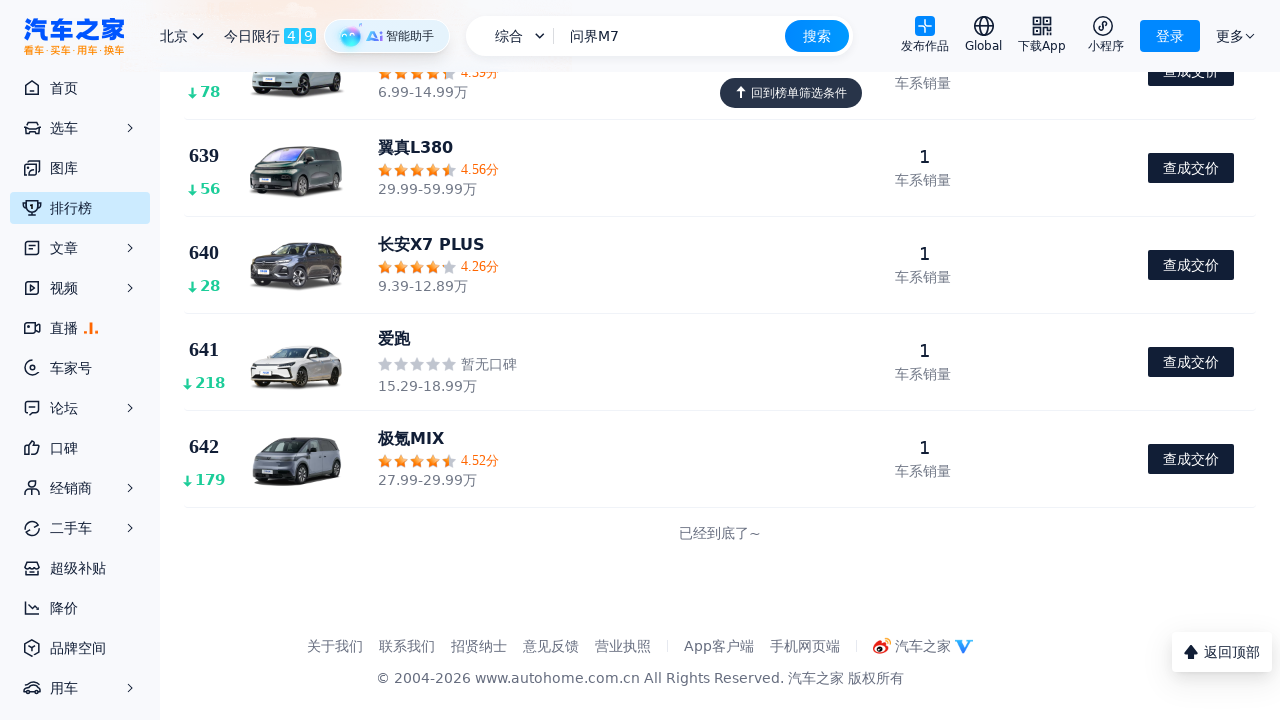

Waited 500ms for lazy-loaded content to render
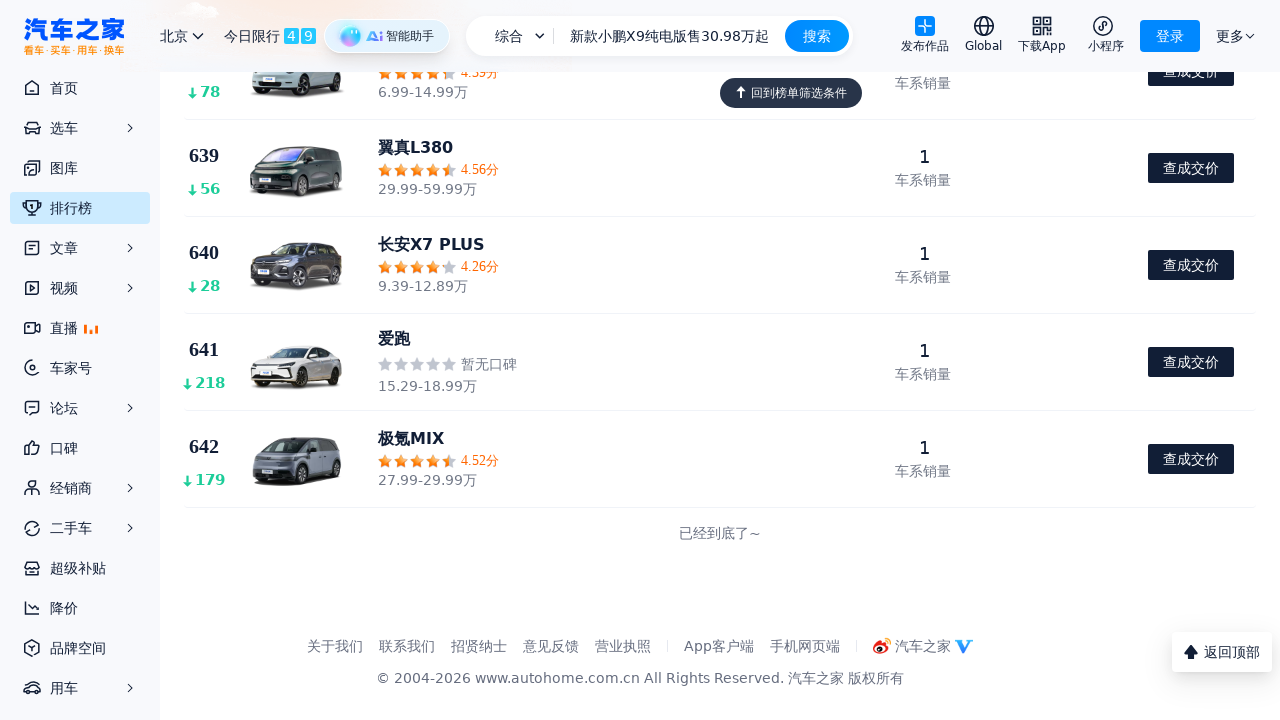

Scrolled down 3000 pixels to load more ranking content
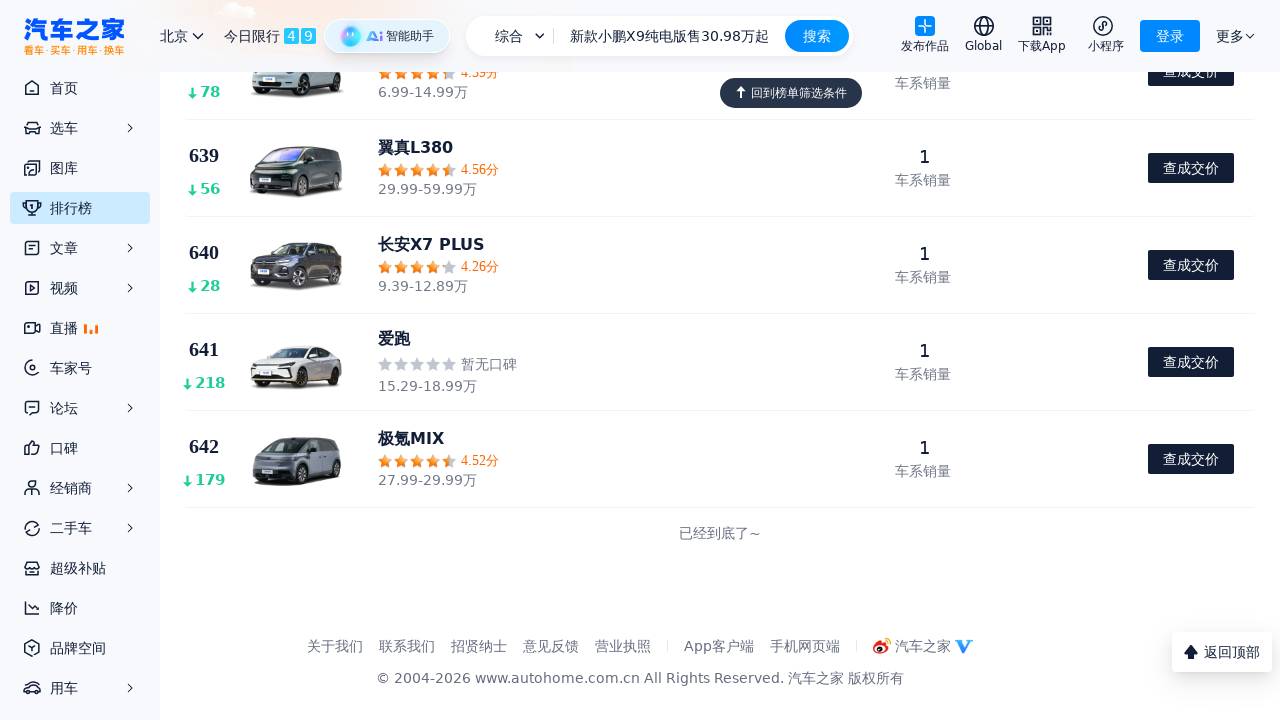

Waited 500ms for lazy-loaded content to render
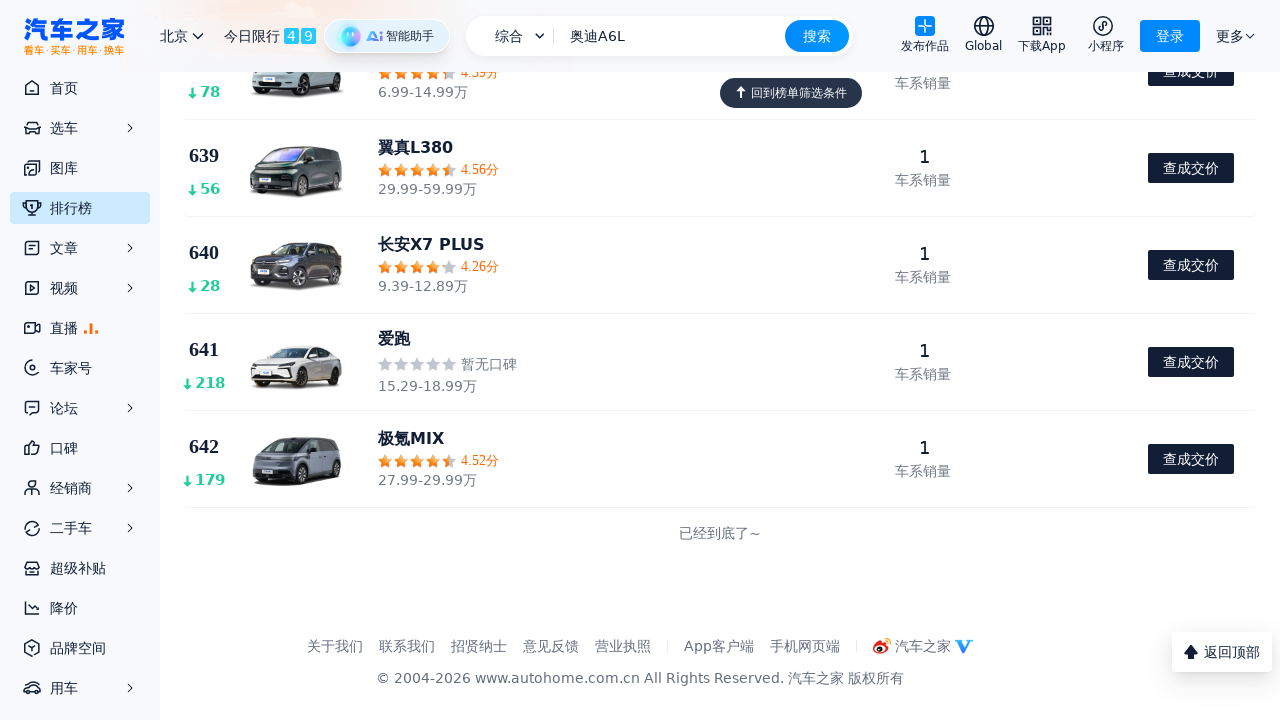

Scrolled down 3000 pixels to load more ranking content
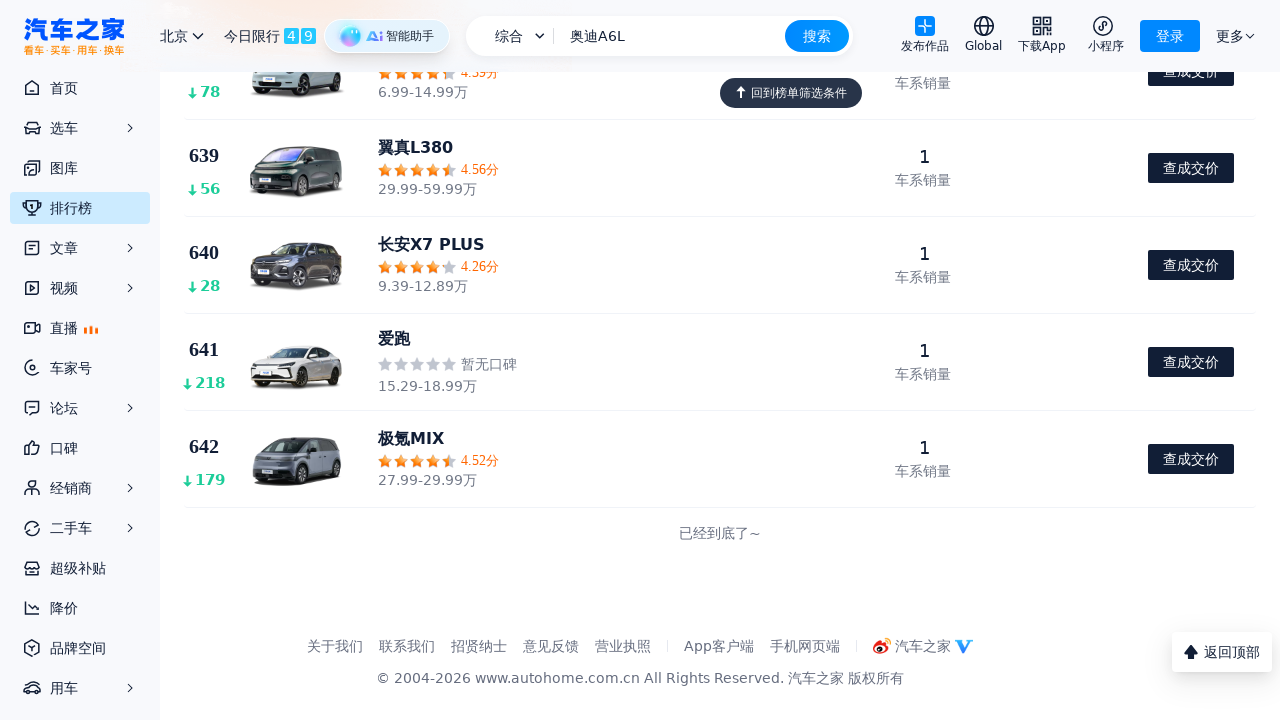

Waited 500ms for lazy-loaded content to render
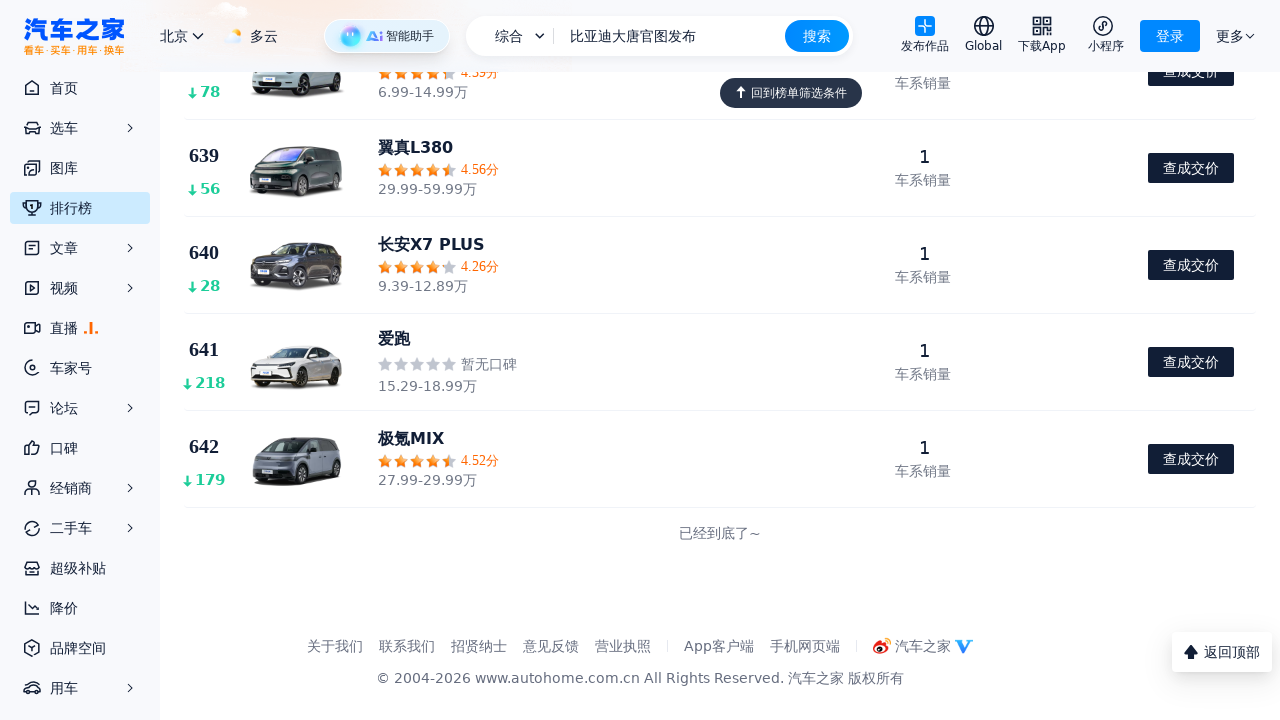

Scrolled down 3000 pixels to load more ranking content
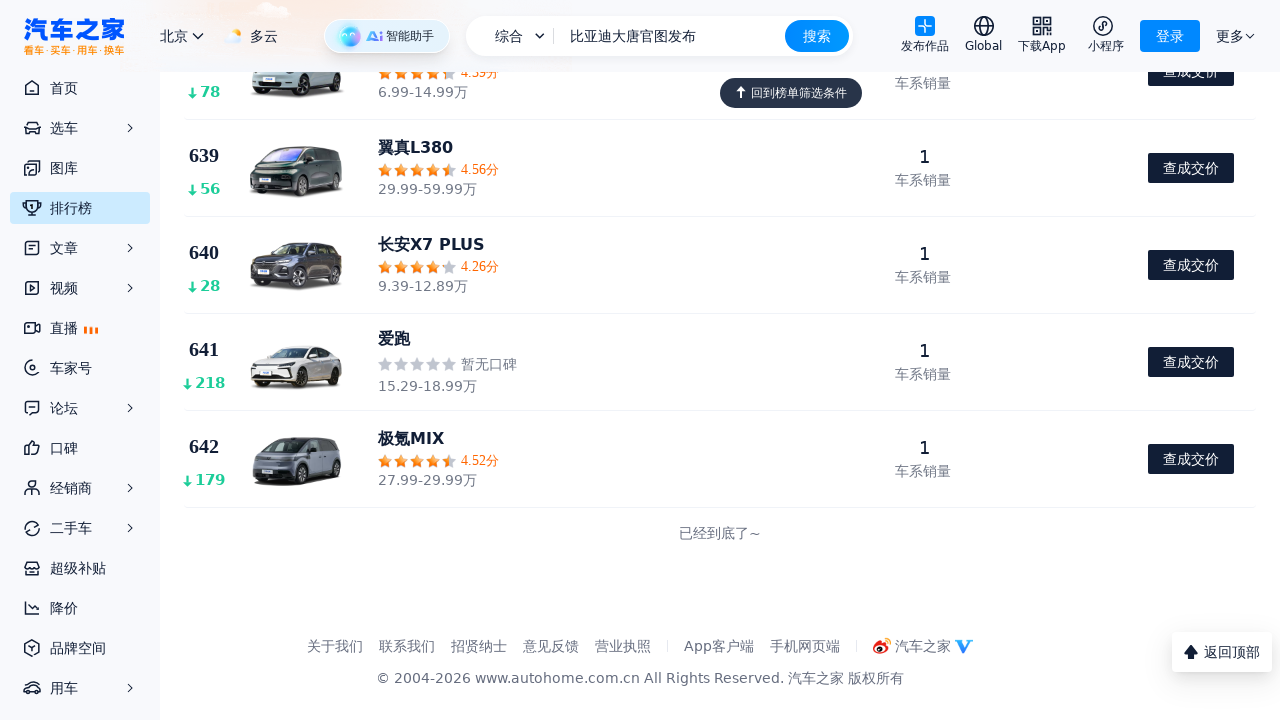

Waited 500ms for lazy-loaded content to render
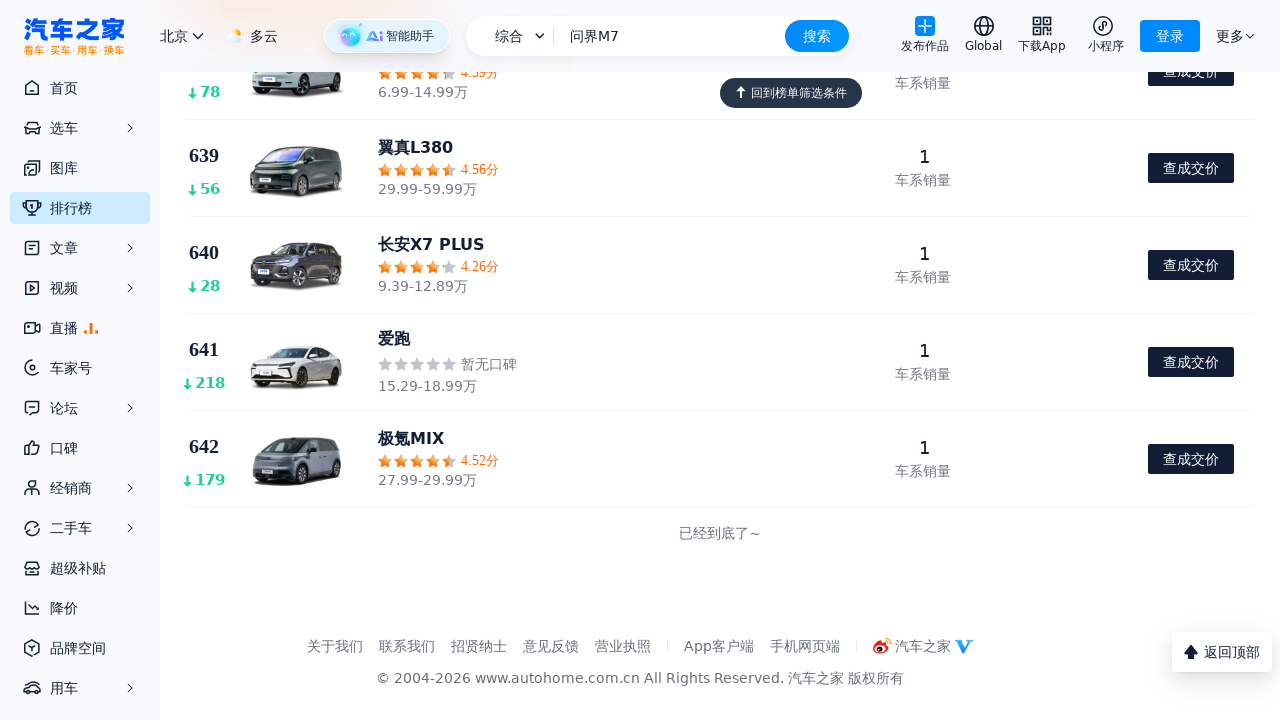

Scrolled down 3000 pixels to load more ranking content
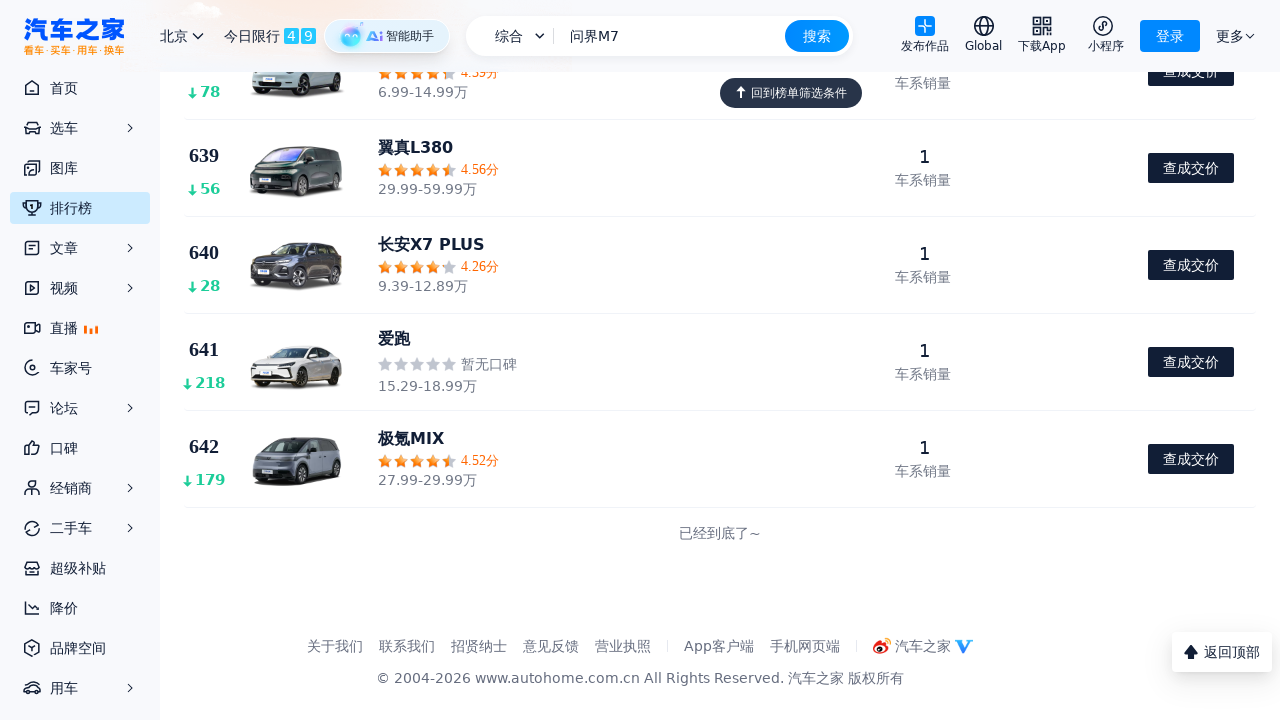

Waited 500ms for lazy-loaded content to render
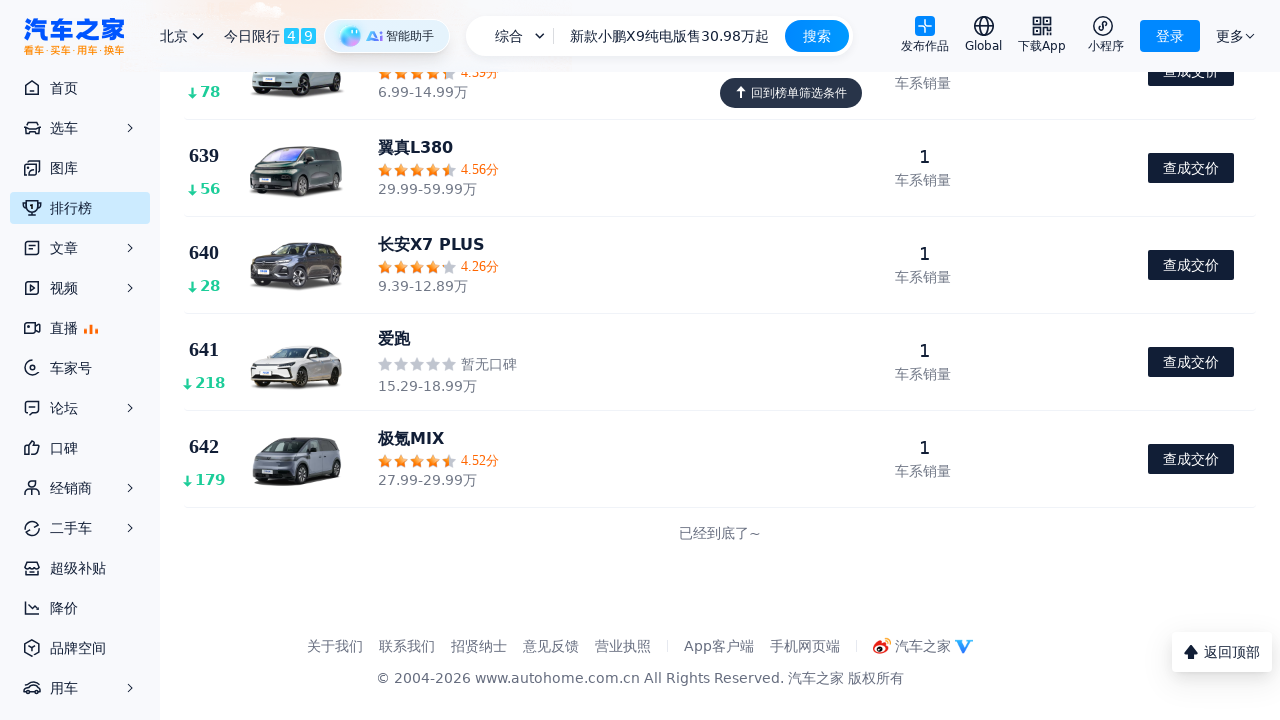

Scrolled down 3000 pixels to load more ranking content
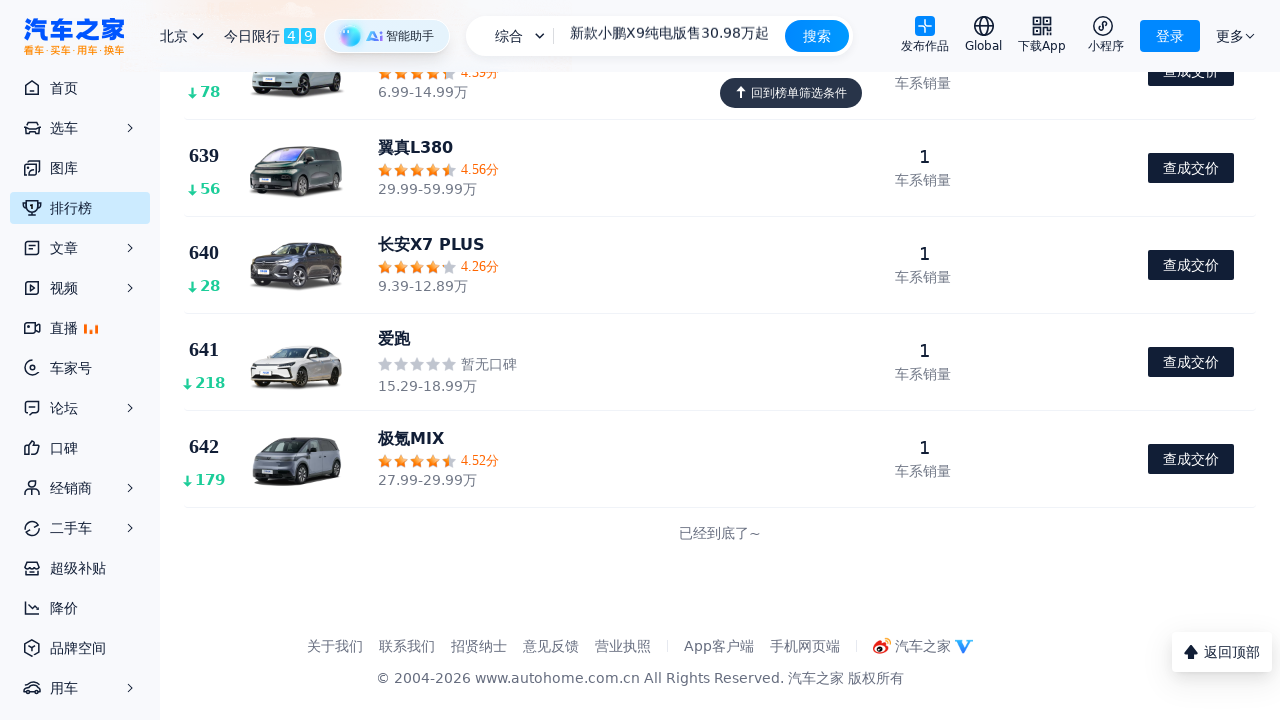

Waited 500ms for lazy-loaded content to render
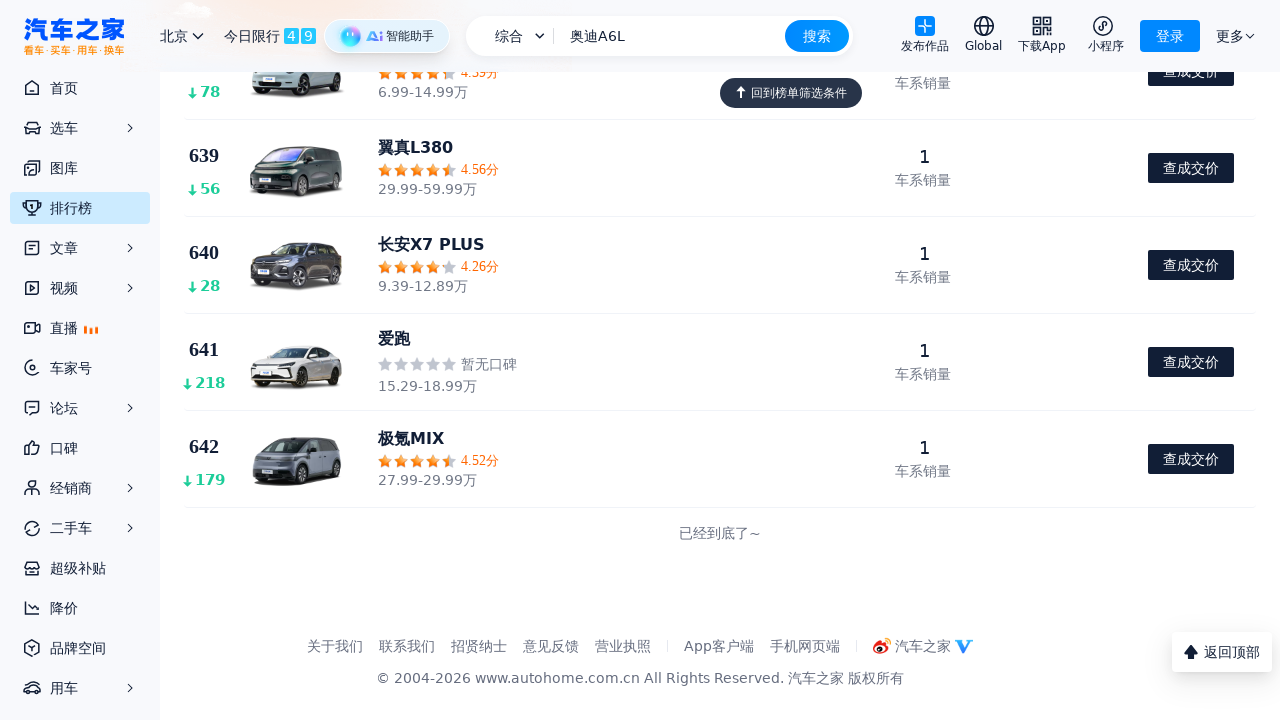

Scrolled down 3000 pixels to load more ranking content
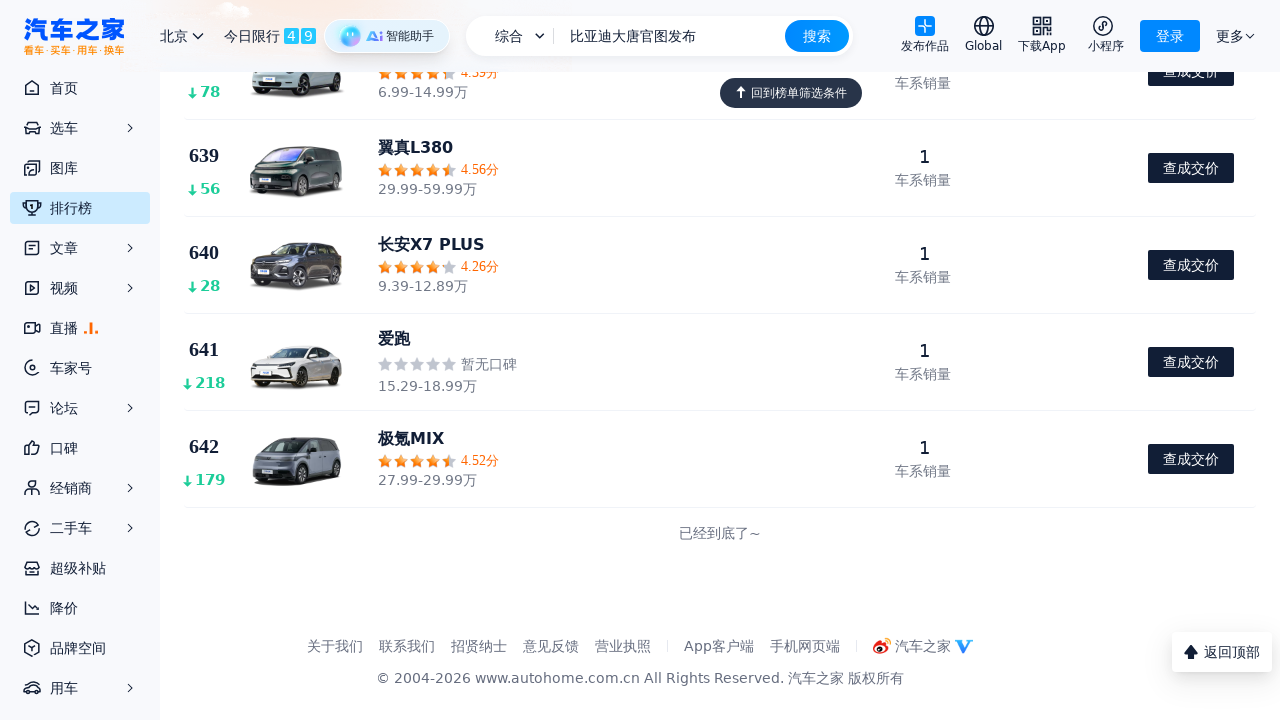

Waited 500ms for lazy-loaded content to render
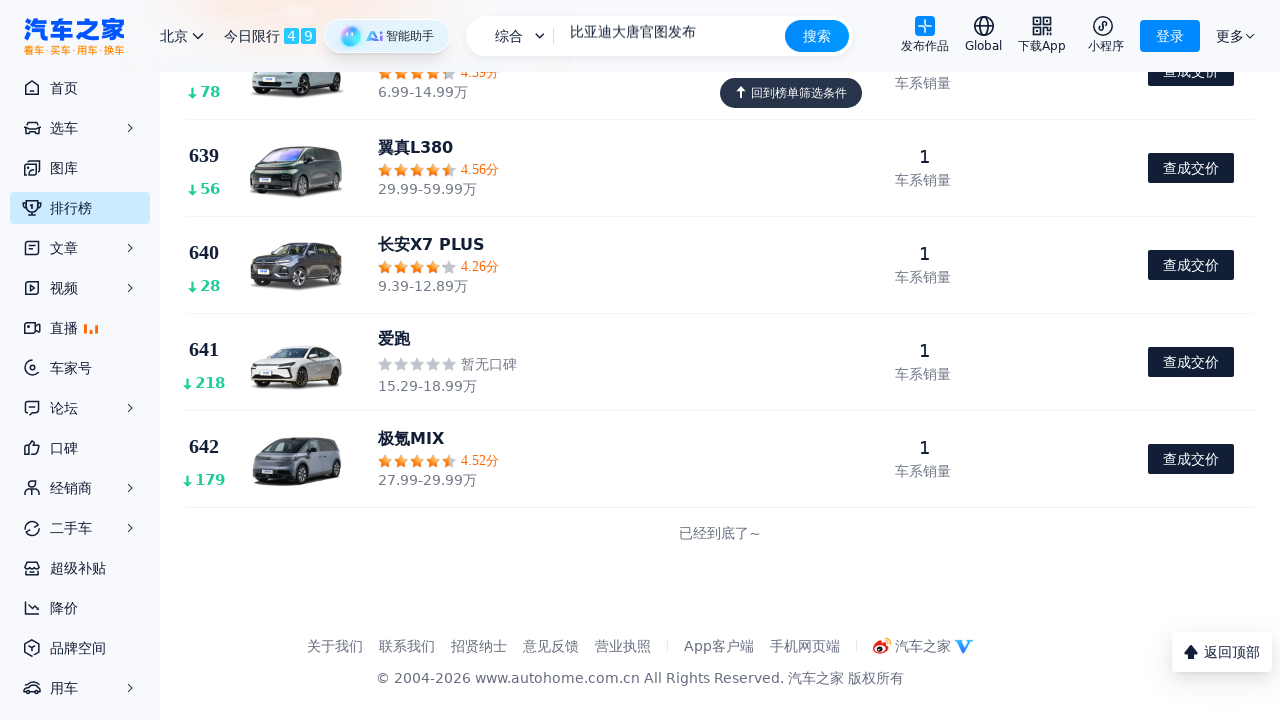

Scrolled down 3000 pixels to load more ranking content
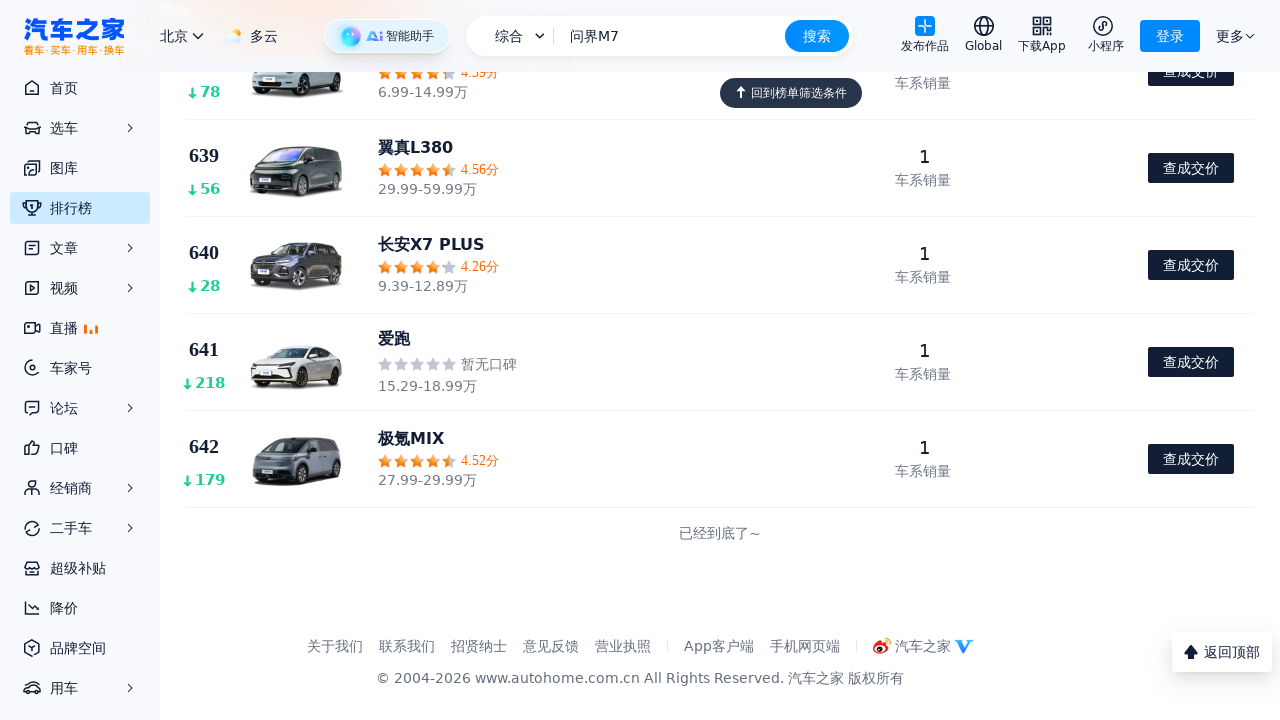

Waited 500ms for lazy-loaded content to render
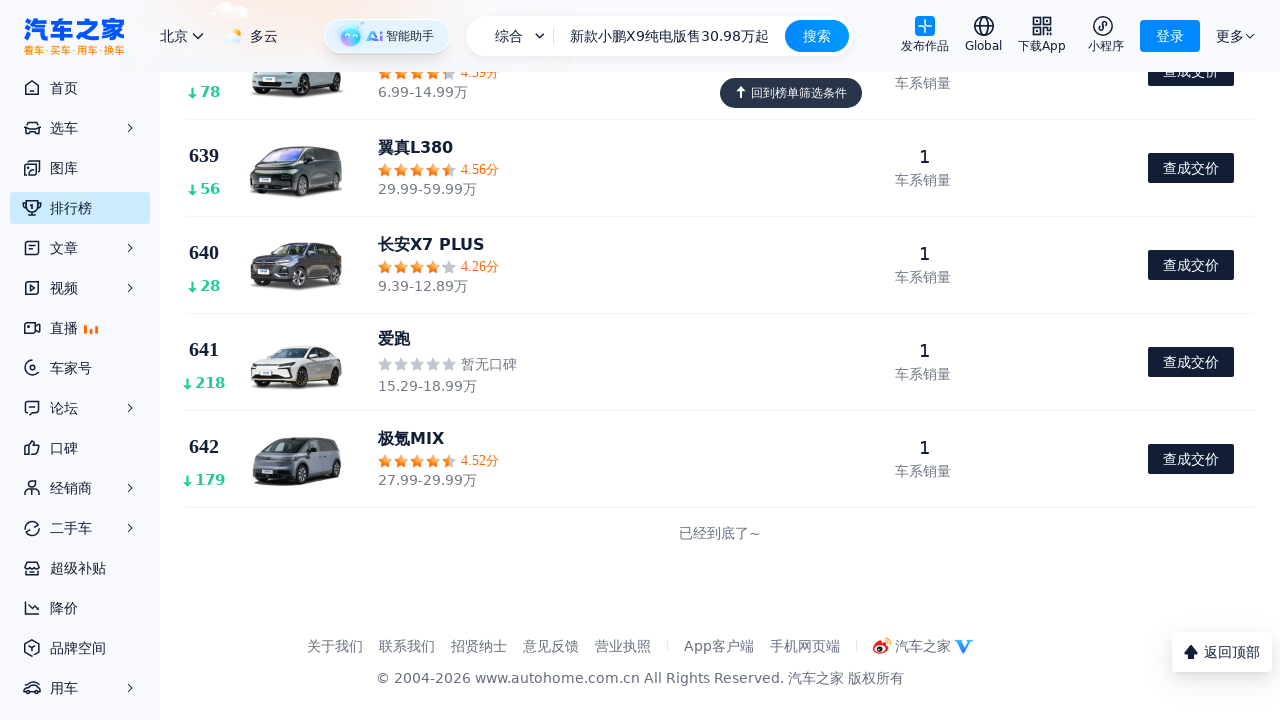

Scrolled down 3000 pixels to load more ranking content
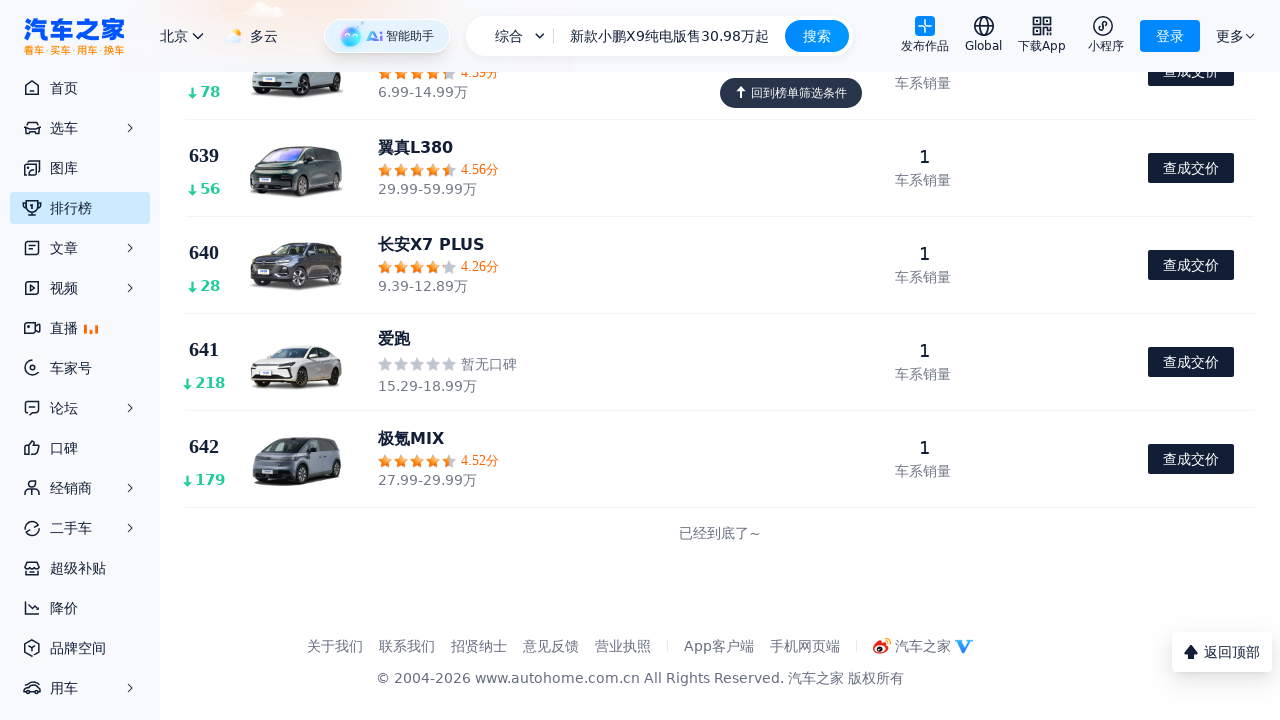

Waited 500ms for lazy-loaded content to render
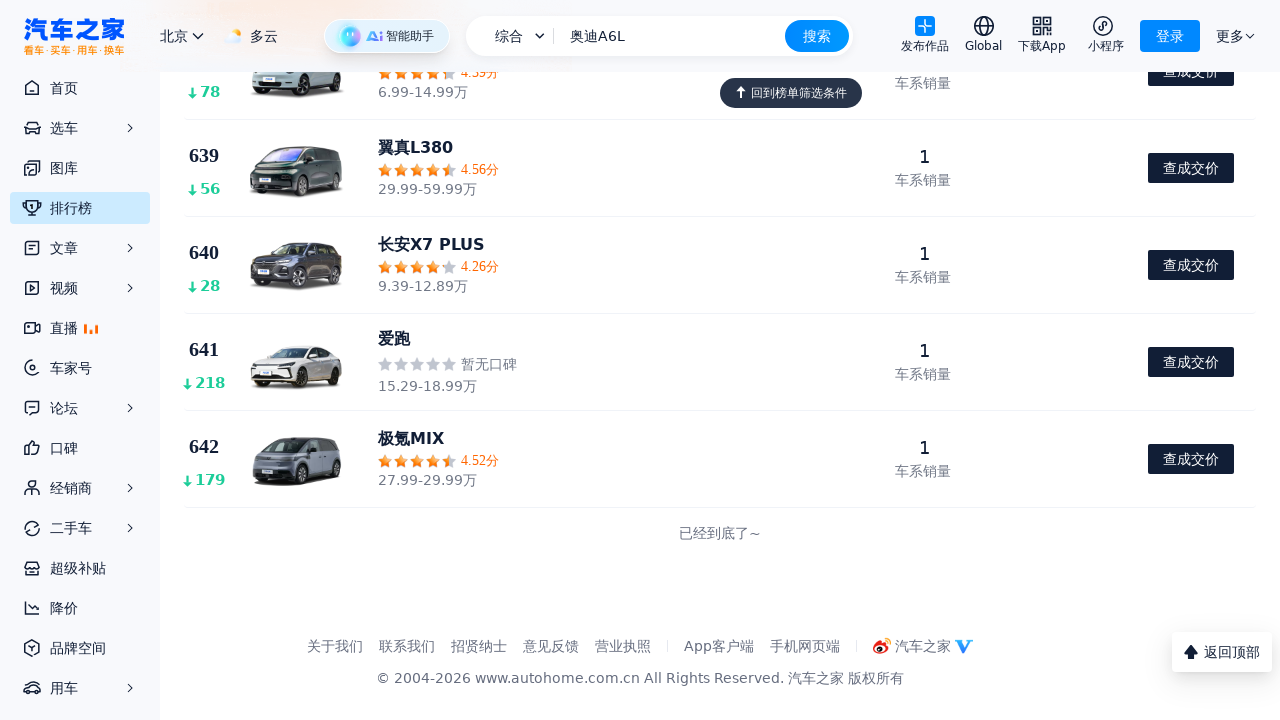

Scrolled down 3000 pixels to load more ranking content
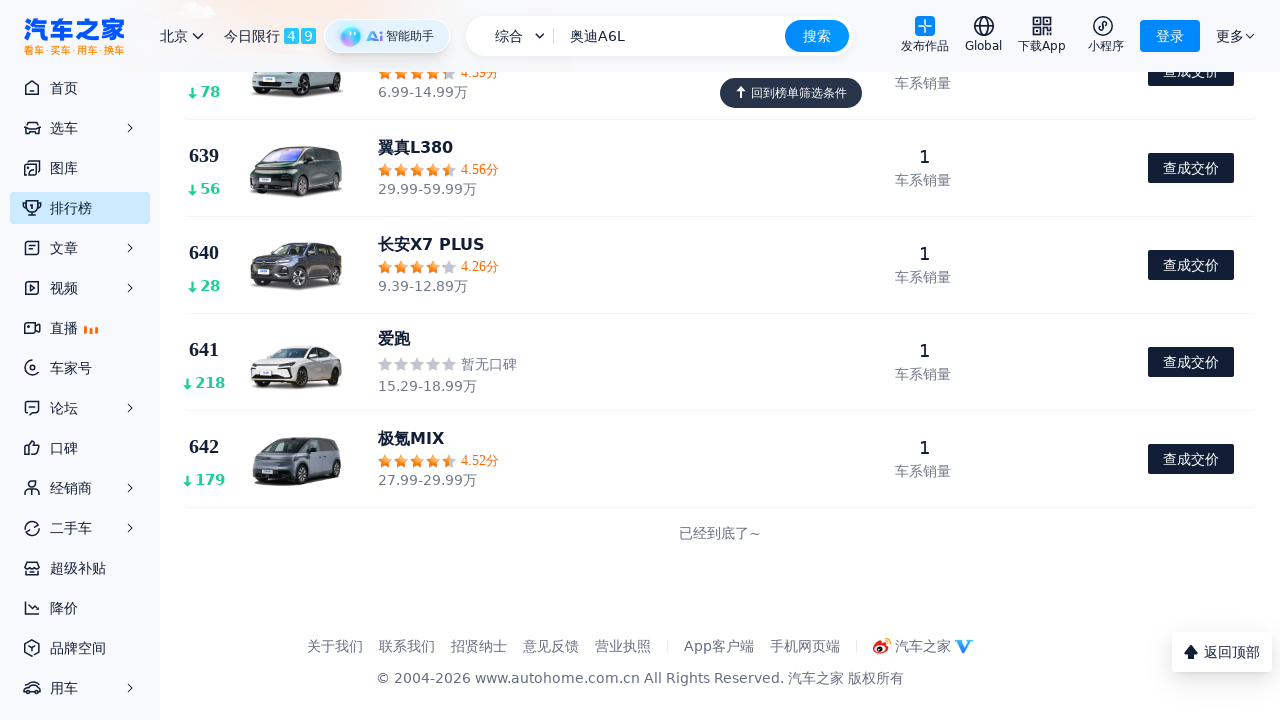

Waited 500ms for lazy-loaded content to render
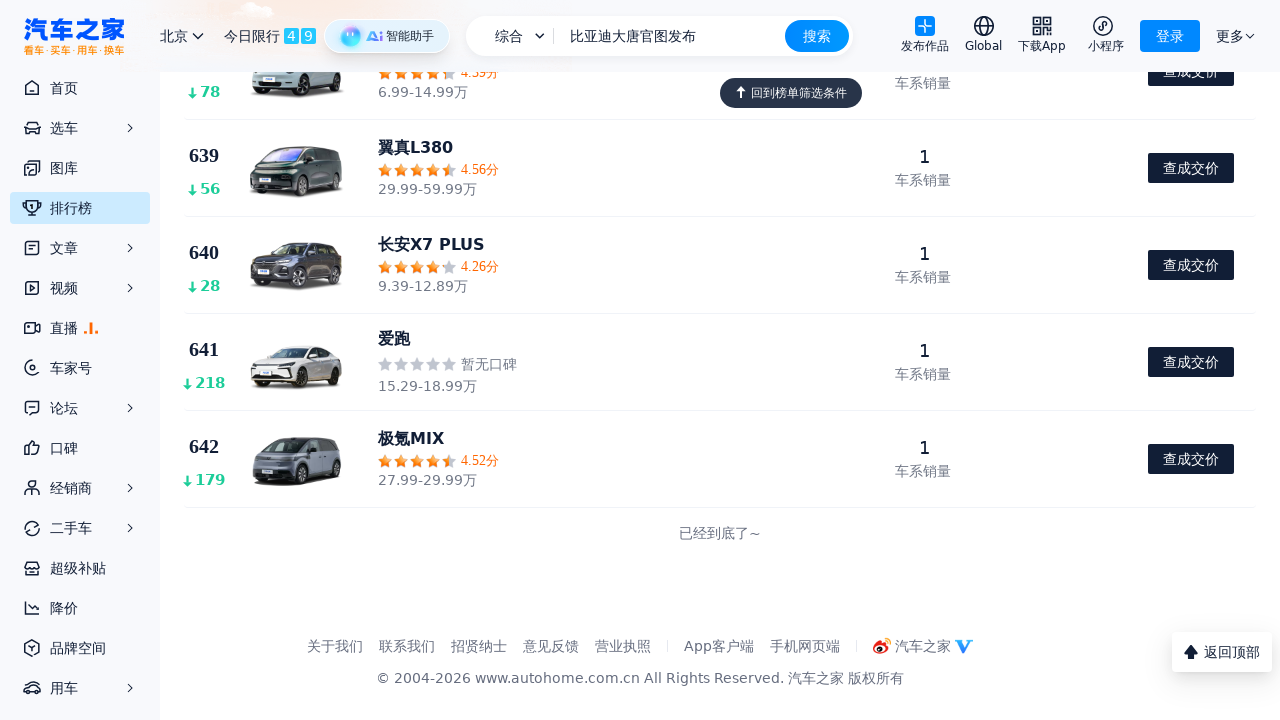

Scrolled down 3000 pixels to load more ranking content
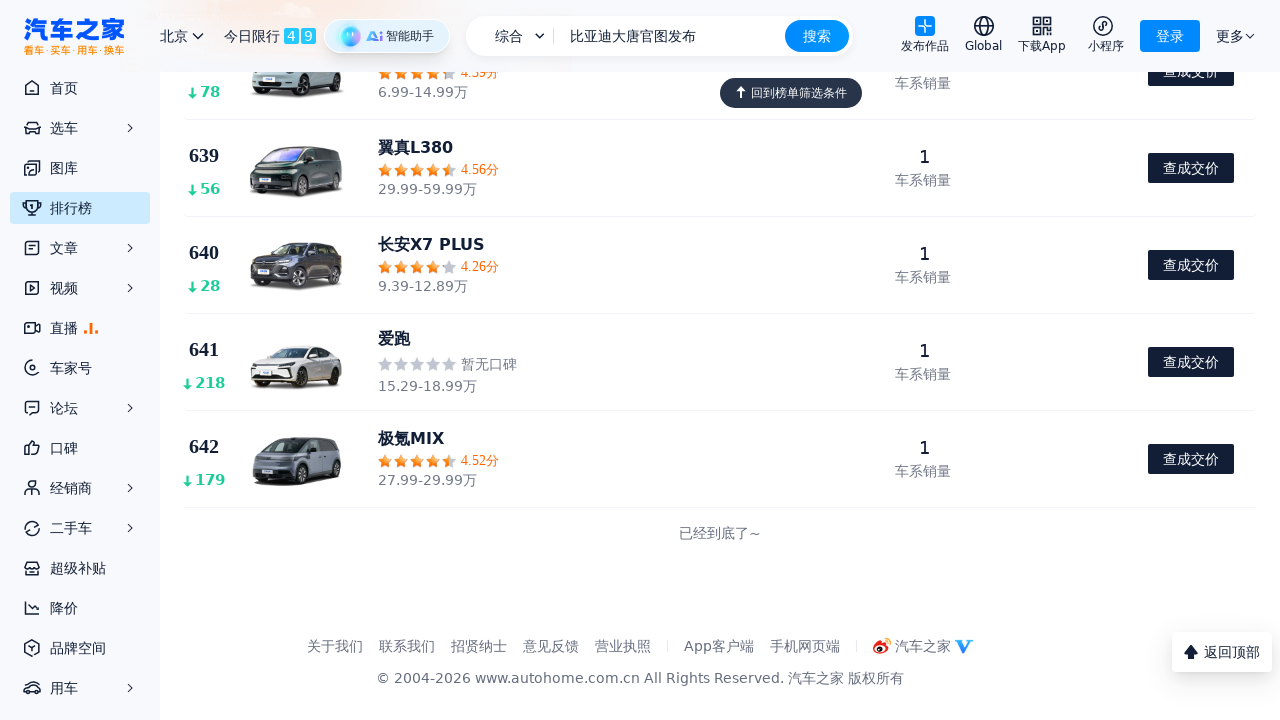

Waited 500ms for lazy-loaded content to render
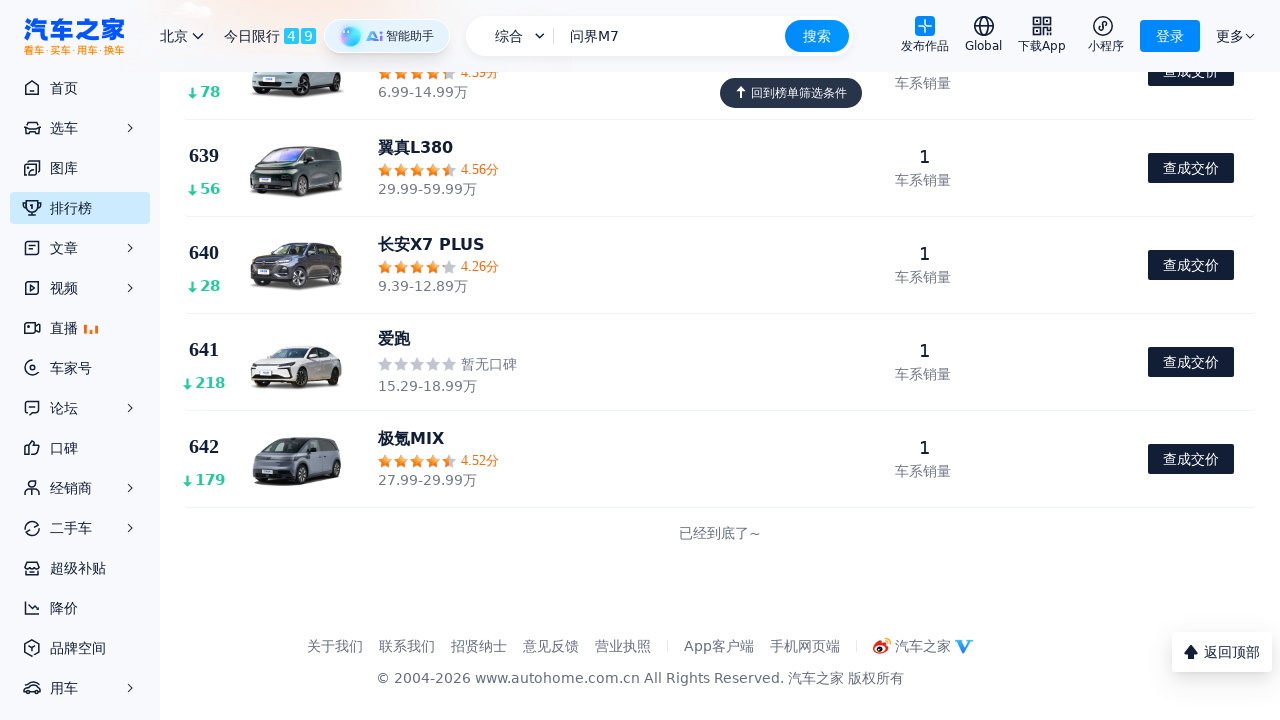

Scrolled down 3000 pixels to load more ranking content
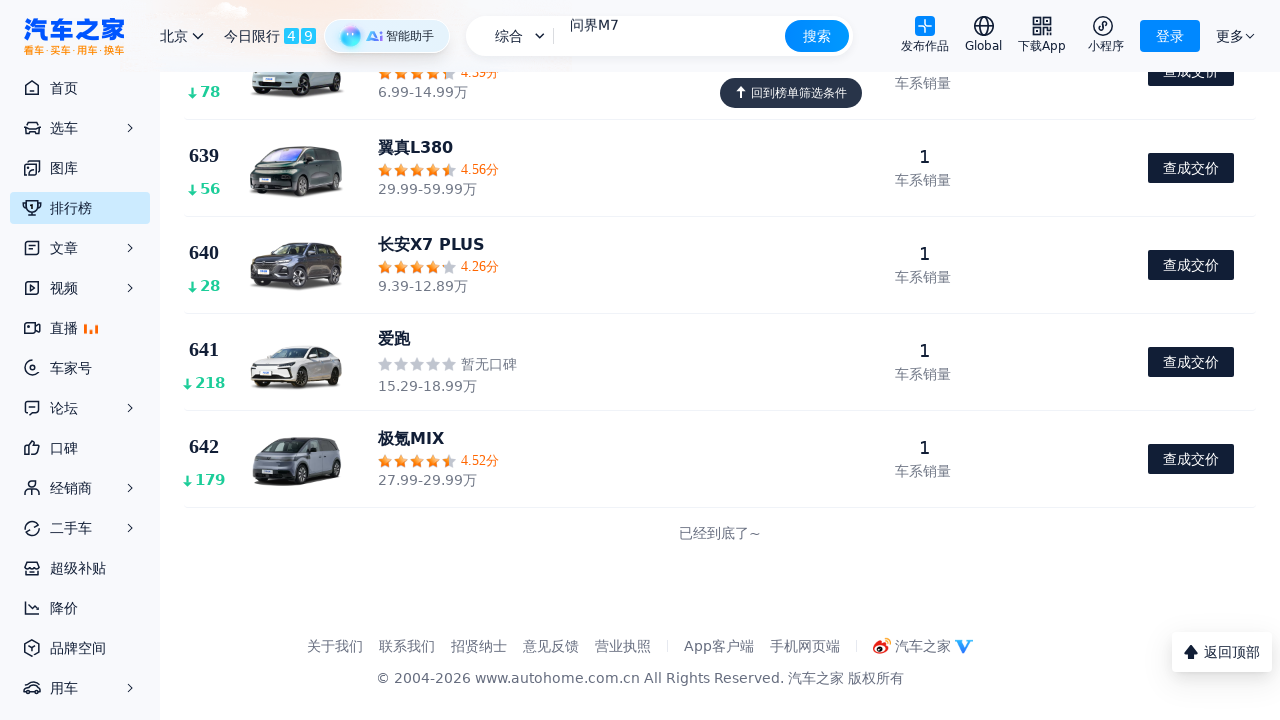

Waited 500ms for lazy-loaded content to render
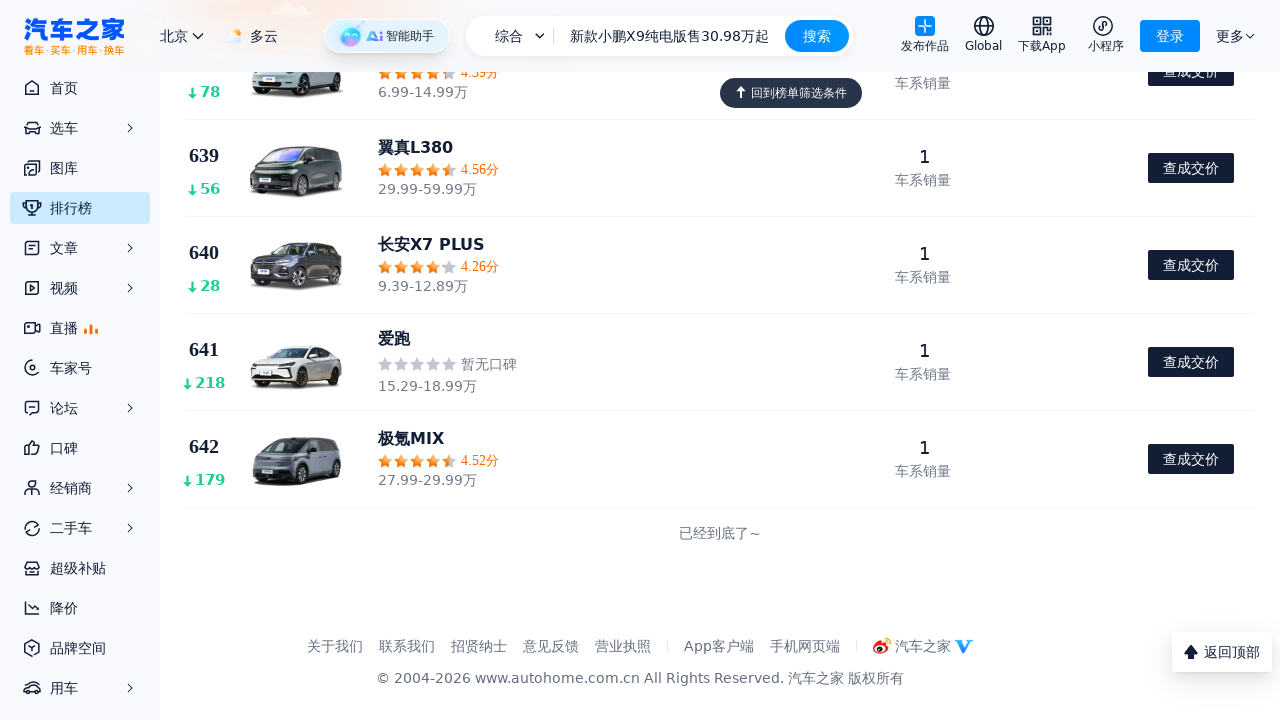

Scrolled down 3000 pixels to load more ranking content
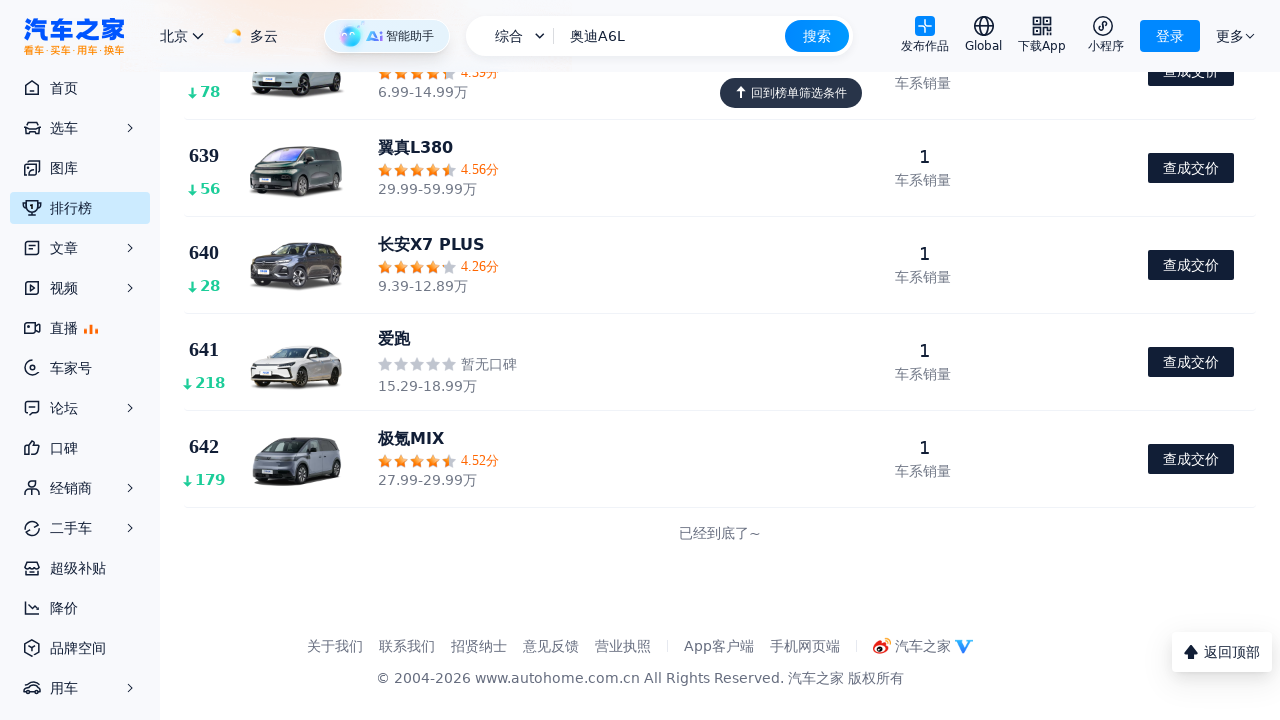

Waited 500ms for lazy-loaded content to render
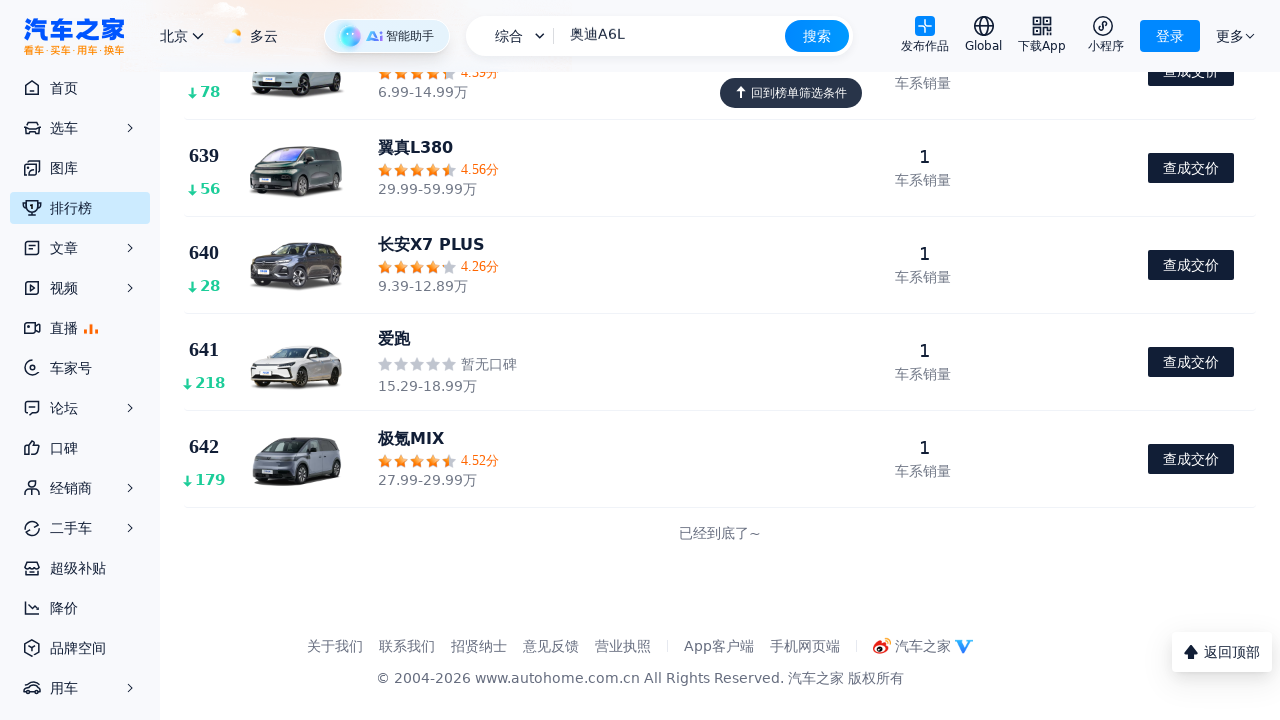

Scrolled down 3000 pixels to load more ranking content
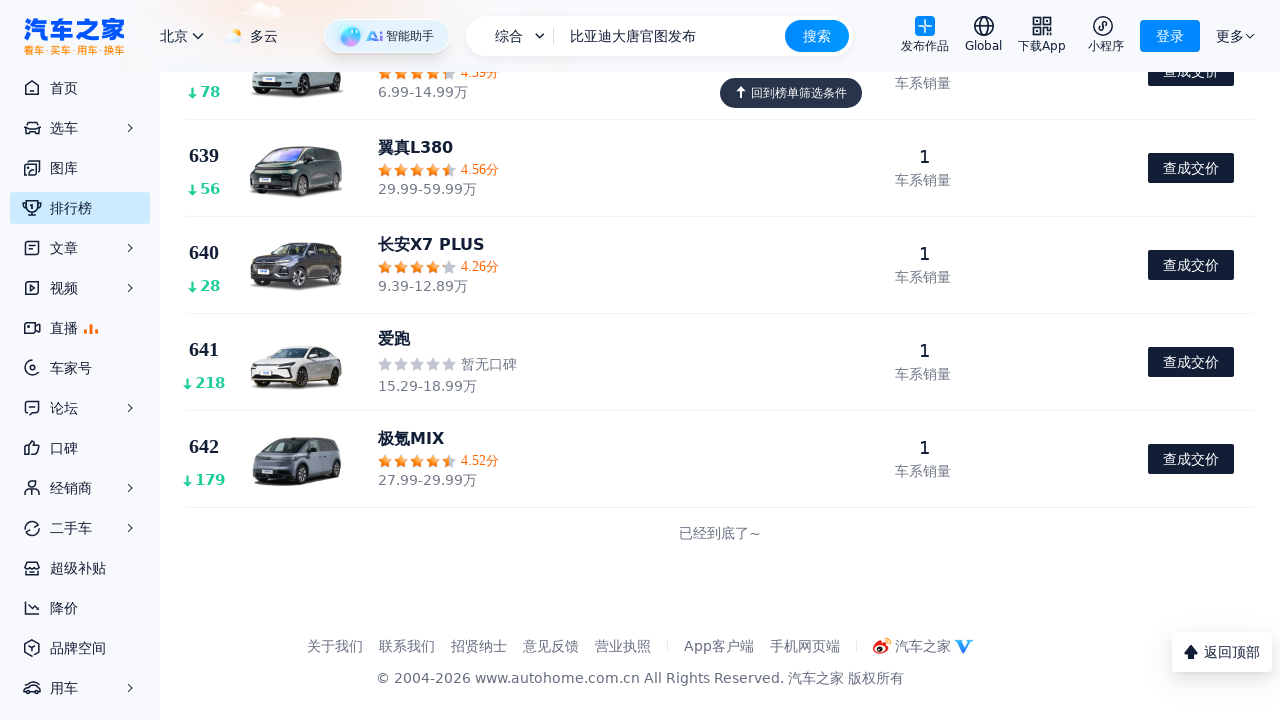

Waited 500ms for lazy-loaded content to render
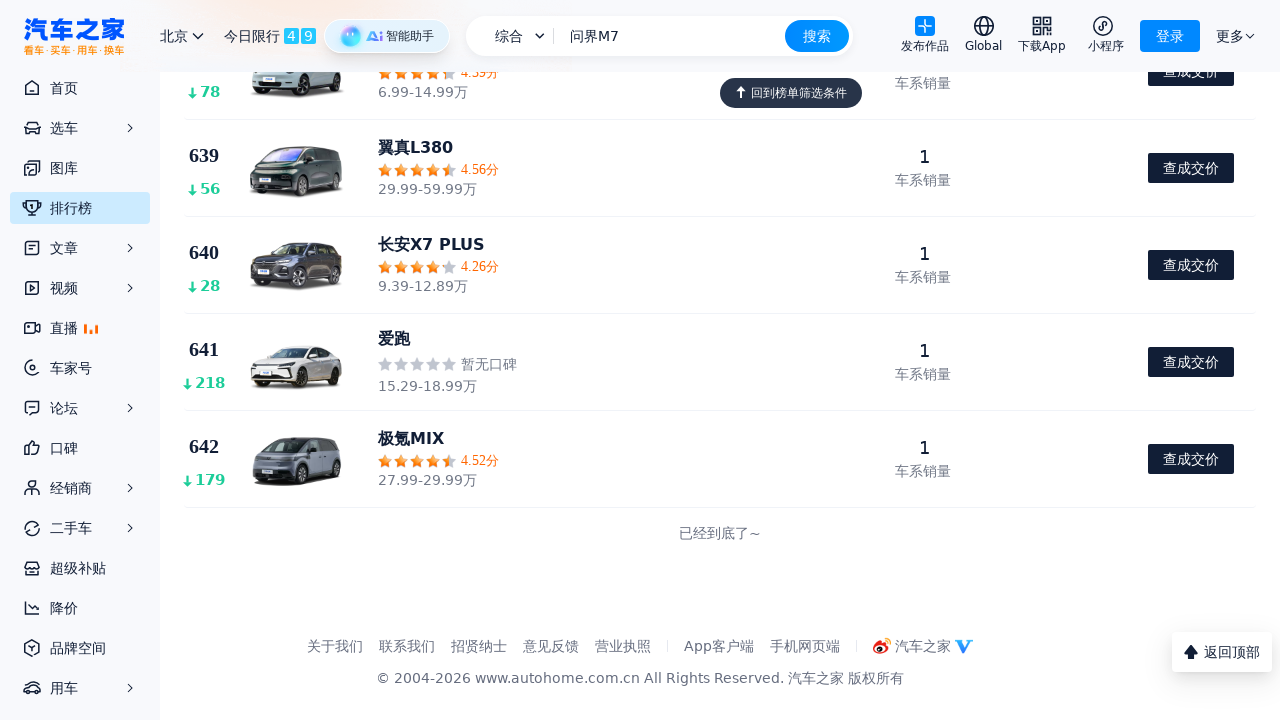

Scrolled down 3000 pixels to load more ranking content
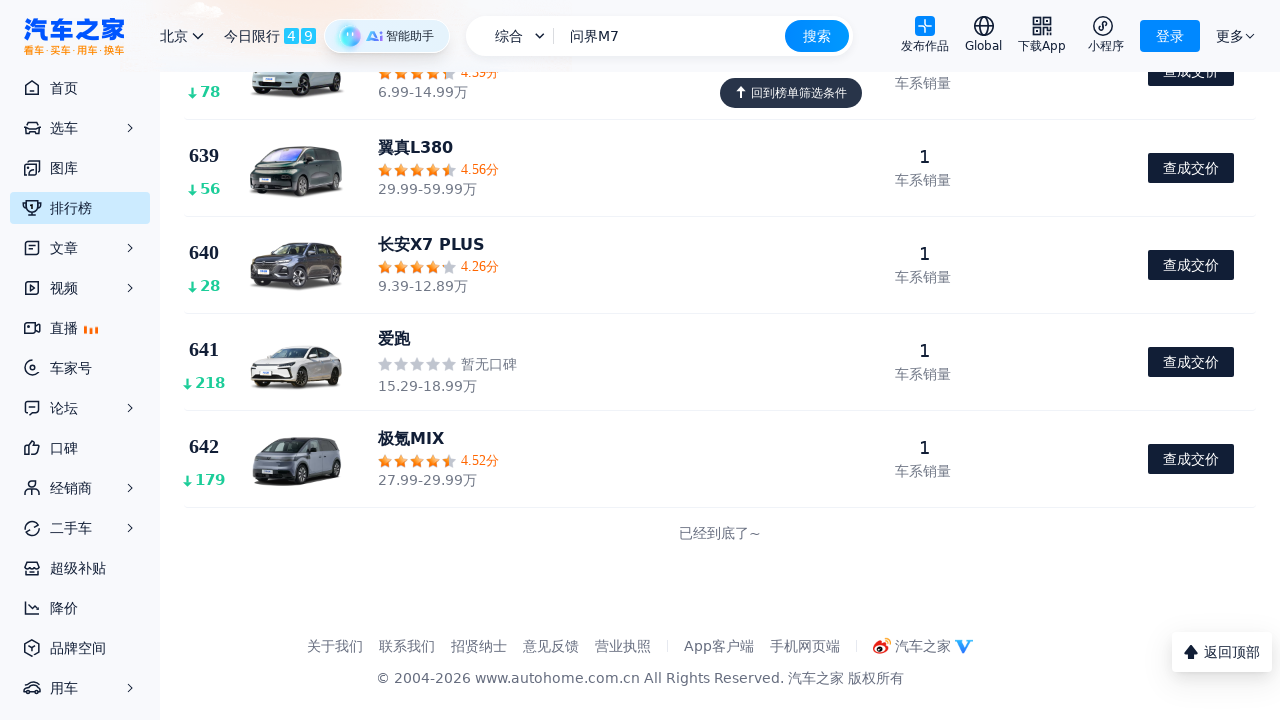

Waited 500ms for lazy-loaded content to render
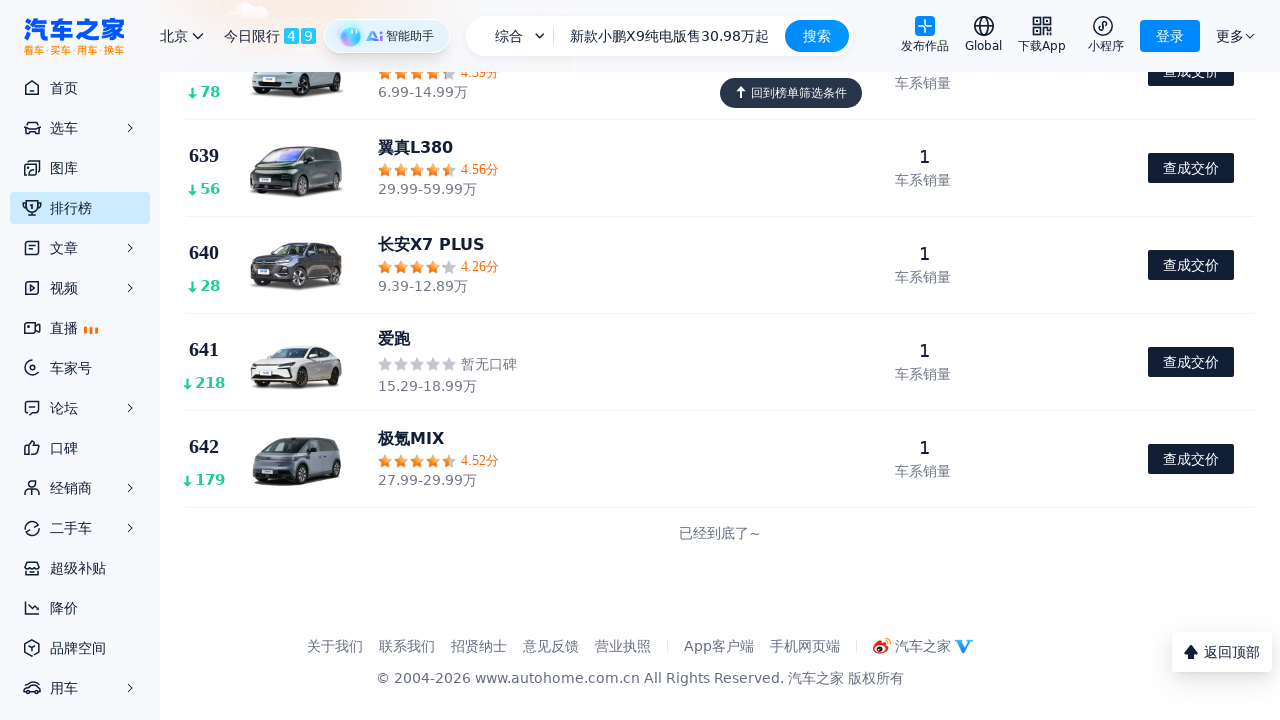

Scrolled down 3000 pixels to load more ranking content
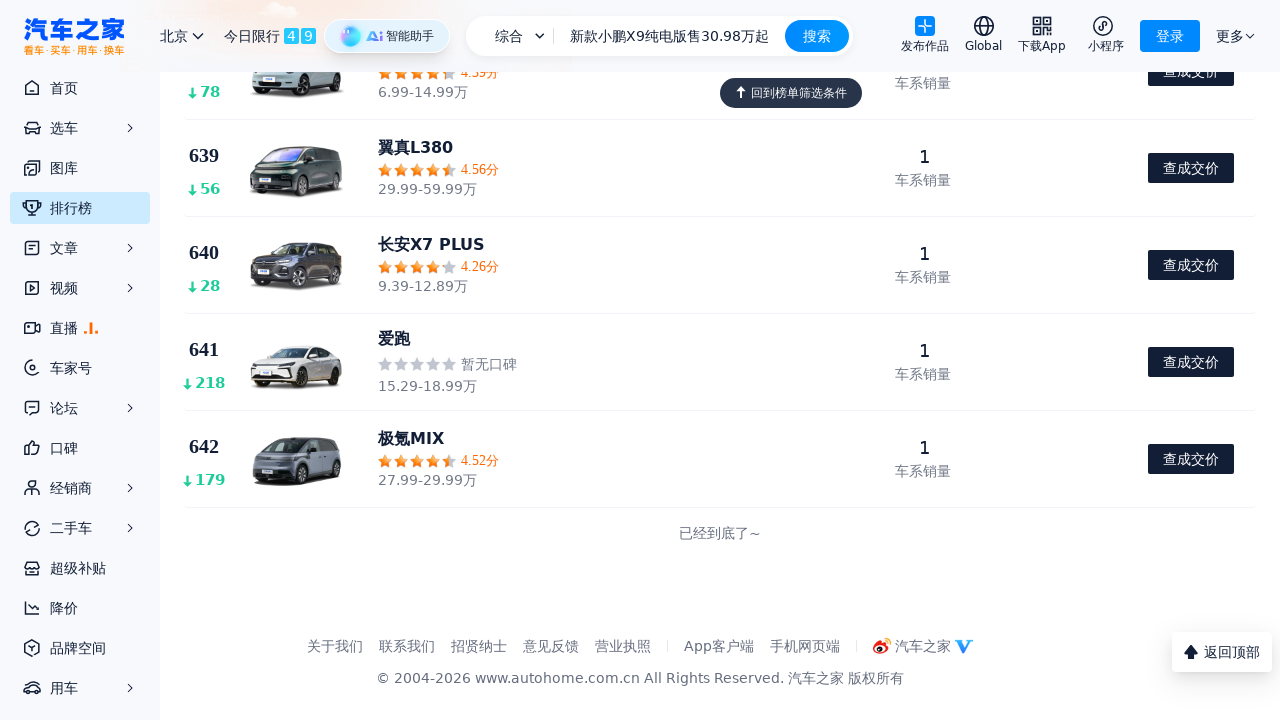

Waited 500ms for lazy-loaded content to render
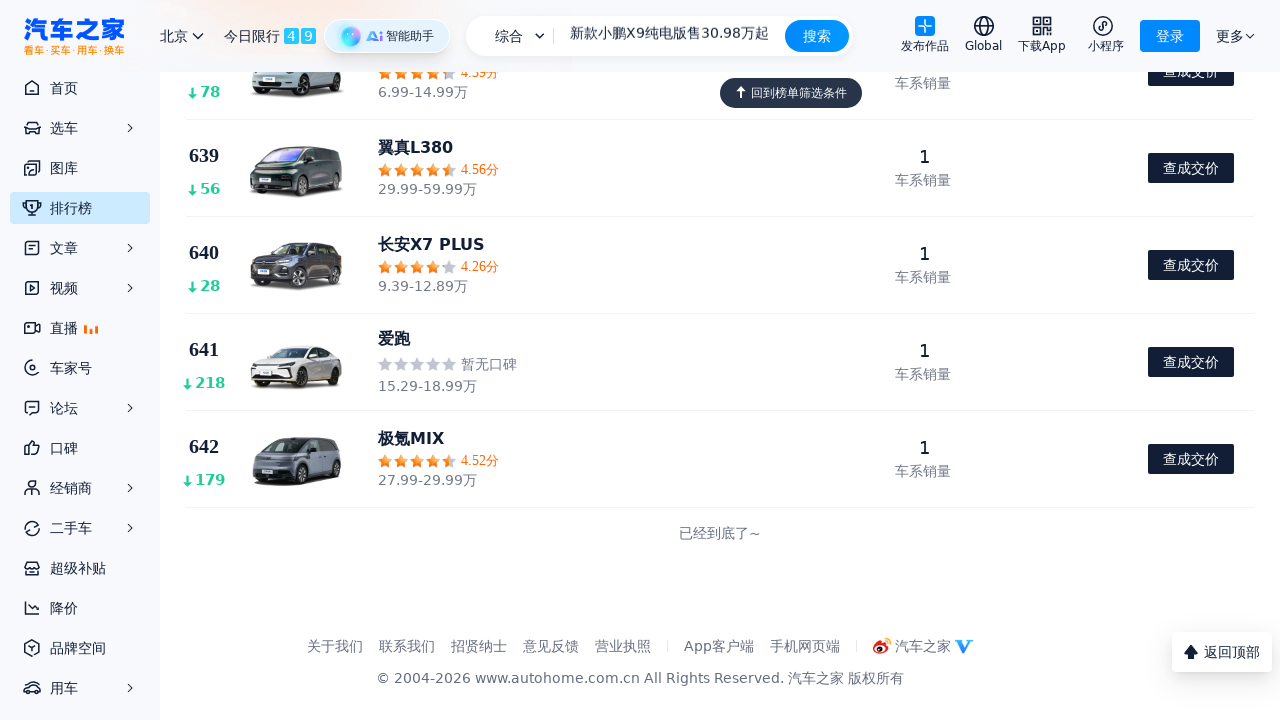

Scrolled down 3000 pixels to load more ranking content
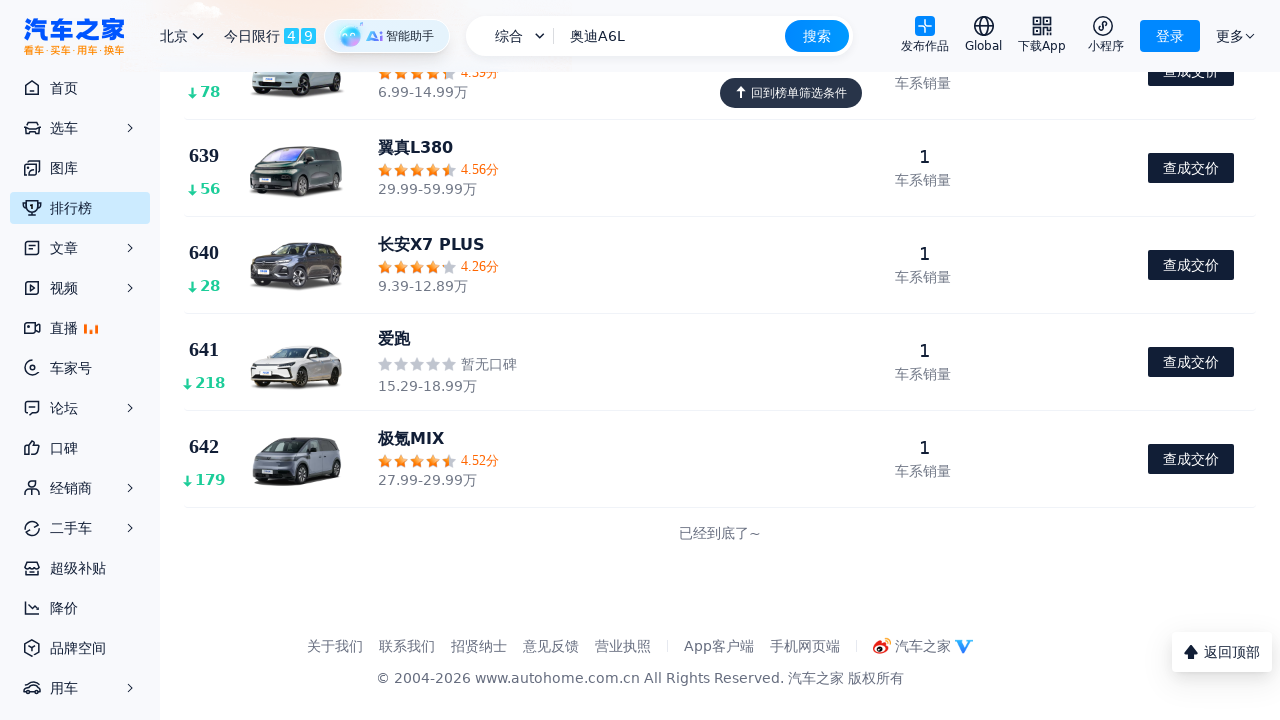

Waited 500ms for lazy-loaded content to render
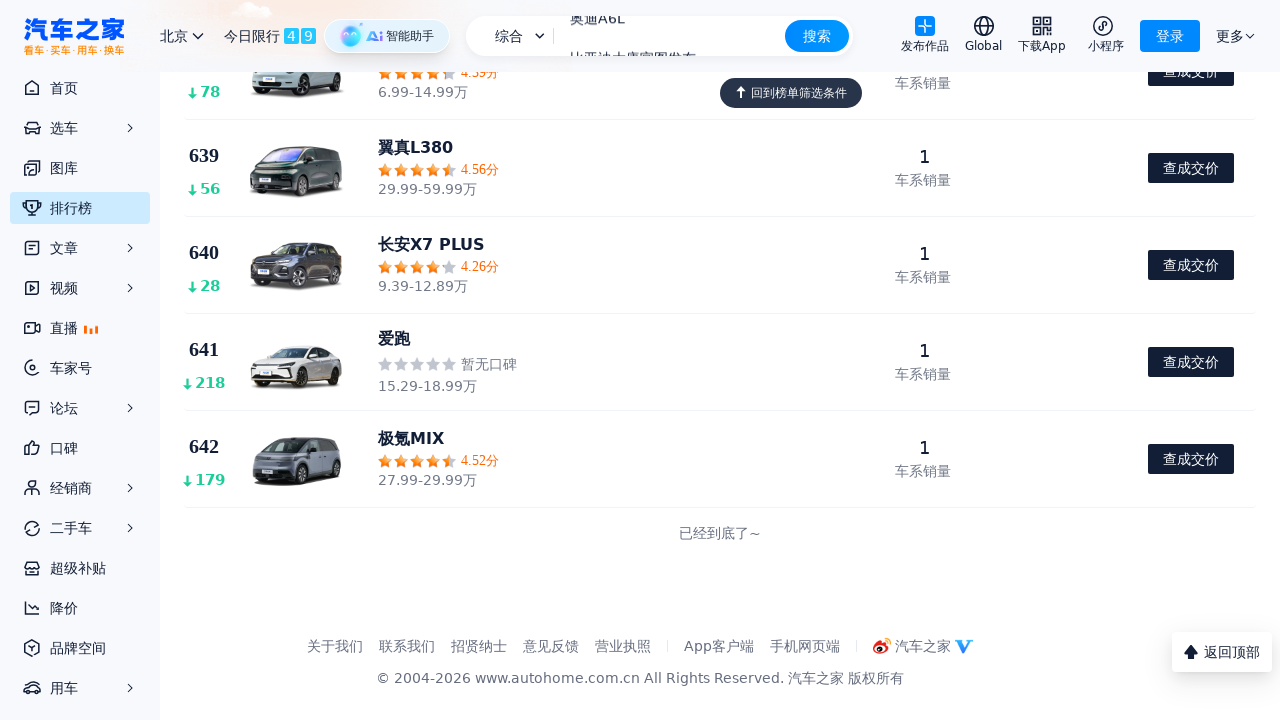

Scrolled down 3000 pixels to load more ranking content
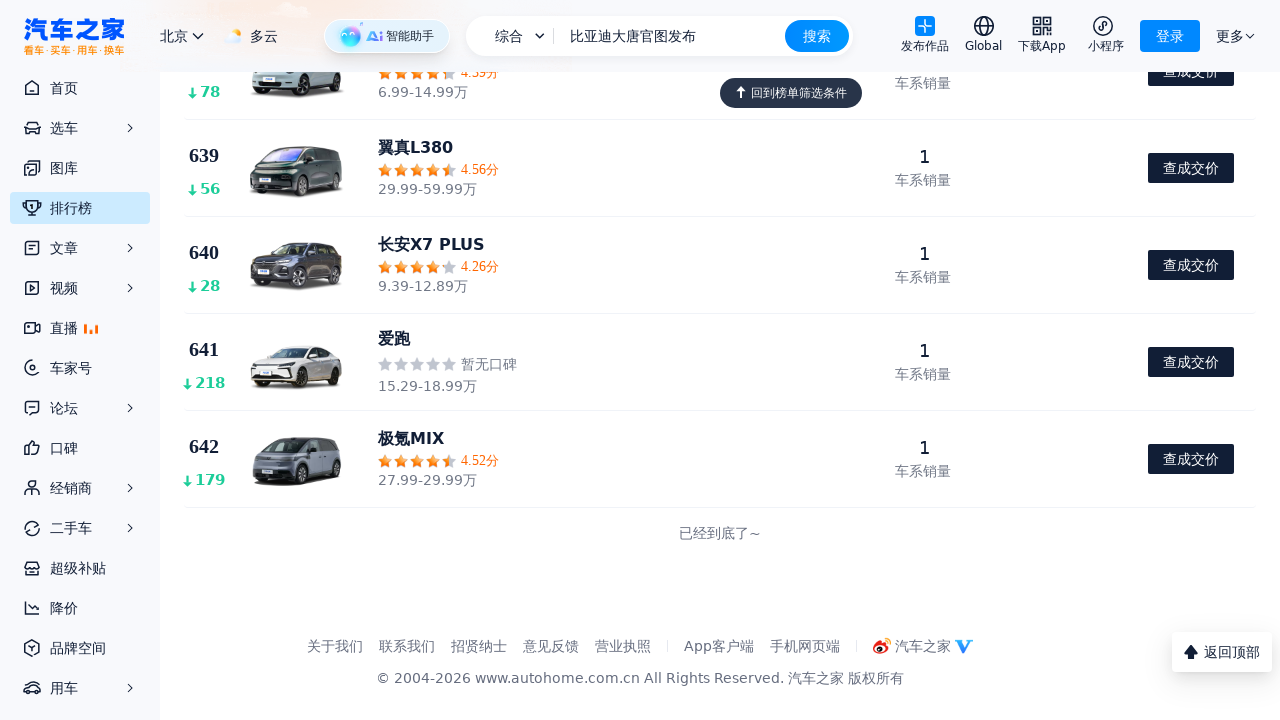

Waited 500ms for lazy-loaded content to render
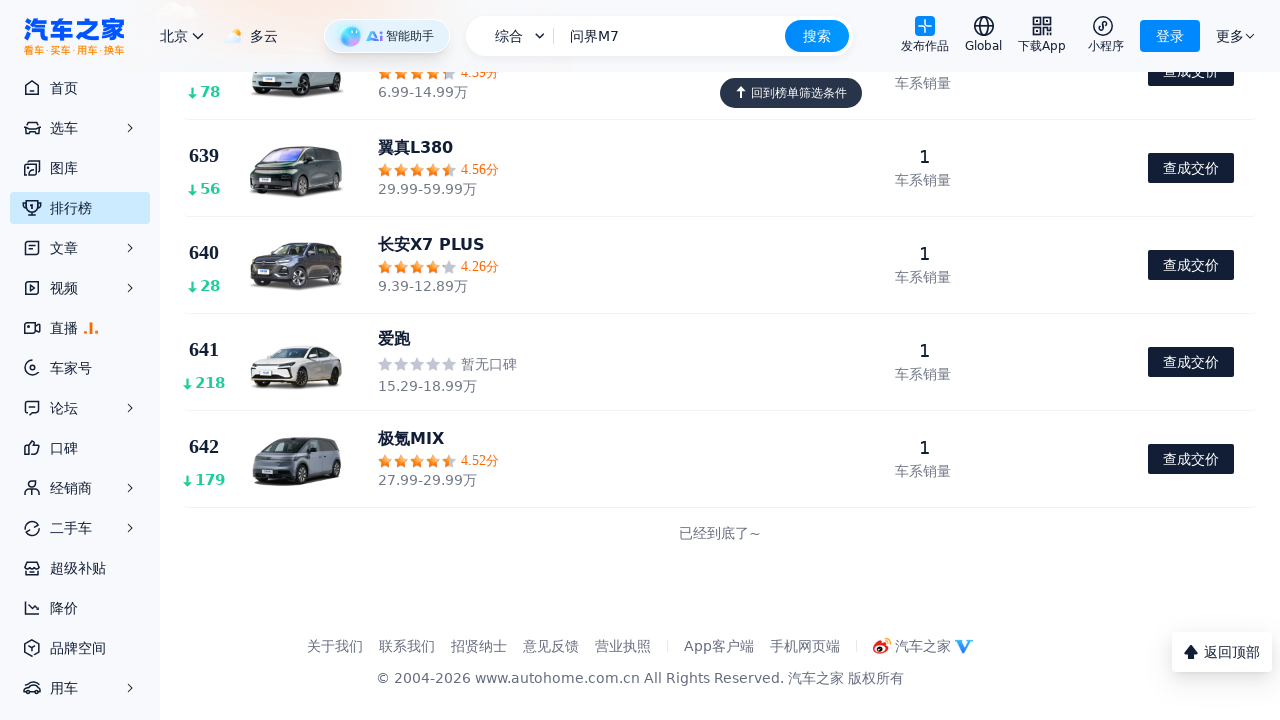

Scrolled down 3000 pixels to load more ranking content
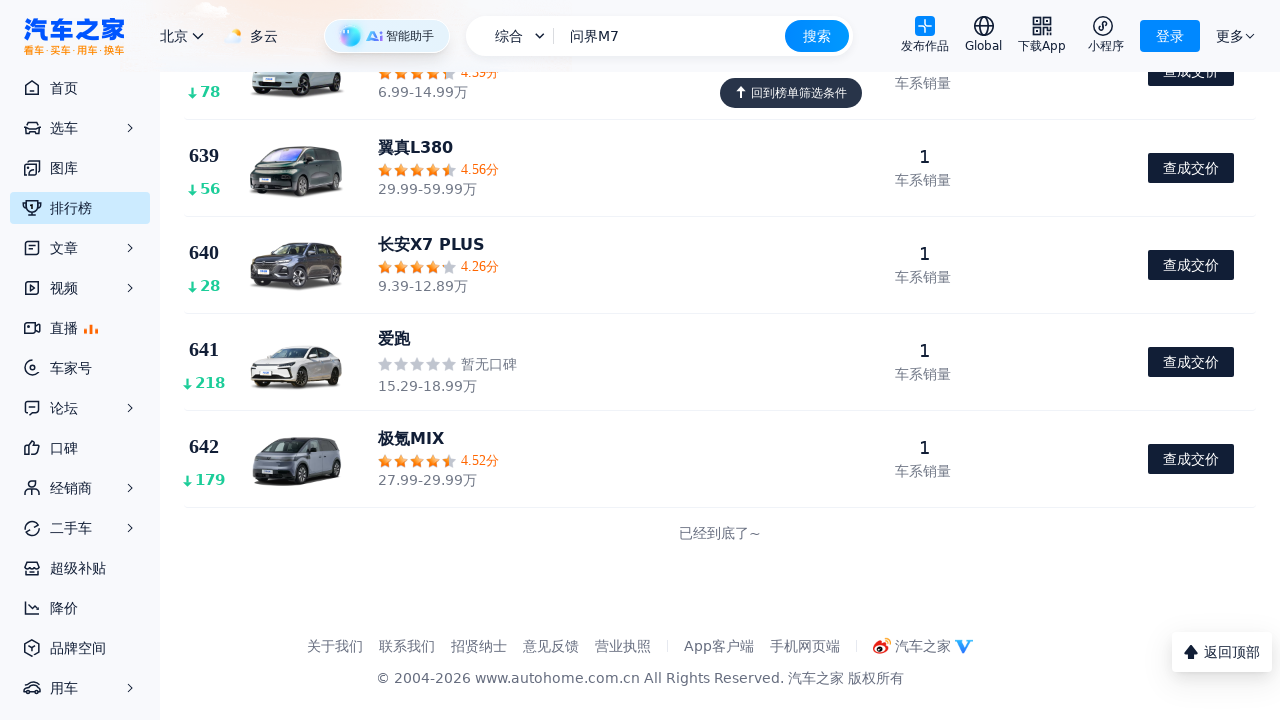

Waited 500ms for lazy-loaded content to render
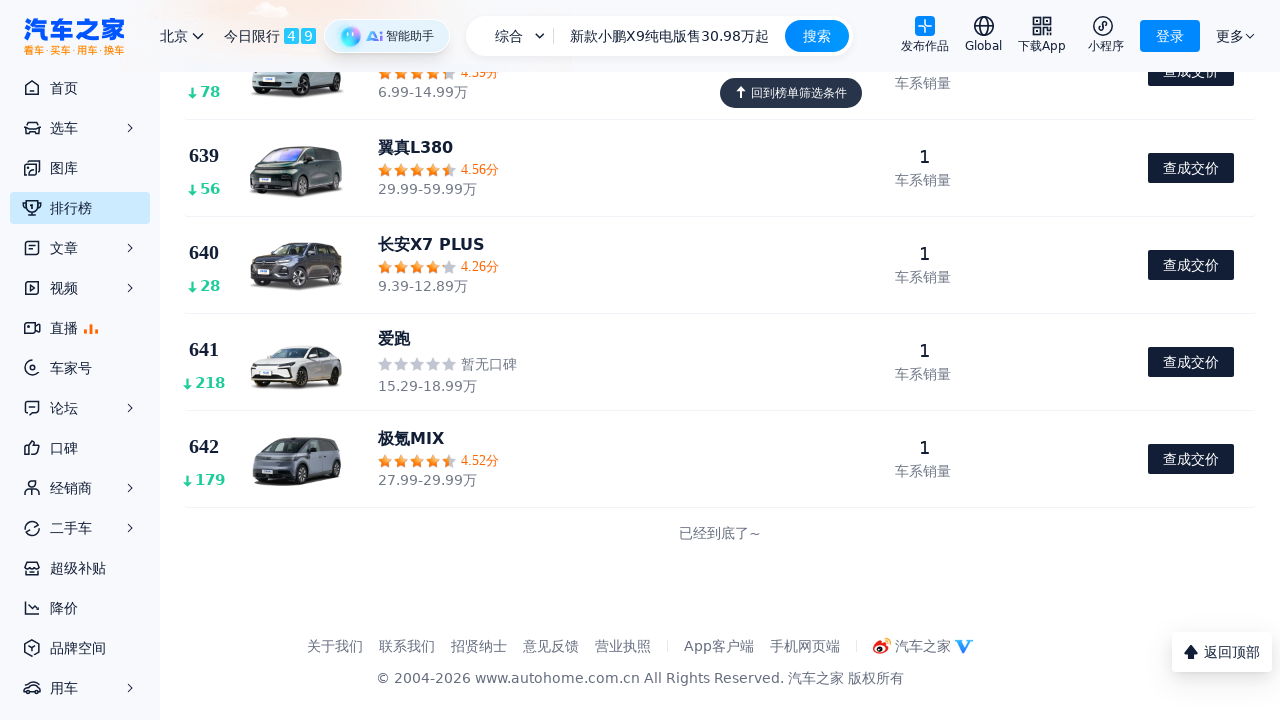

Scrolled down 3000 pixels to load more ranking content
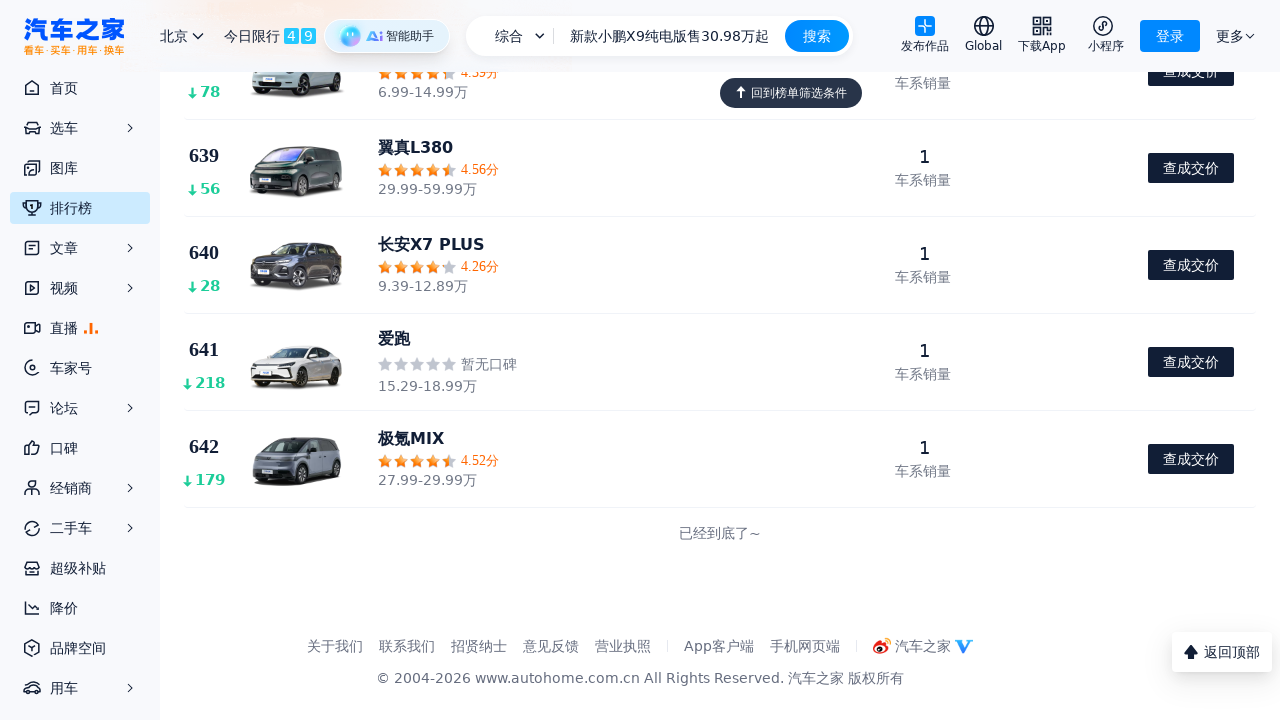

Waited 500ms for lazy-loaded content to render
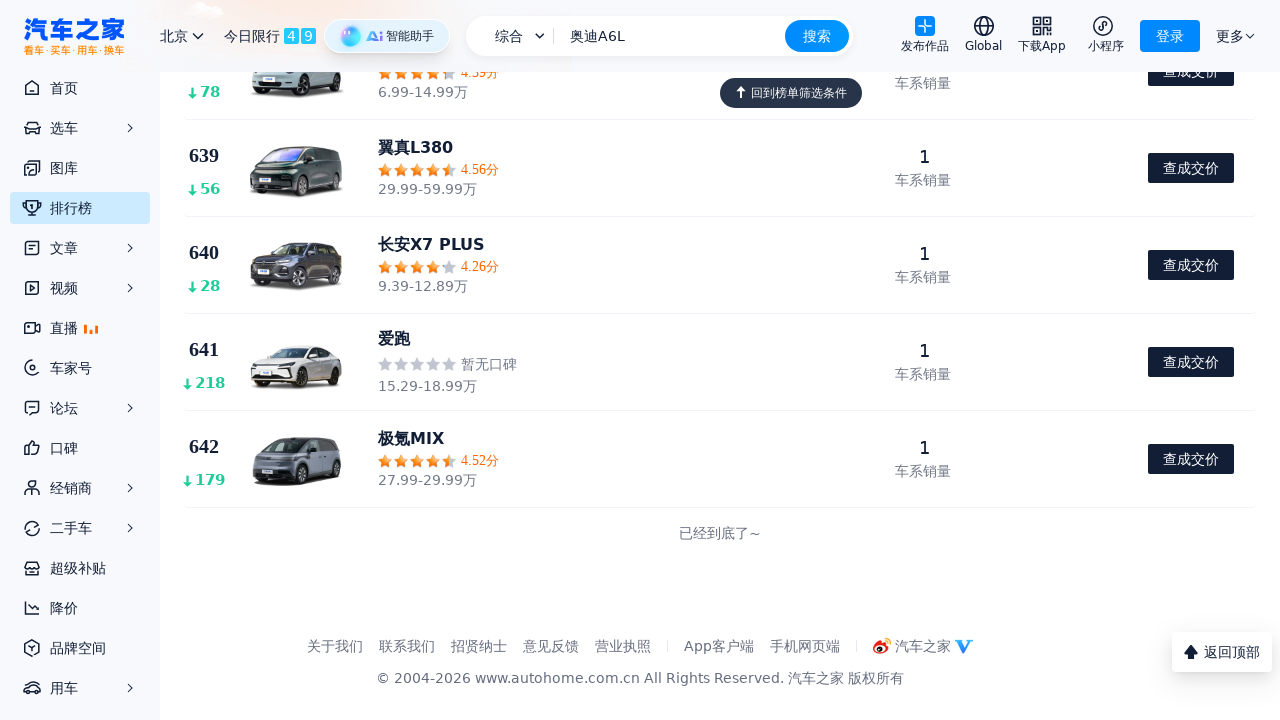

Scrolled down 3000 pixels to load more ranking content
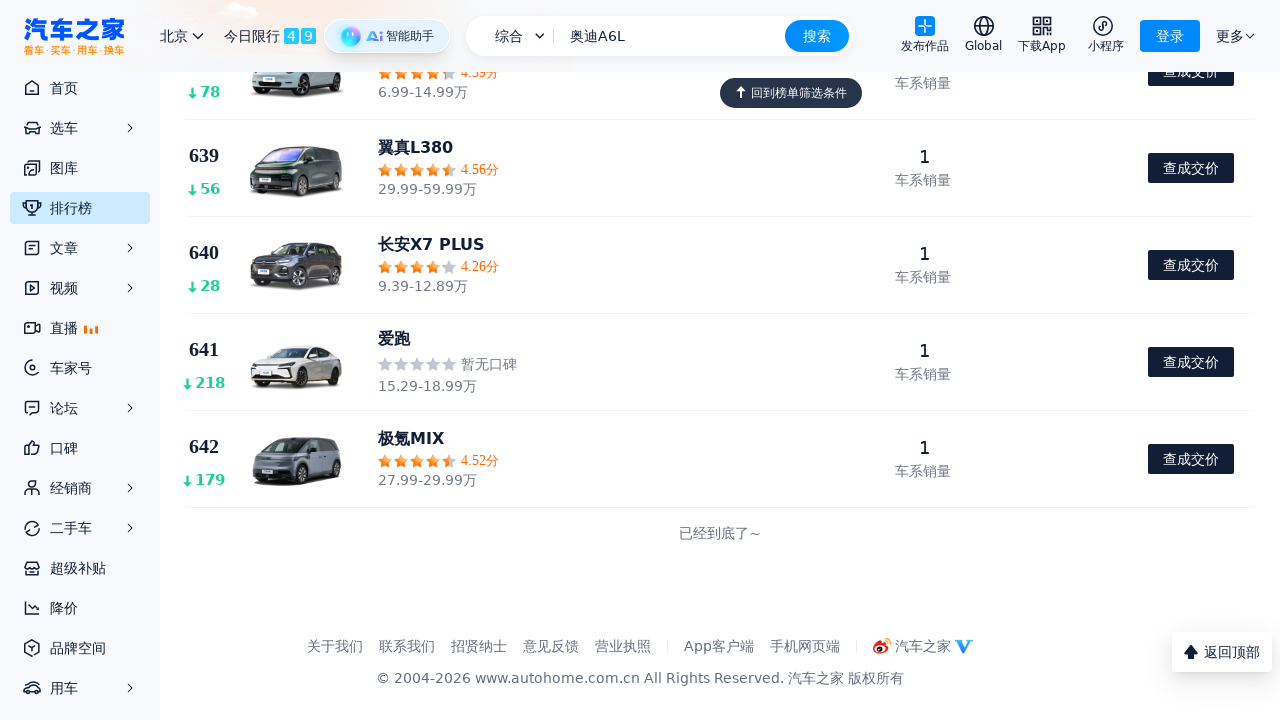

Waited 500ms for lazy-loaded content to render
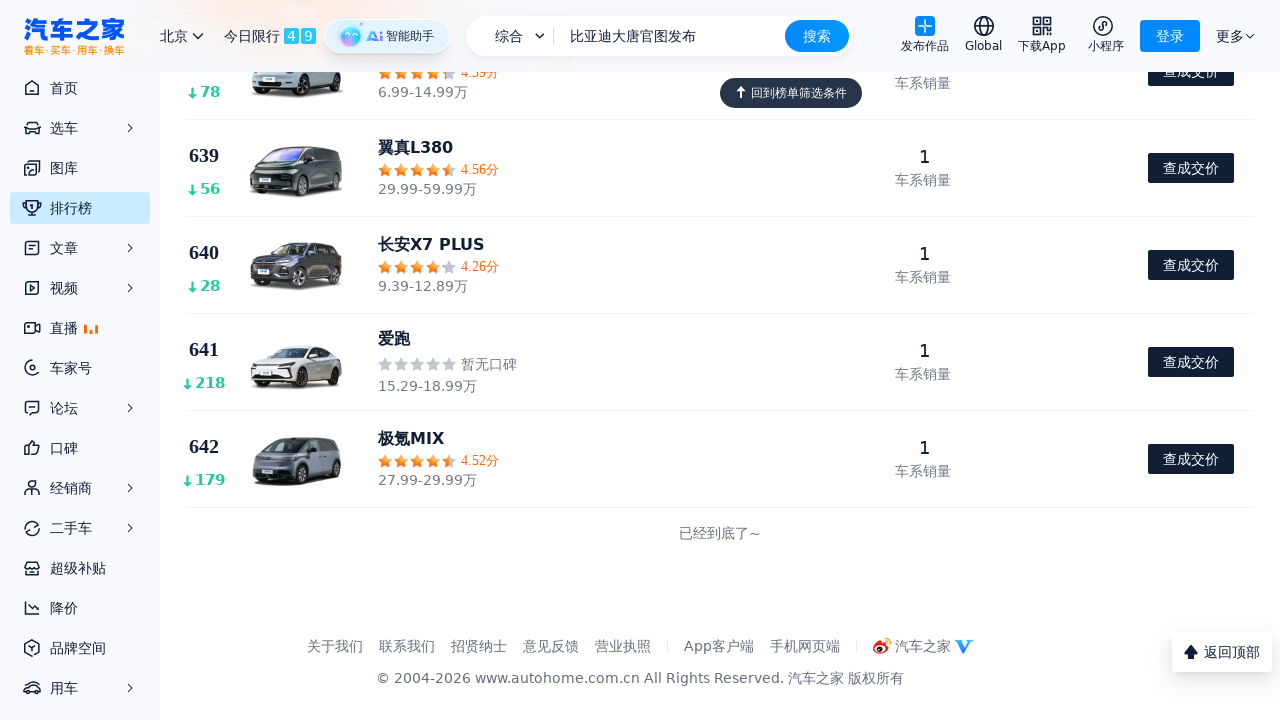

Scrolled down 3000 pixels to load more ranking content
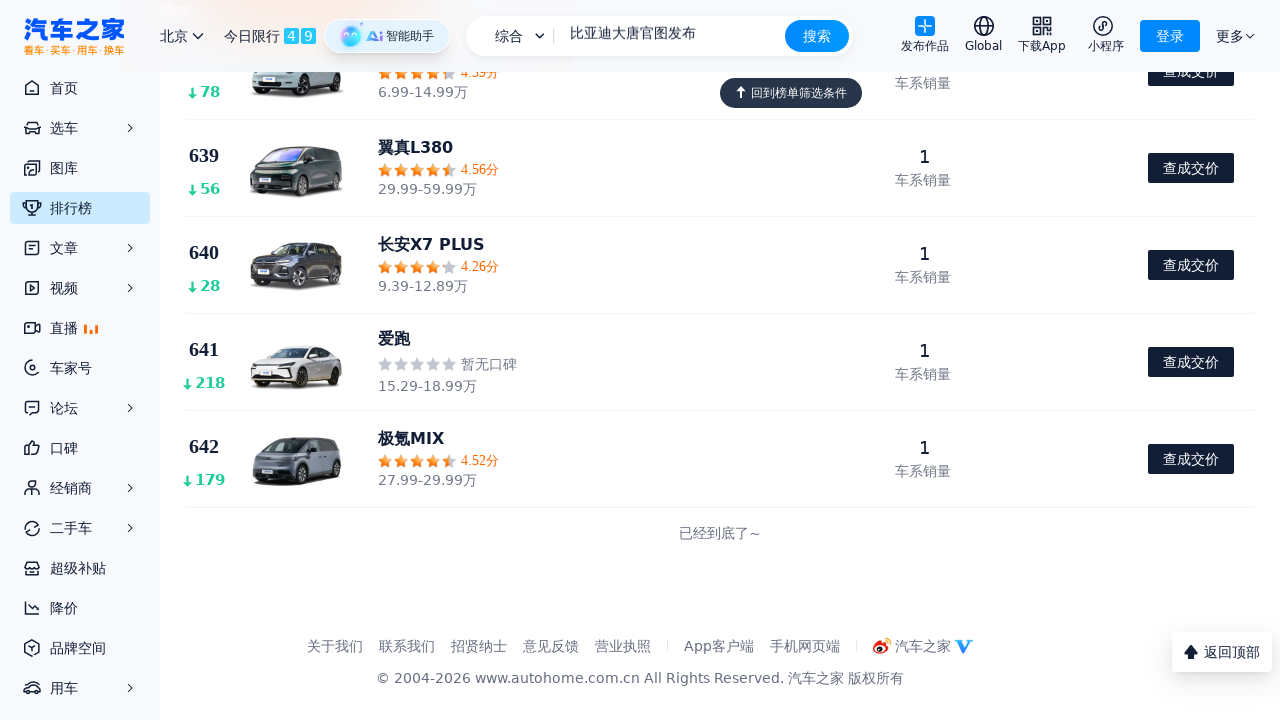

Waited 500ms for lazy-loaded content to render
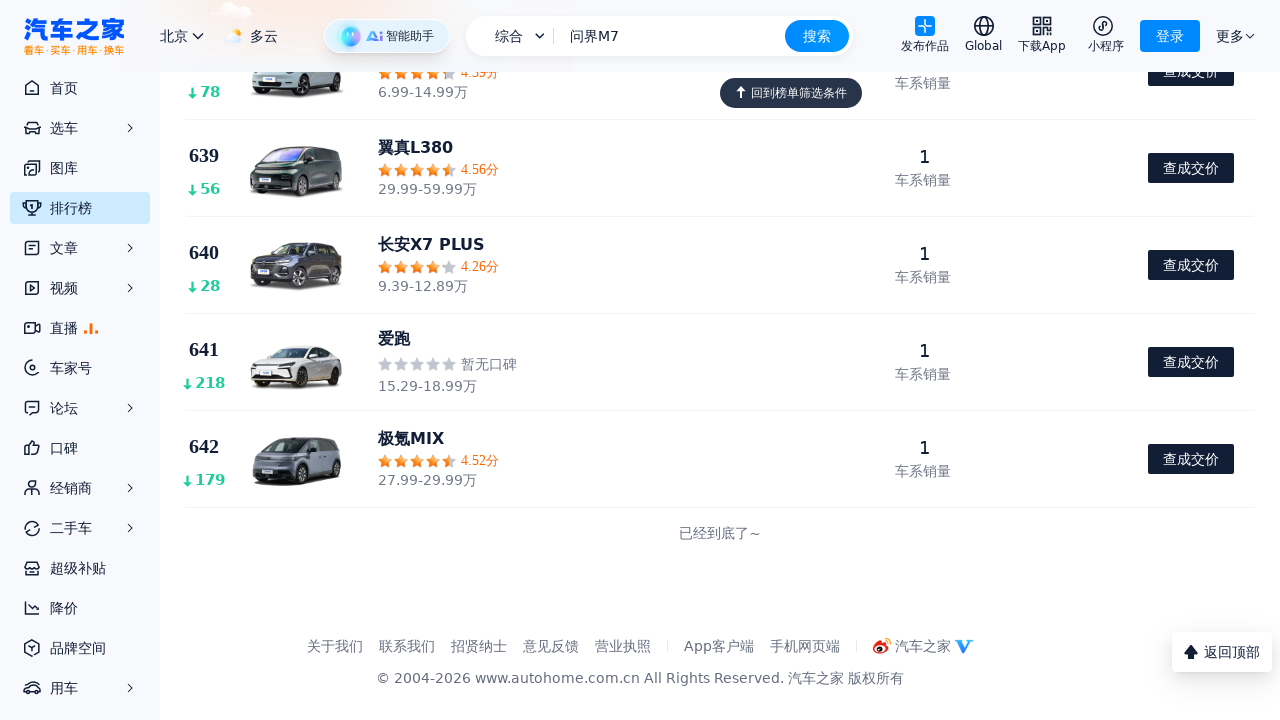

Scrolled down 3000 pixels to load more ranking content
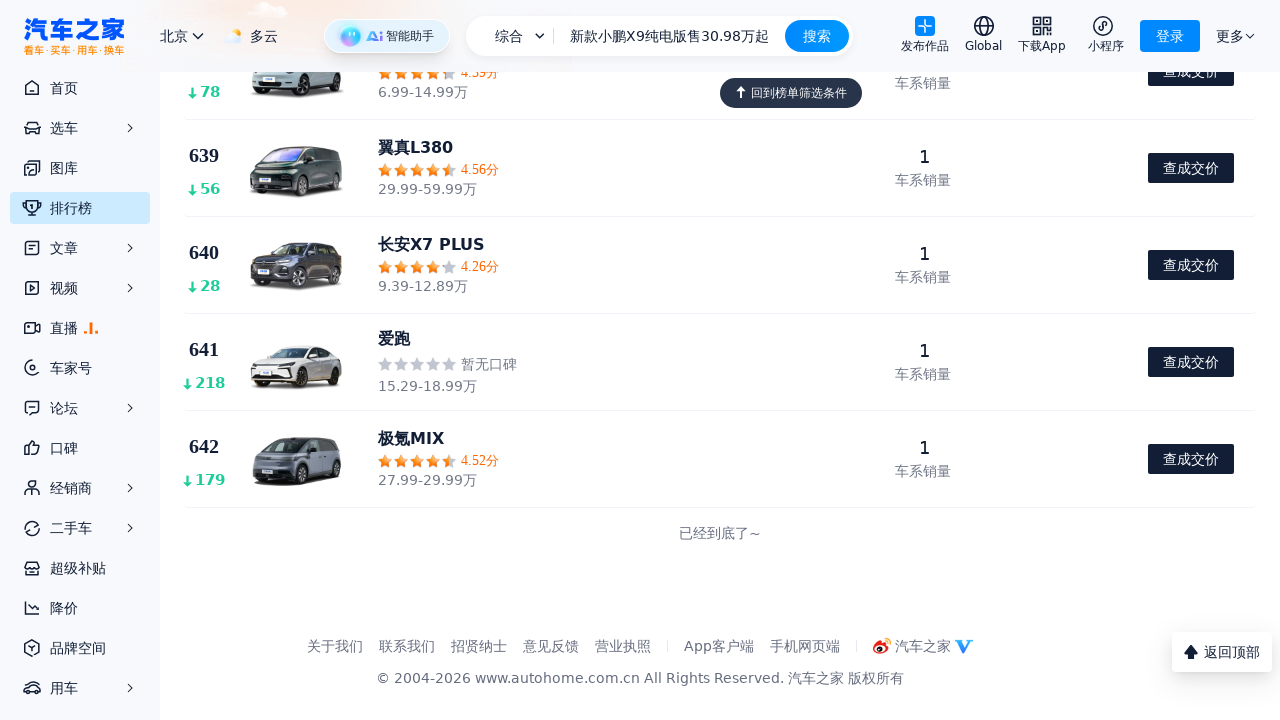

Waited 500ms for lazy-loaded content to render
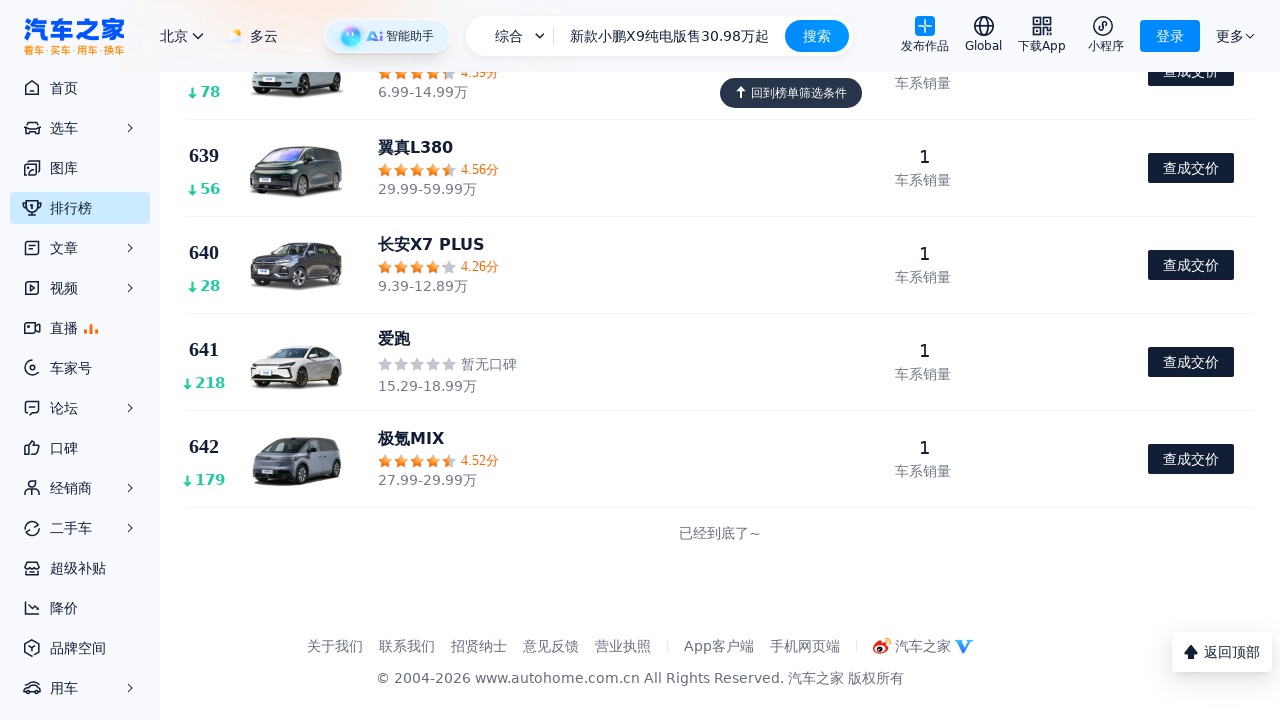

Scrolled down 3000 pixels to load more ranking content
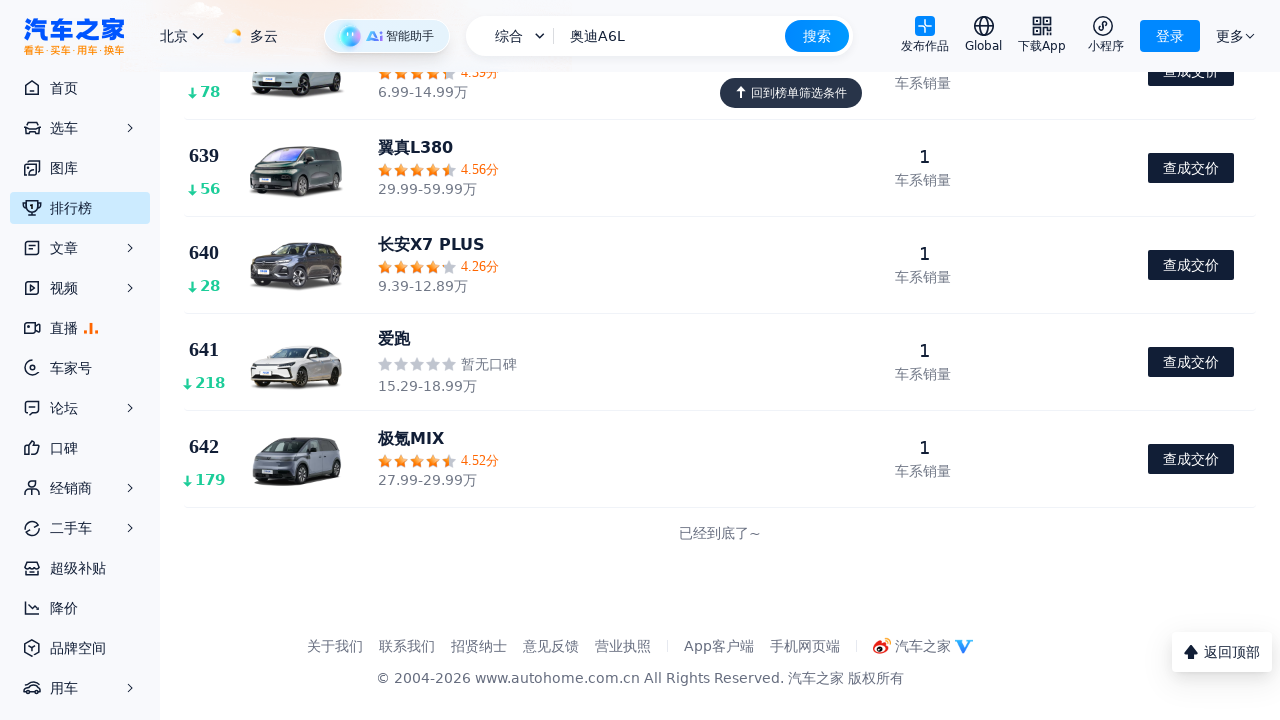

Waited 500ms for lazy-loaded content to render
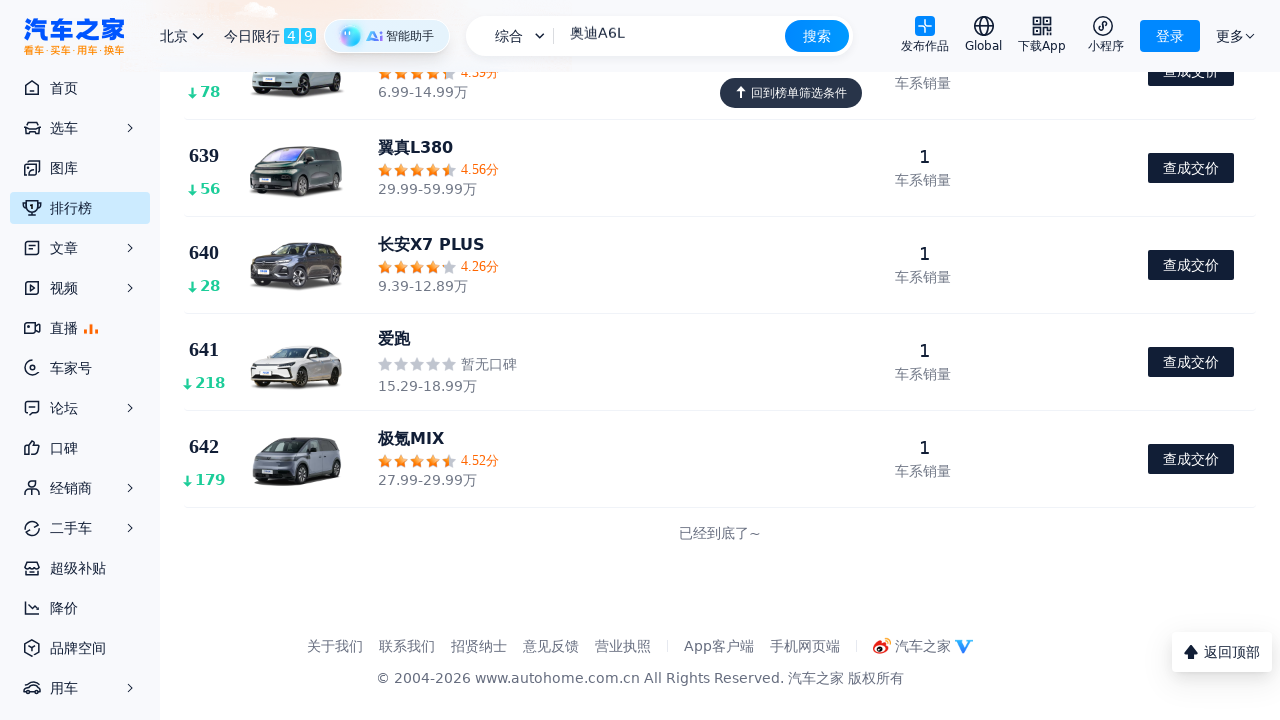

Scrolled down 3000 pixels to load more ranking content
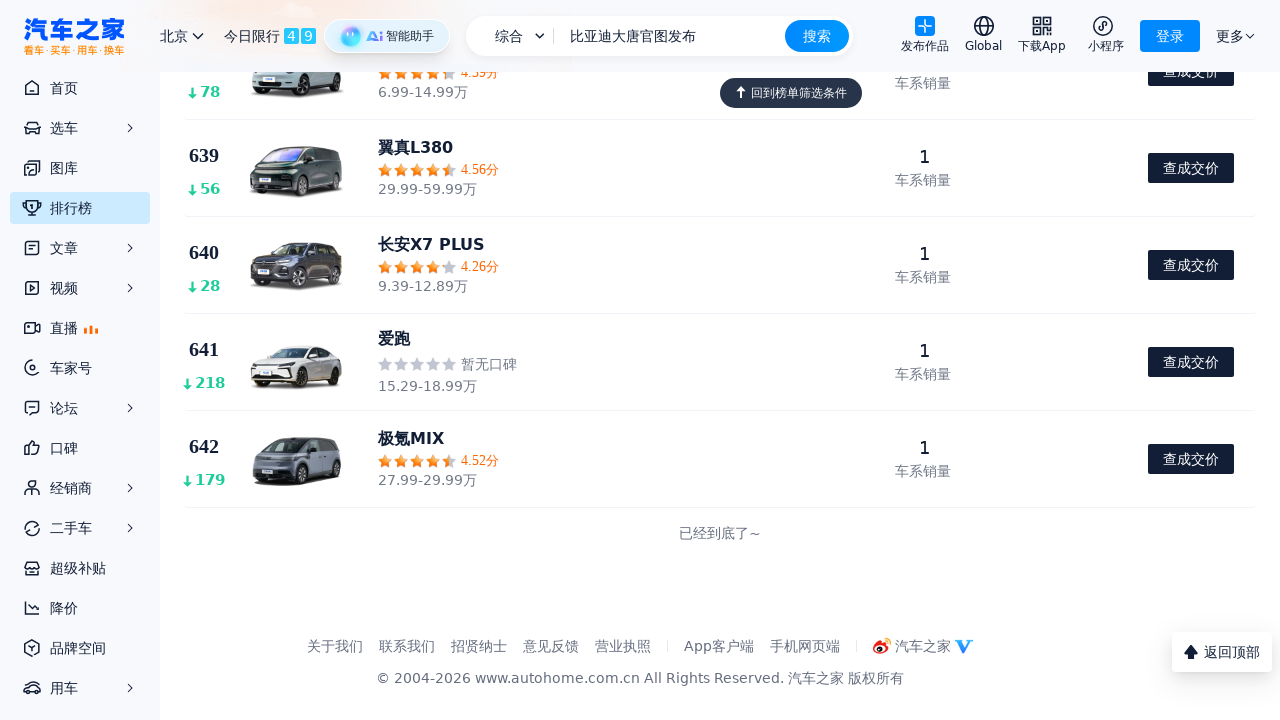

Waited 500ms for lazy-loaded content to render
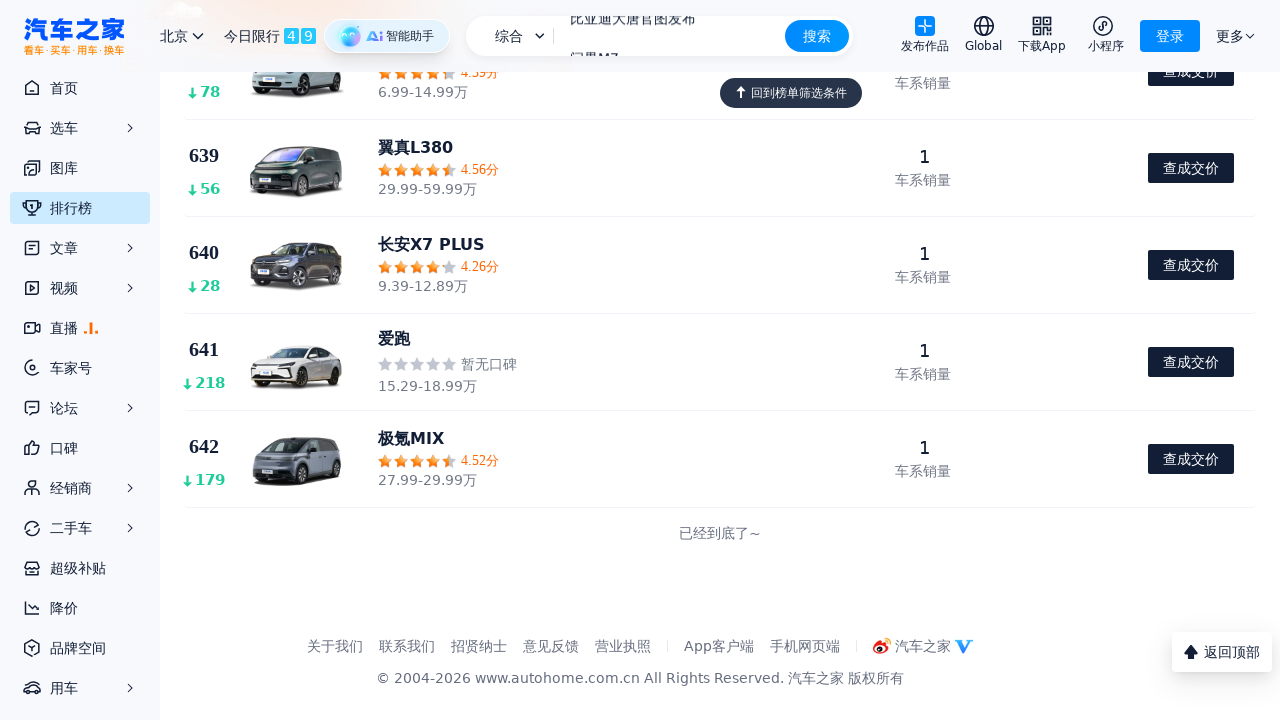

Scrolled down 3000 pixels to load more ranking content
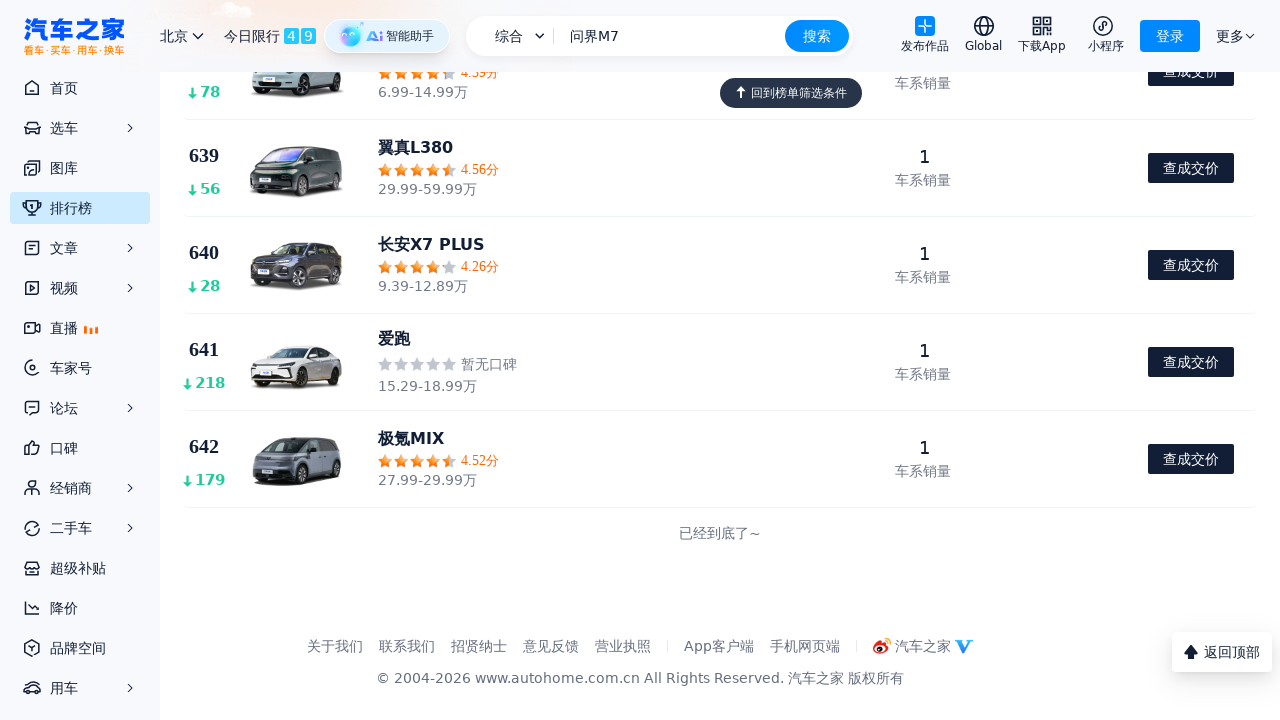

Waited 500ms for lazy-loaded content to render
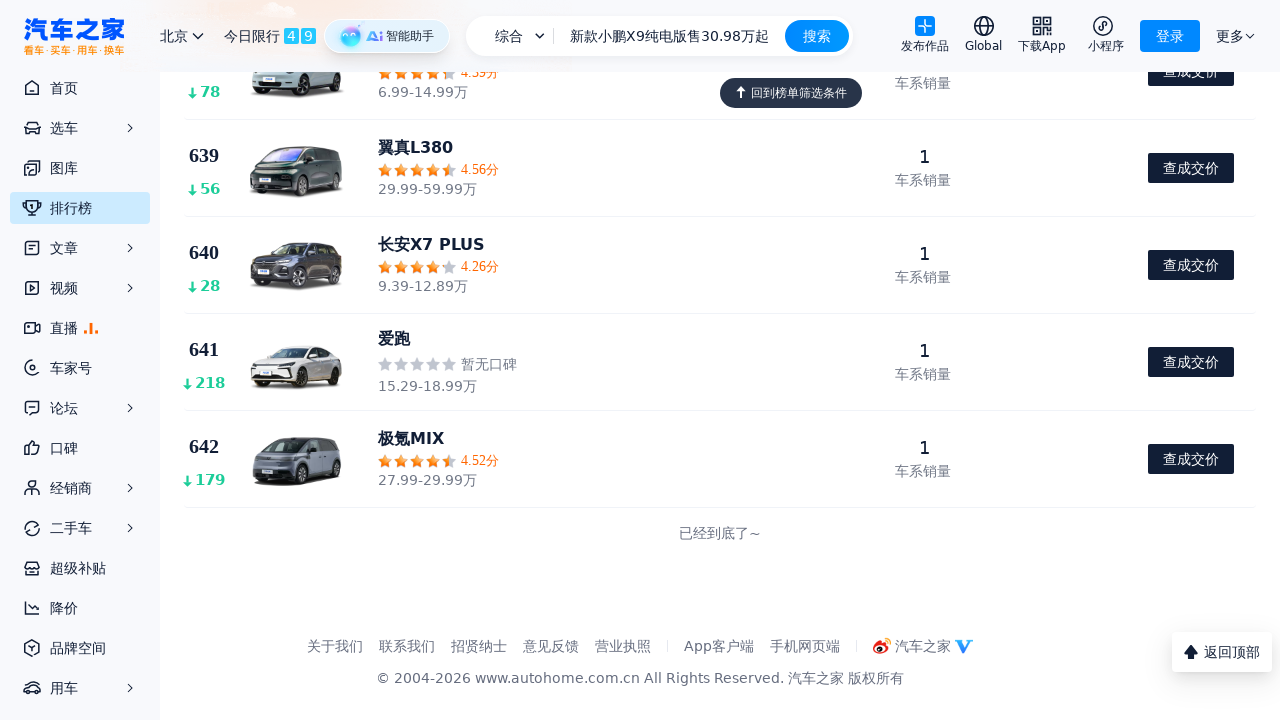

Scrolled down 3000 pixels to load more ranking content
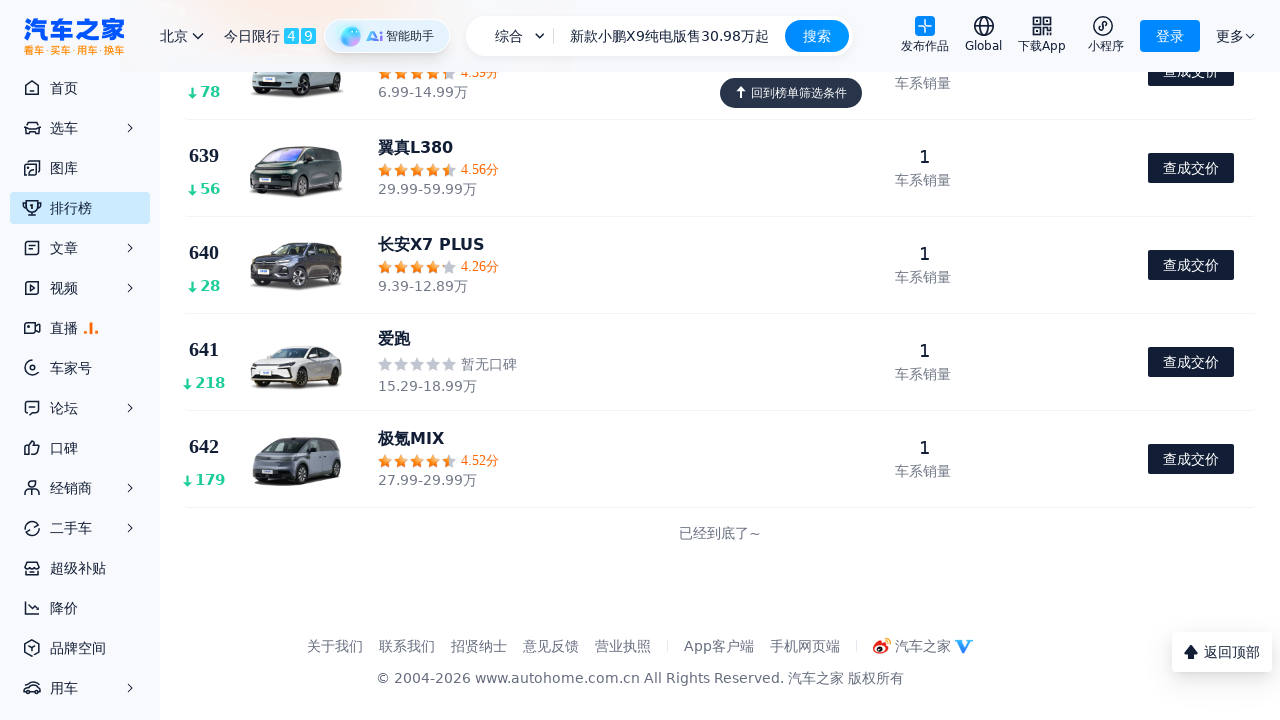

Waited 500ms for lazy-loaded content to render
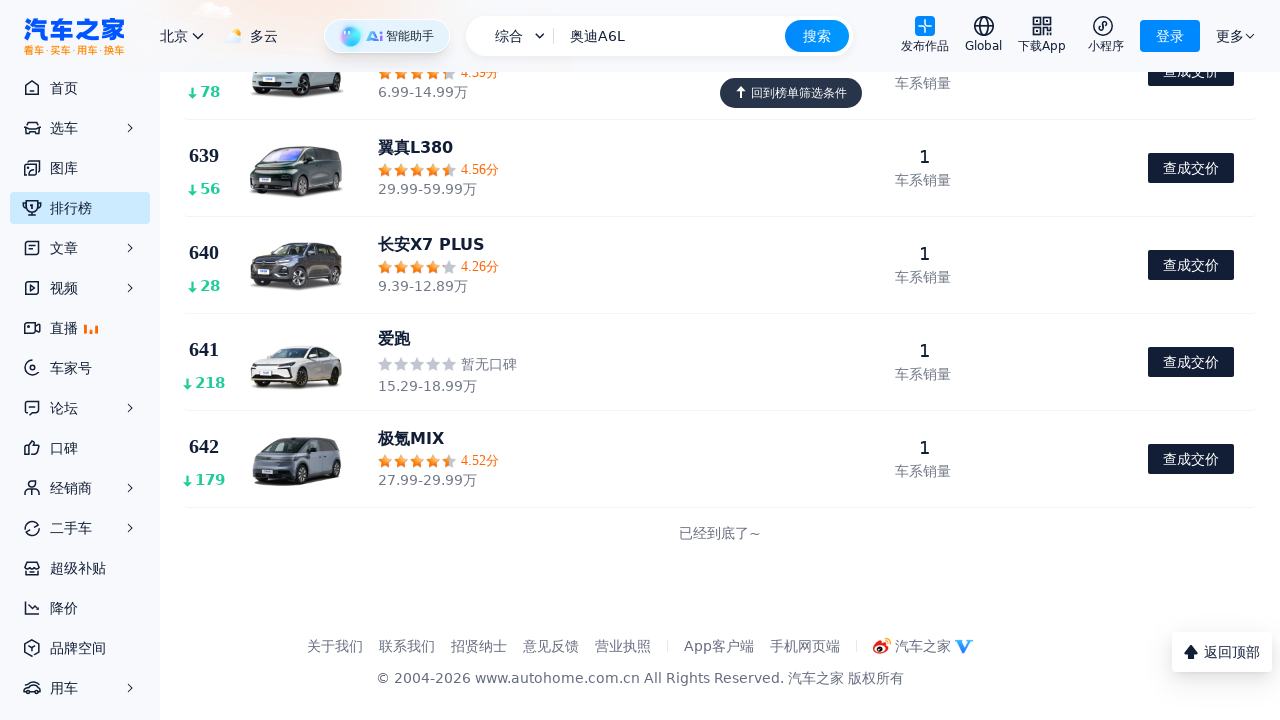

Scrolled down 3000 pixels to load more ranking content
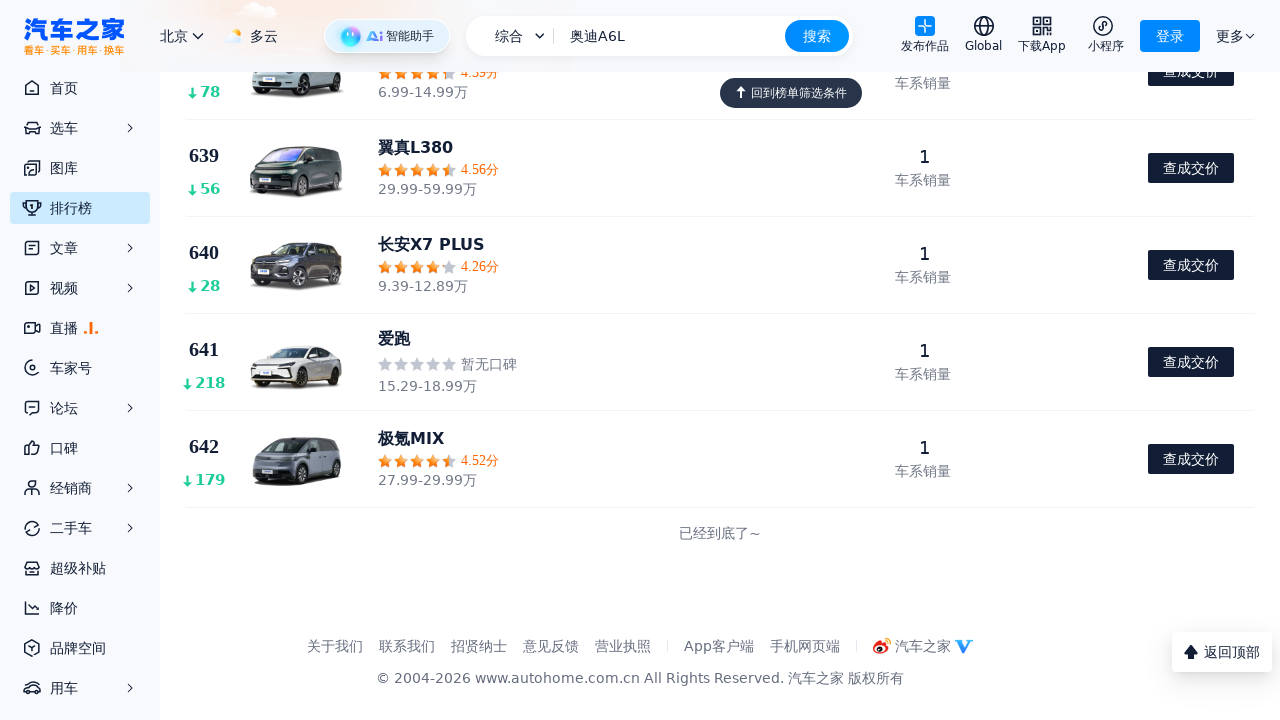

Waited 500ms for lazy-loaded content to render
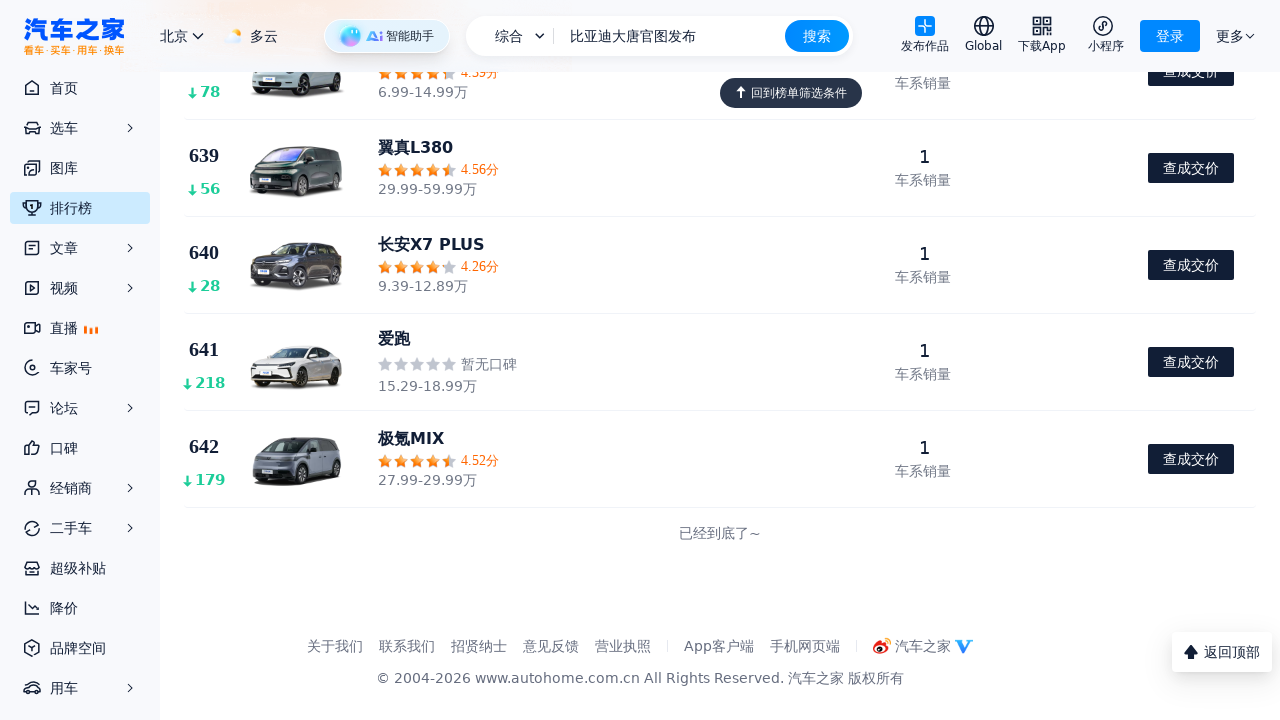

Scrolled down 3000 pixels to load more ranking content
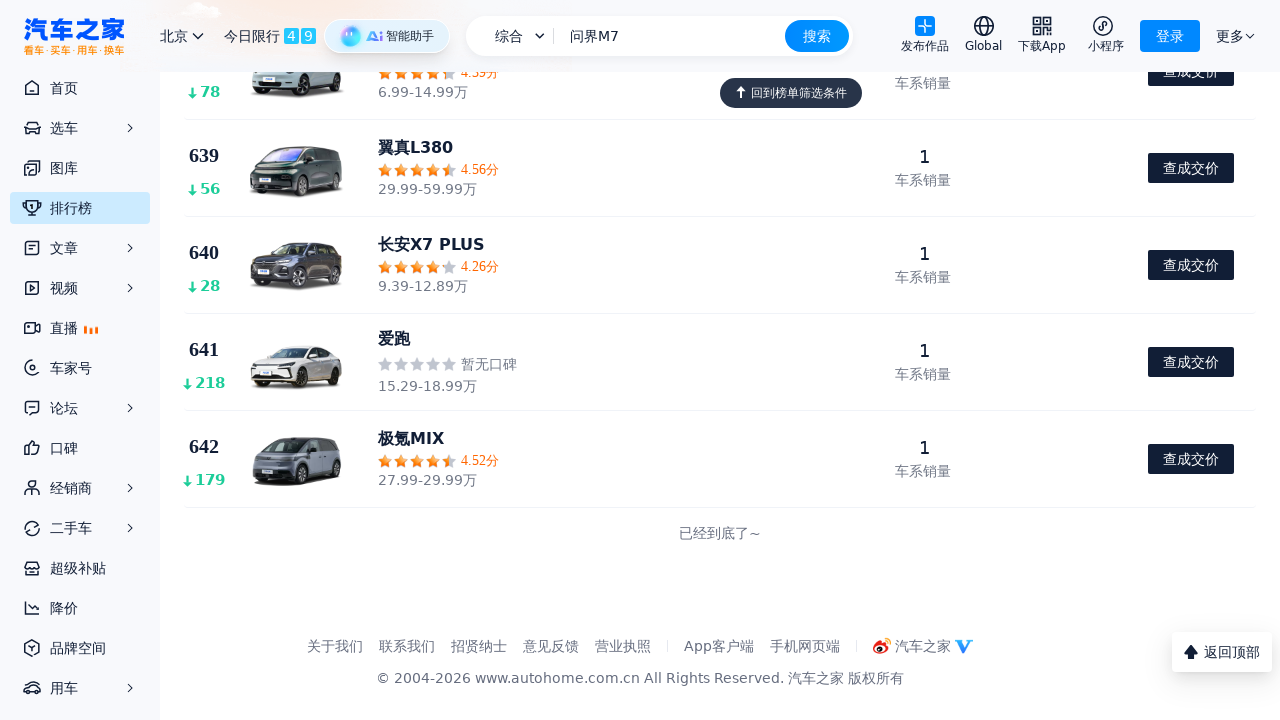

Waited 500ms for lazy-loaded content to render
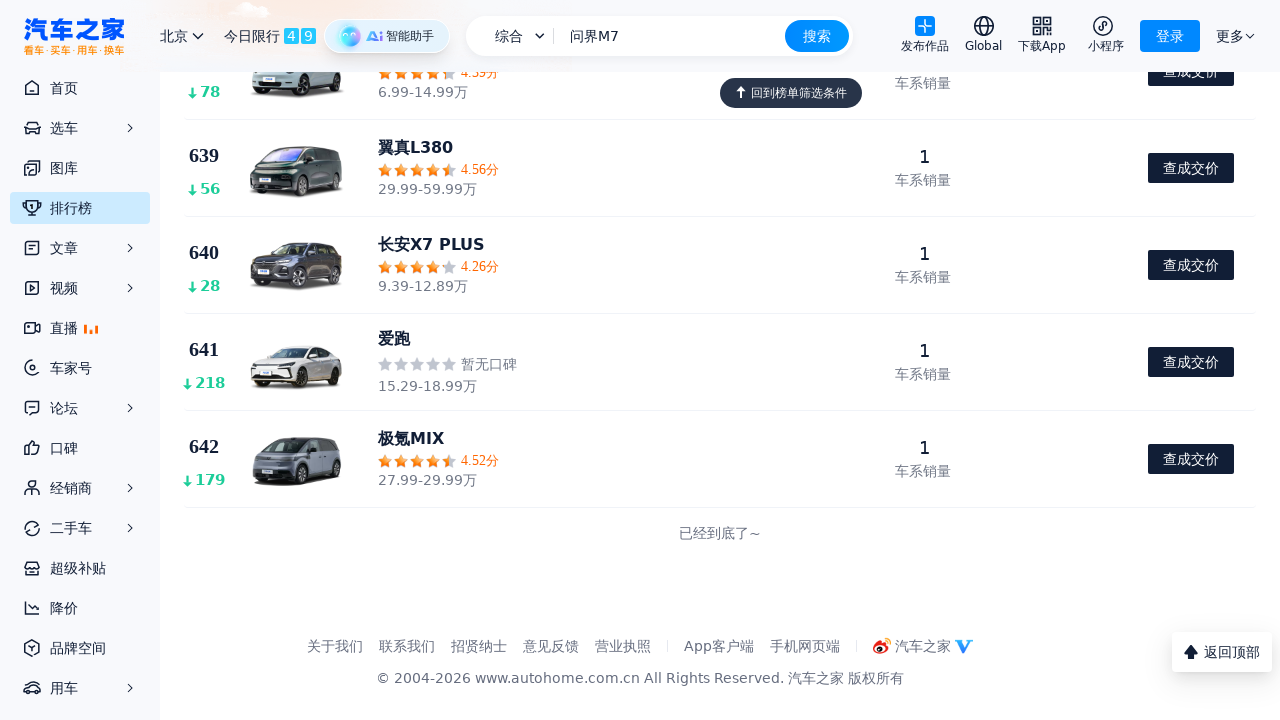

Scrolled down 3000 pixels to load more ranking content
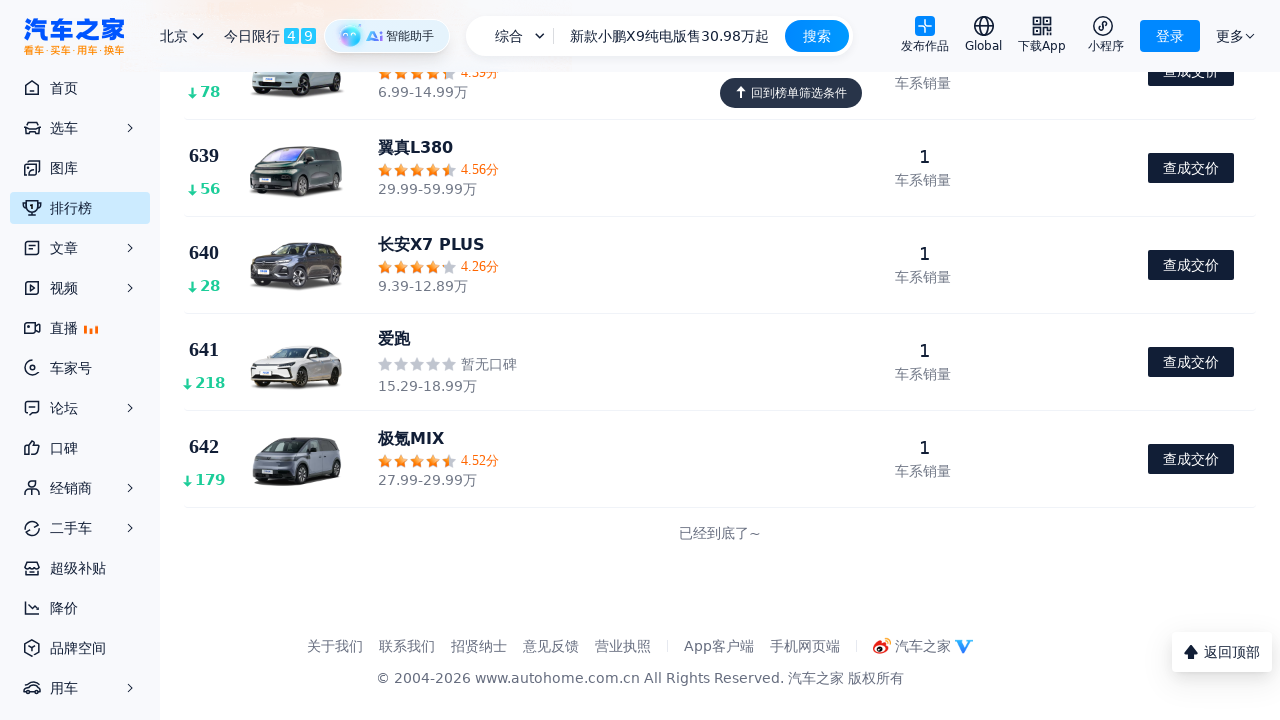

Waited 500ms for lazy-loaded content to render
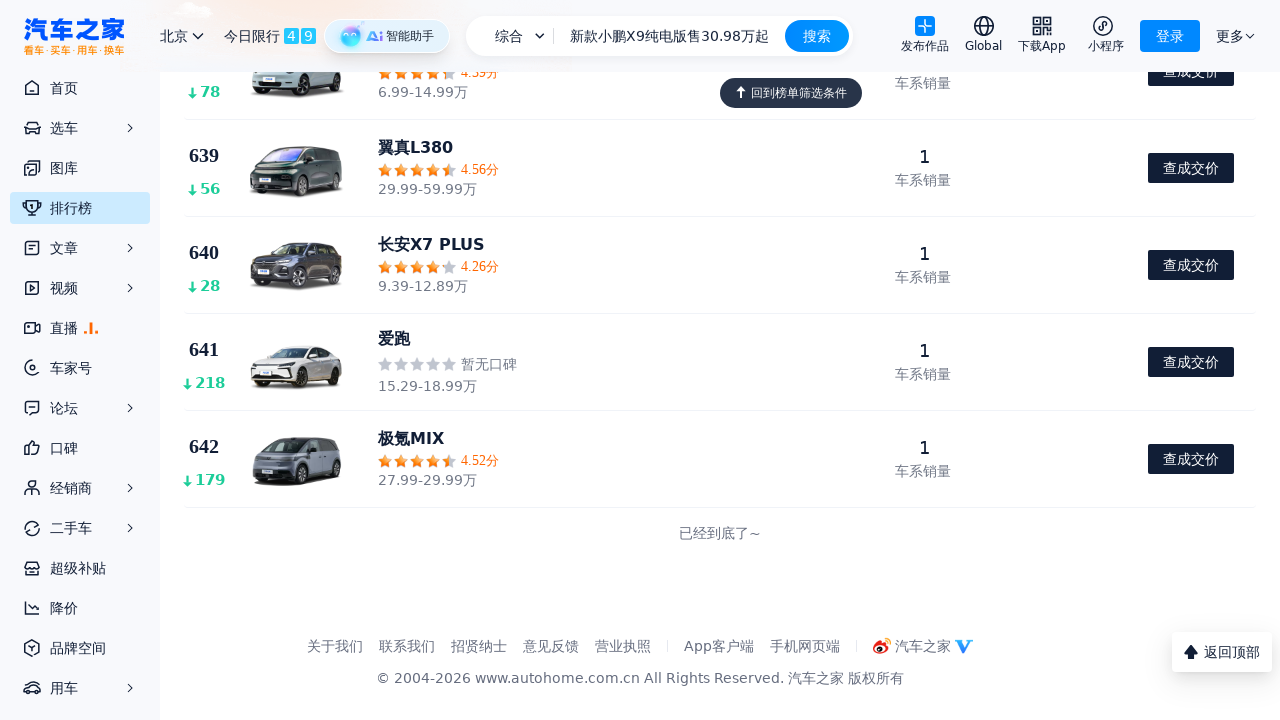

Scrolled down 3000 pixels to load more ranking content
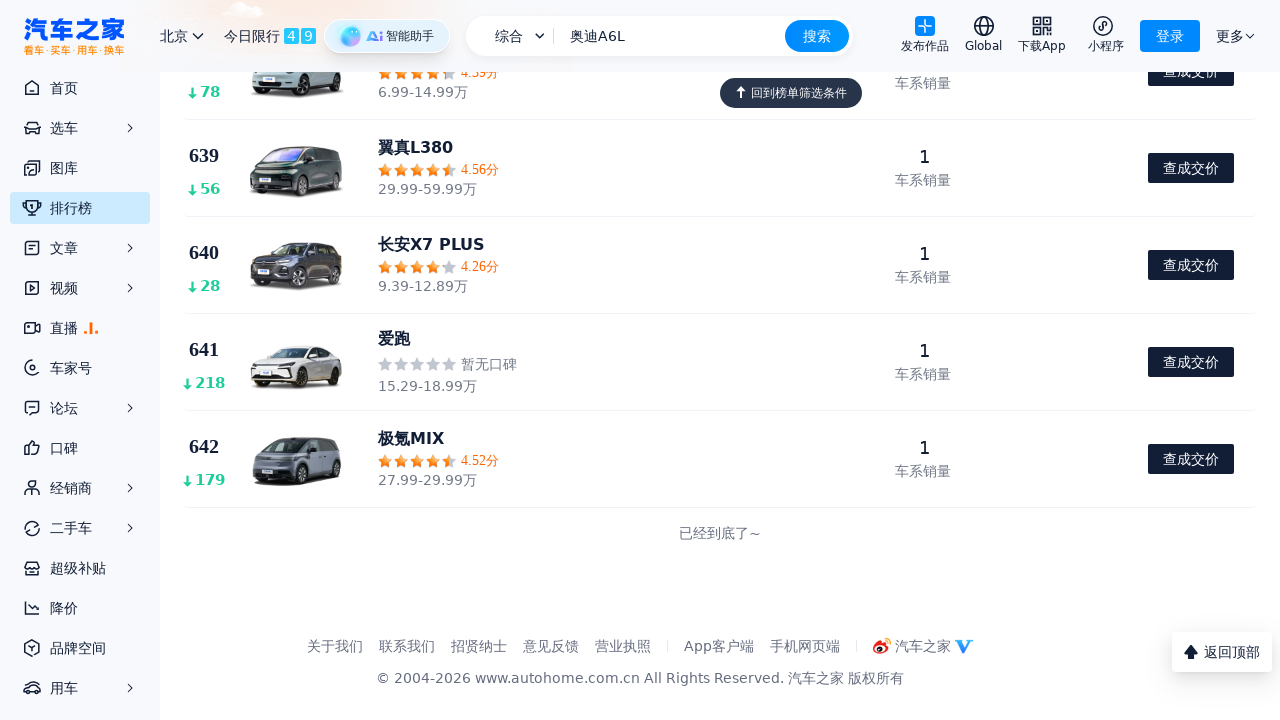

Waited 500ms for lazy-loaded content to render
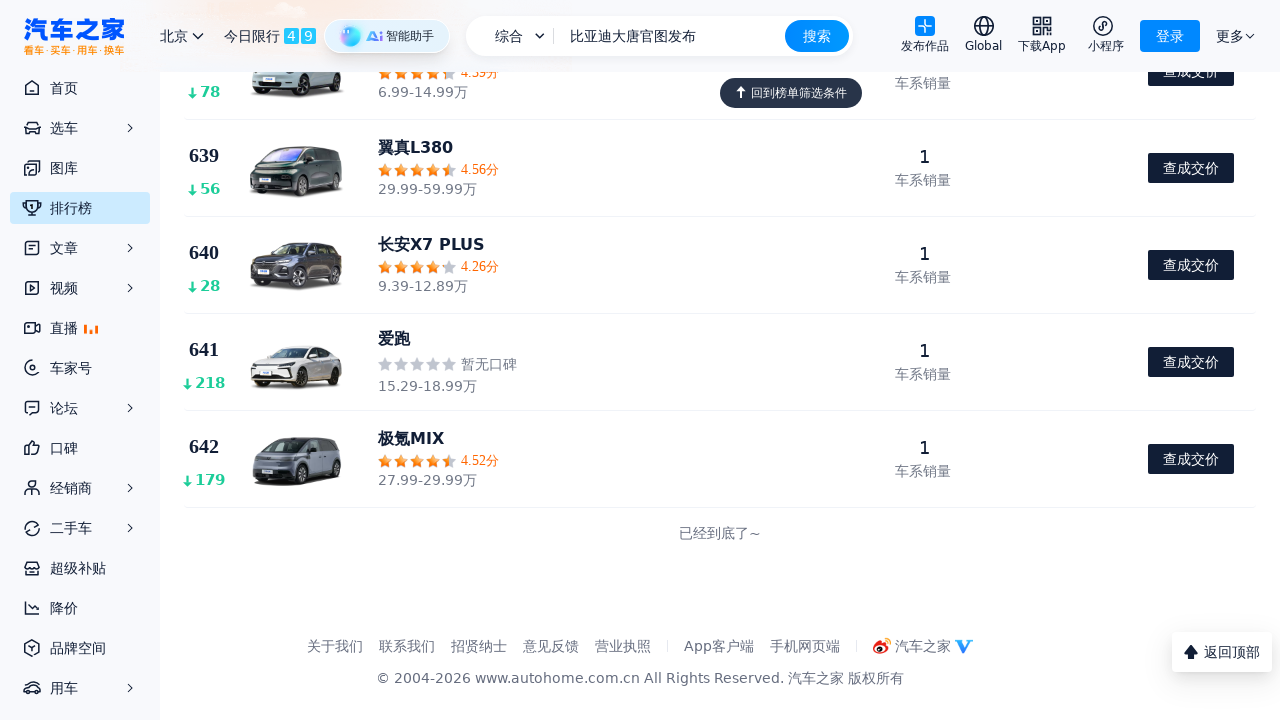

Scrolled down 3000 pixels to load more ranking content
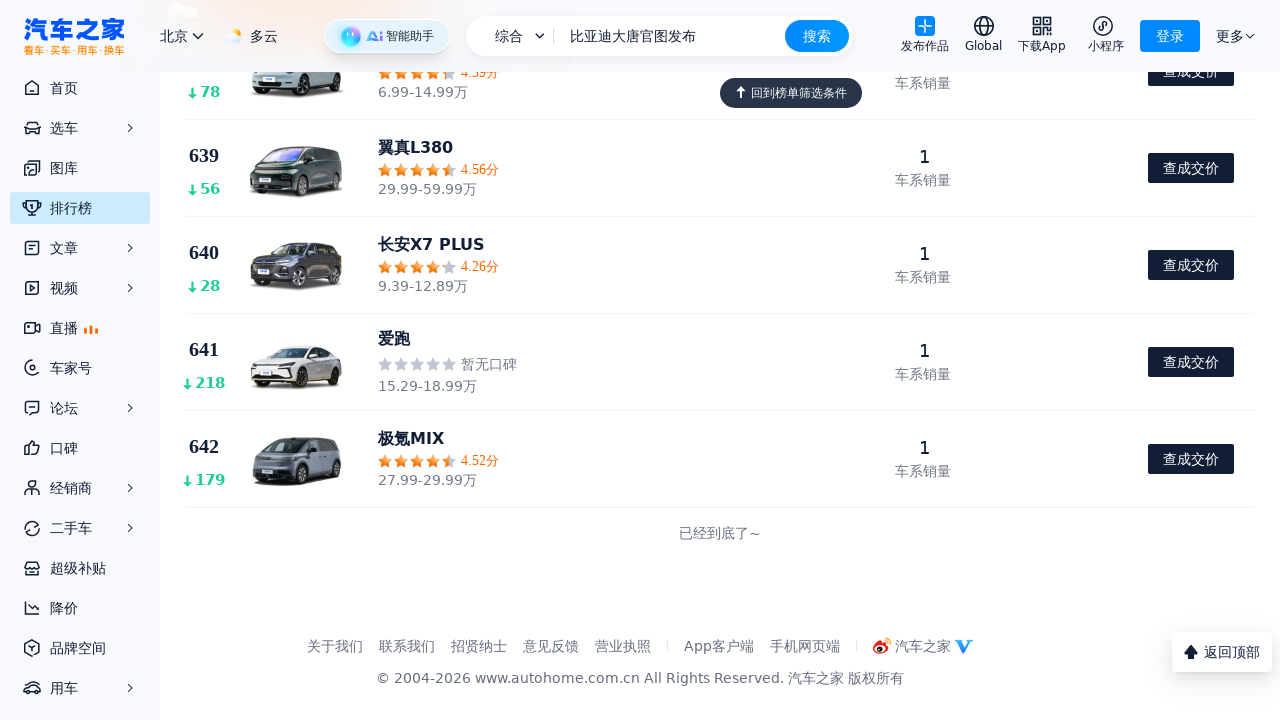

Waited 500ms for lazy-loaded content to render
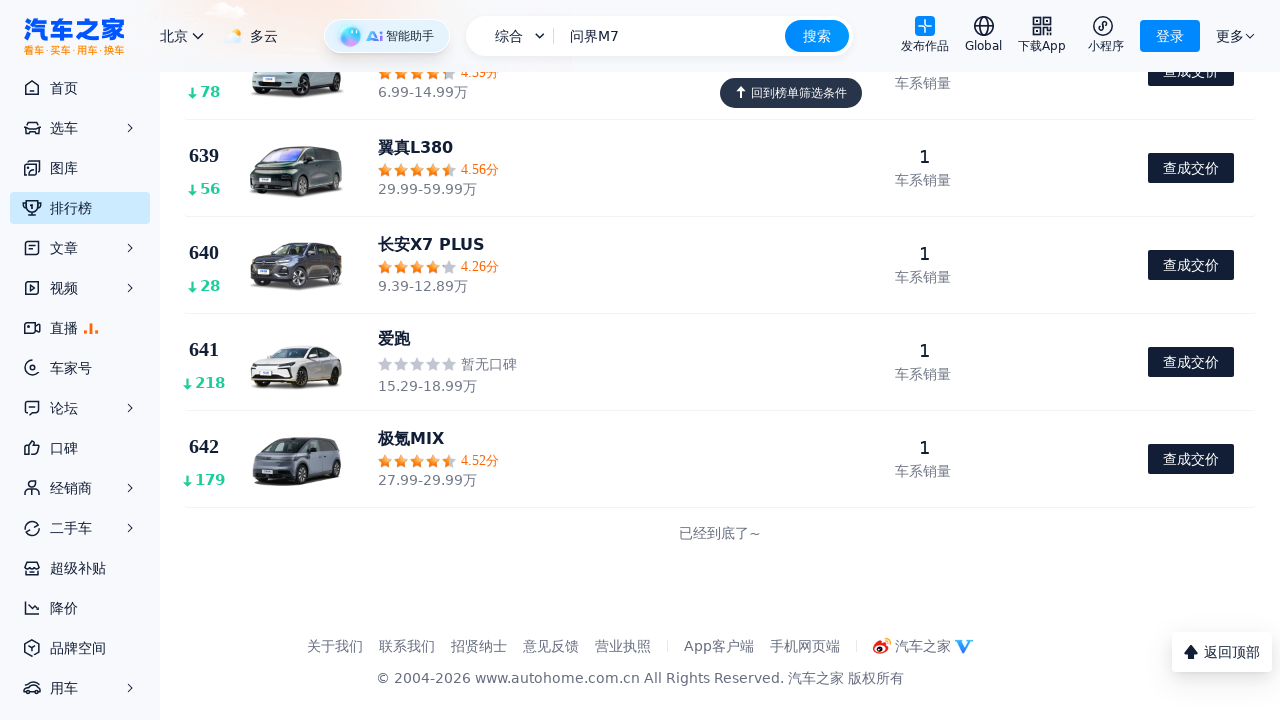

Scrolled down 3000 pixels to load more ranking content
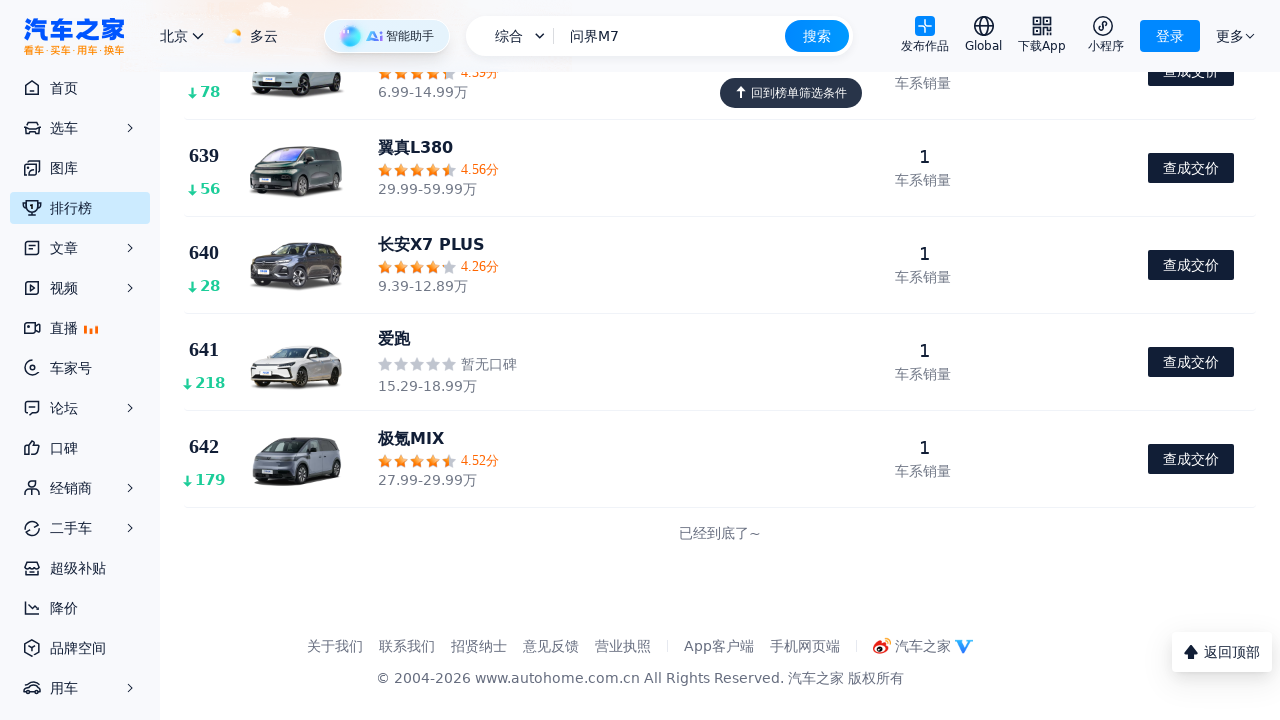

Waited 500ms for lazy-loaded content to render
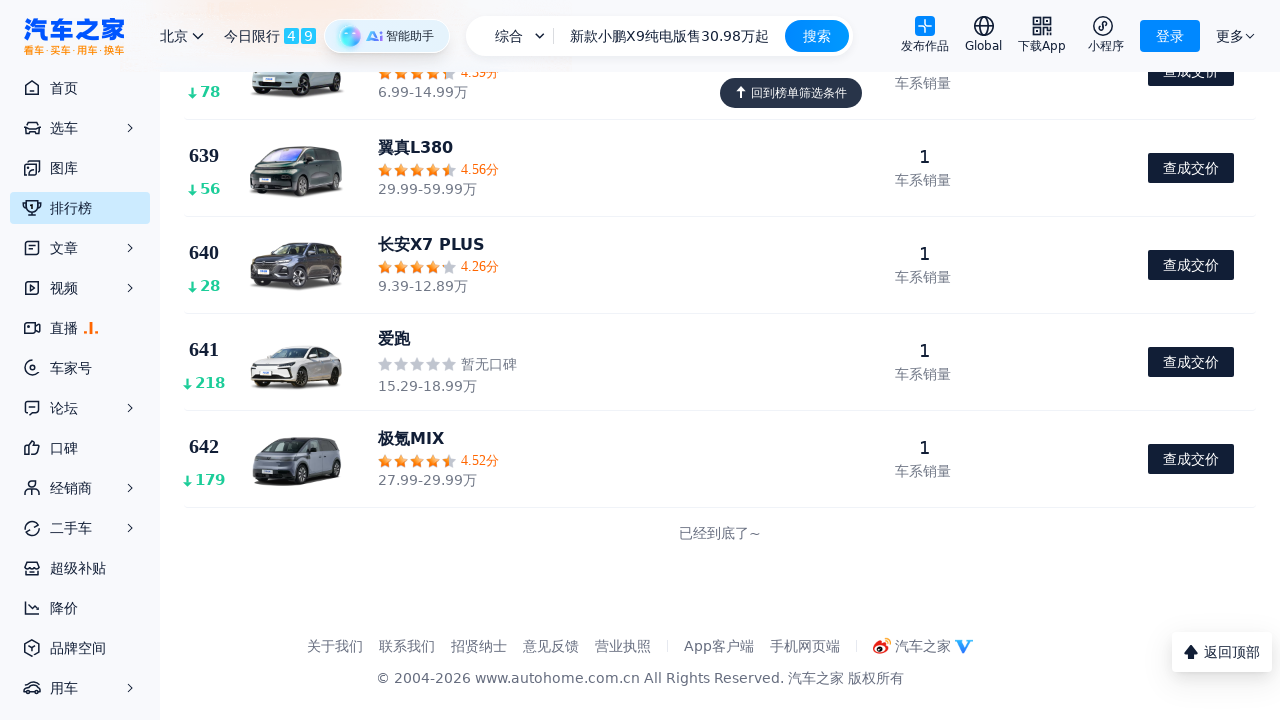

Waited 1000ms for final content settlement
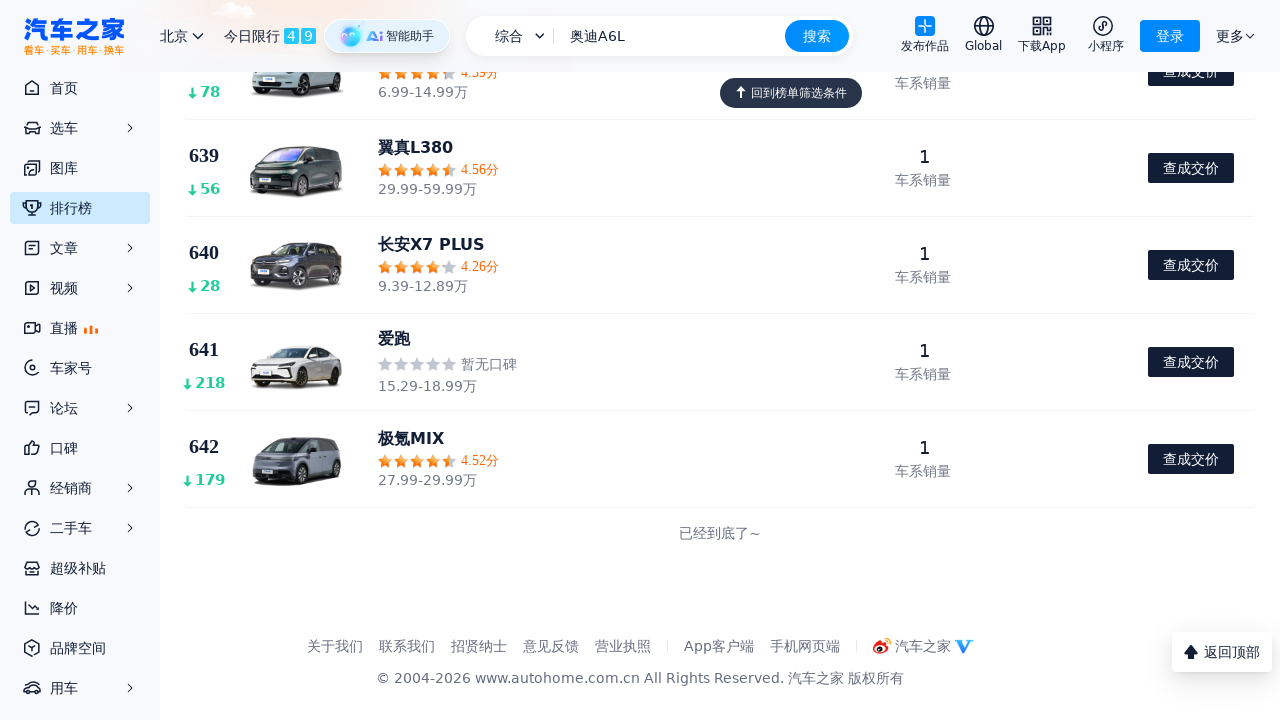

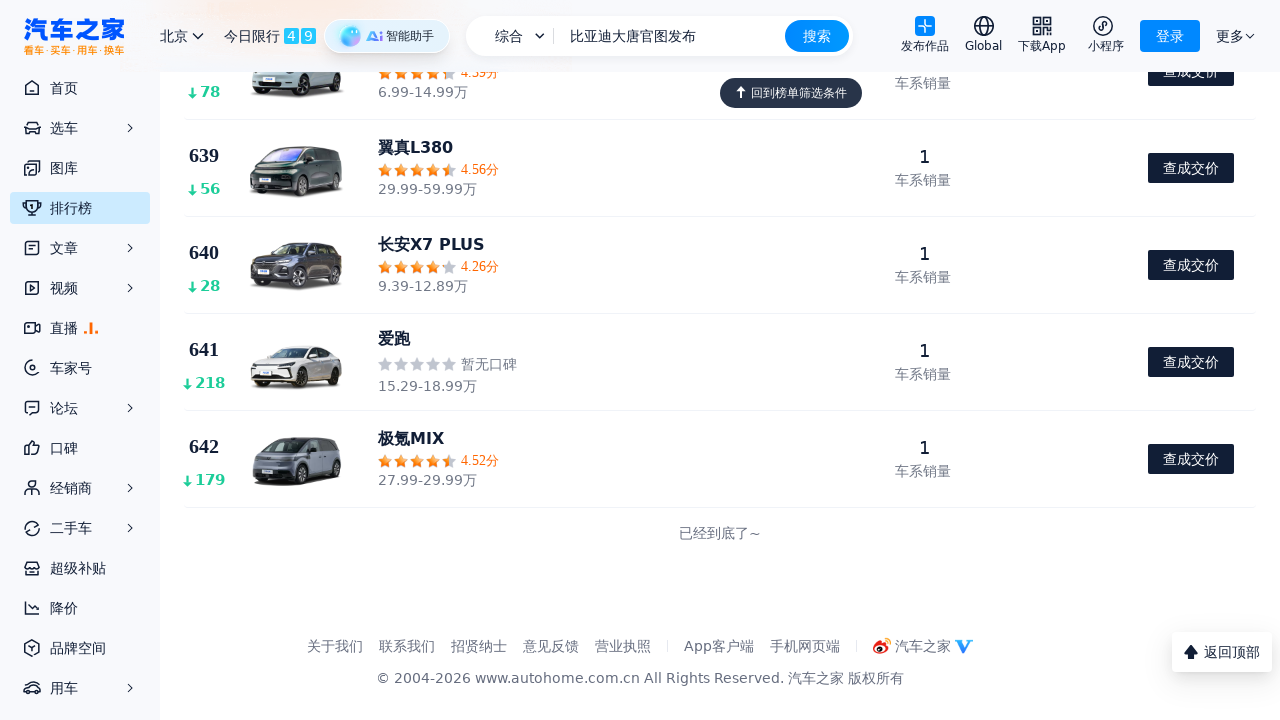